Tests date picker functionality by navigating to a specific date (November 27, 2023) using month/year navigation and selecting the date

Starting URL: https://testautomationpractice.blogspot.com/

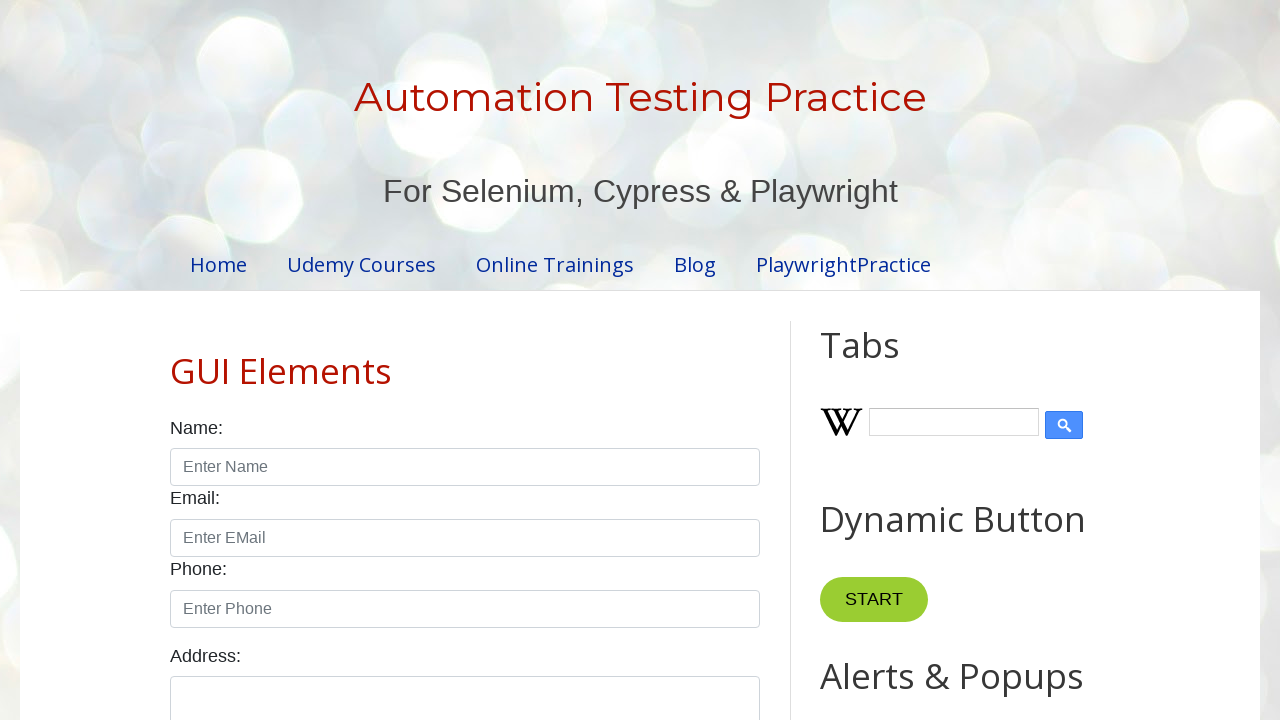

Clicked on date picker input to open calendar at (515, 360) on #datepicker
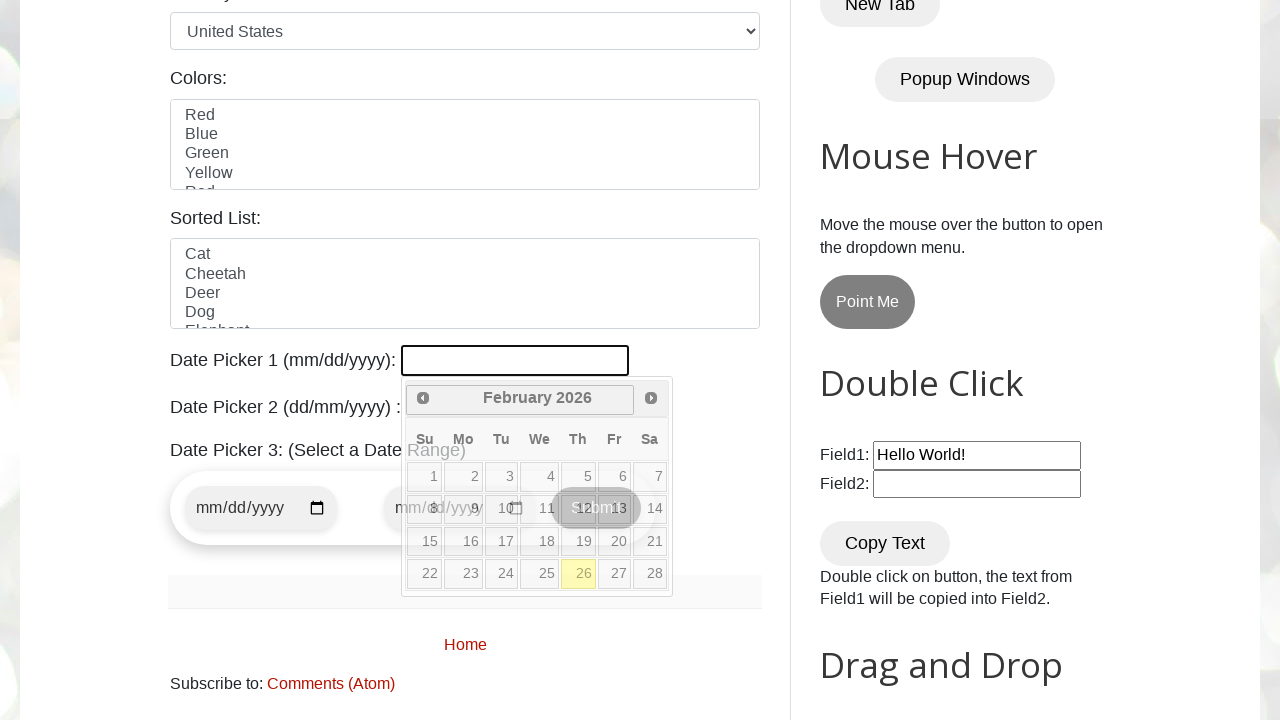

Retrieved current month from date picker
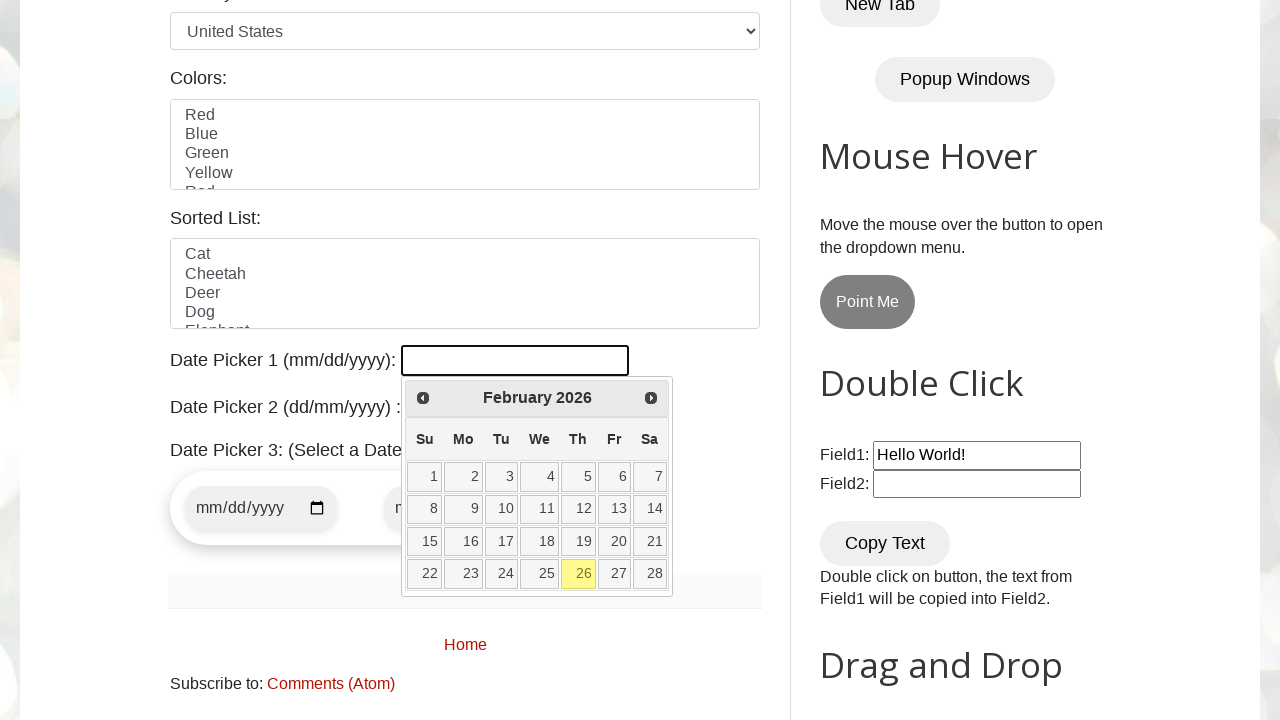

Retrieved current year from date picker
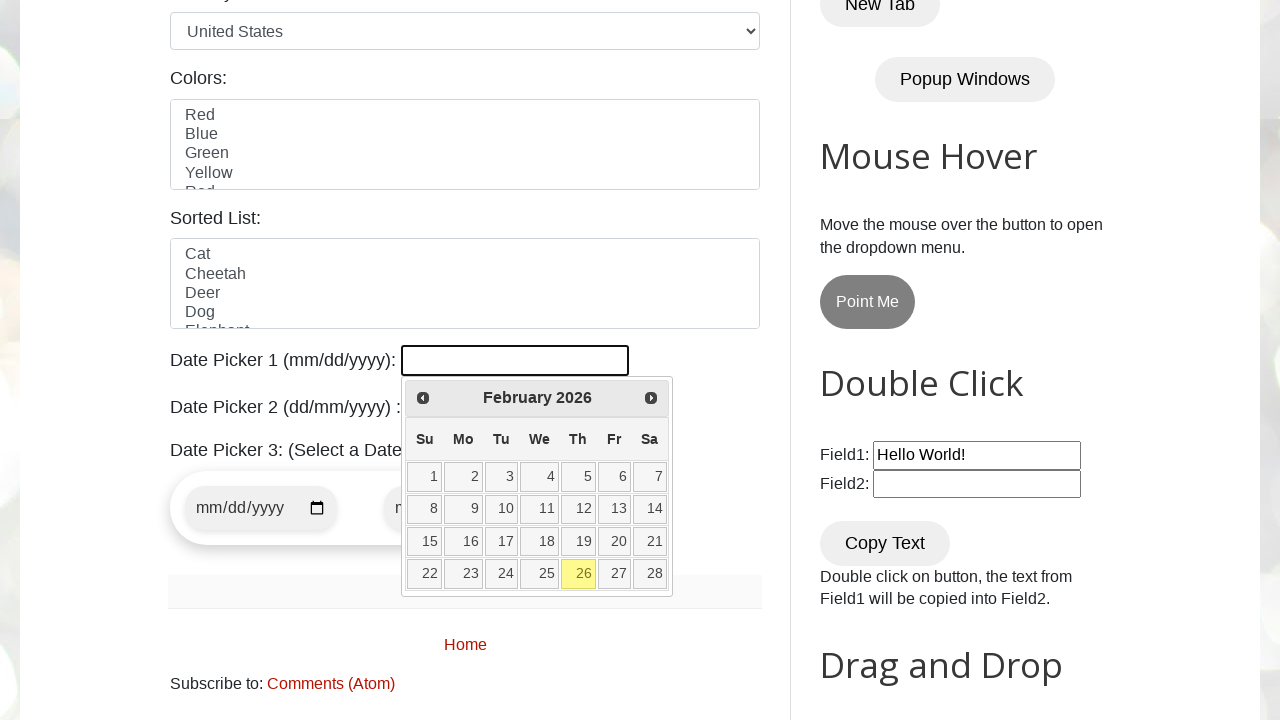

Clicked previous month button to navigate backwards in date picker at (423, 398) on xpath=//span[@class='ui-icon ui-icon-circle-triangle-w']
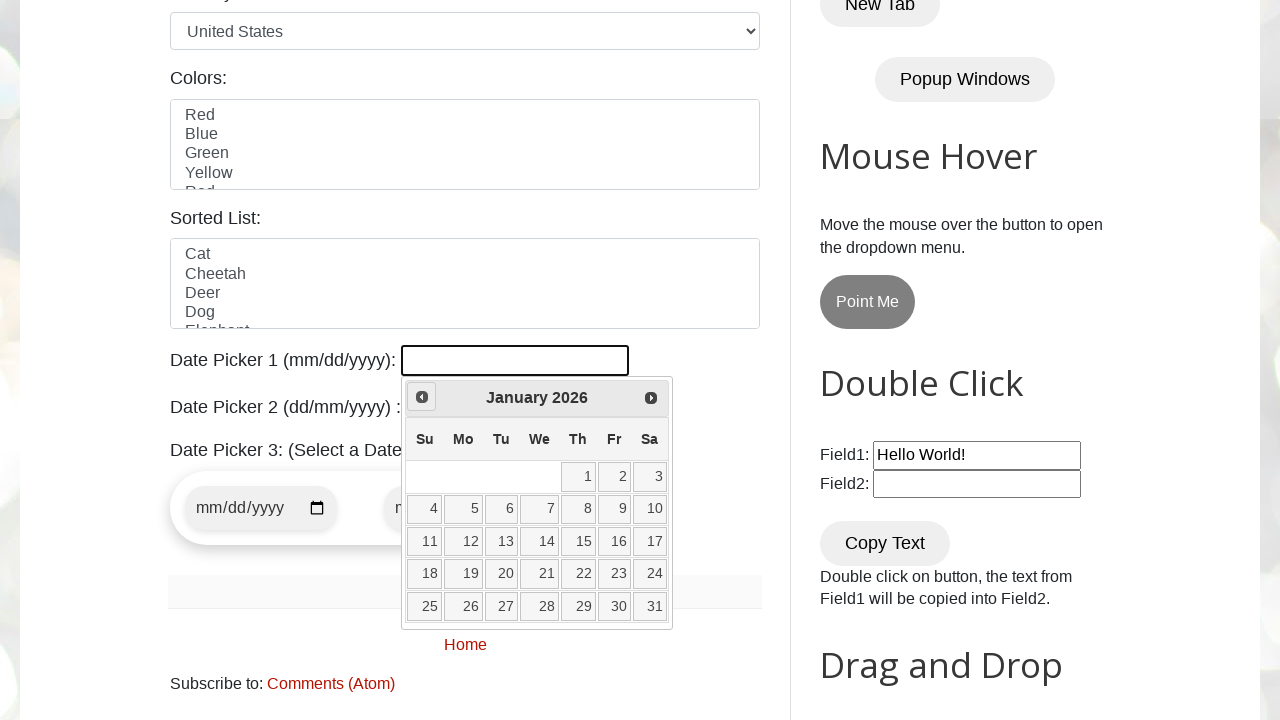

Retrieved current month from date picker
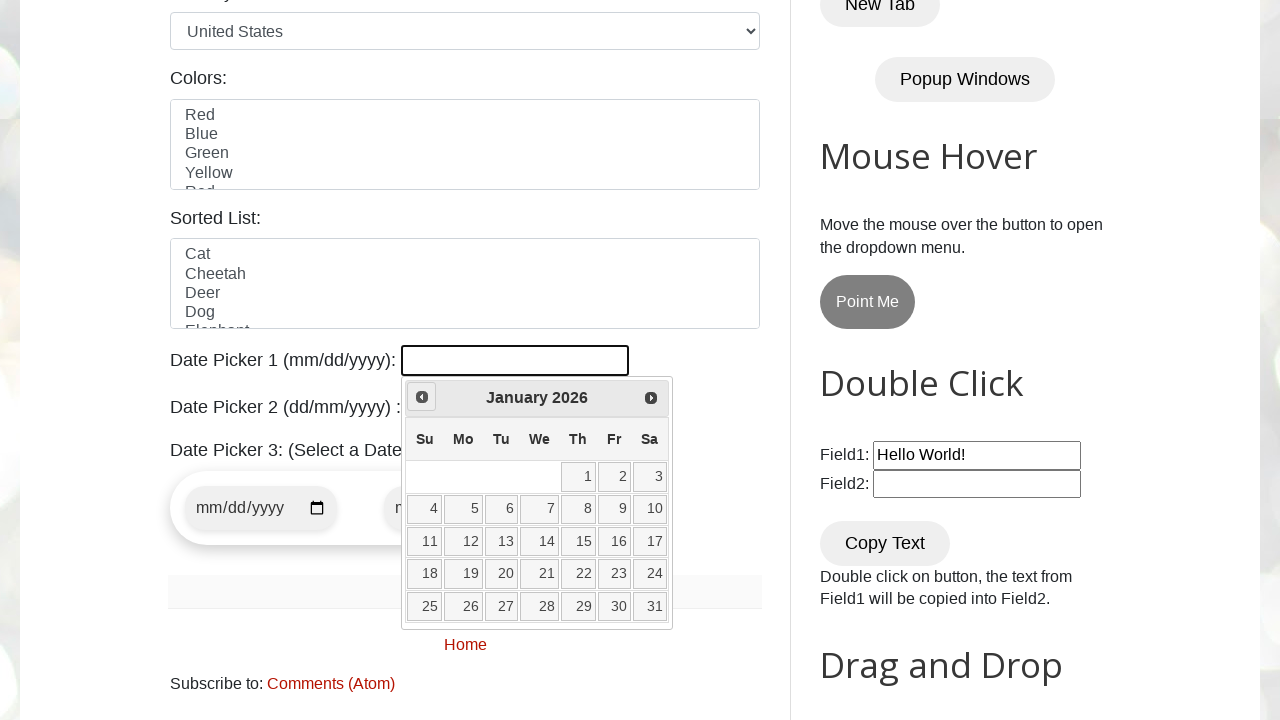

Retrieved current year from date picker
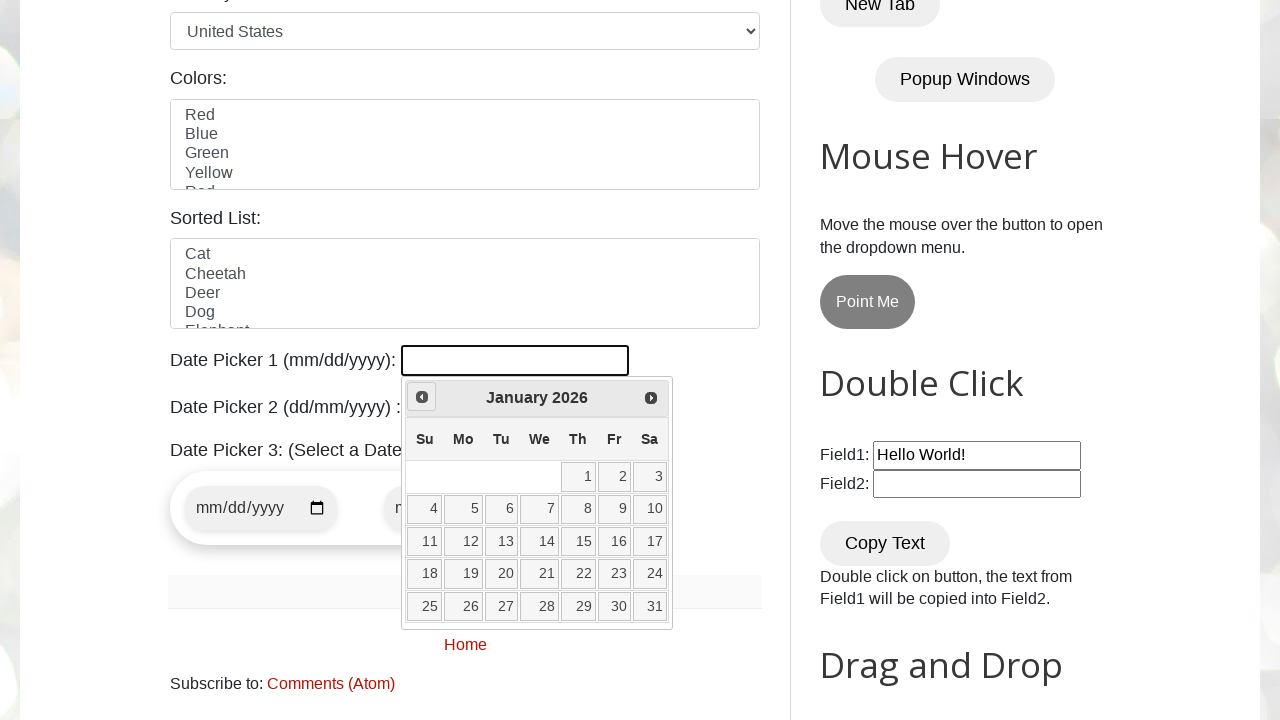

Clicked previous month button to navigate backwards in date picker at (422, 397) on xpath=//span[@class='ui-icon ui-icon-circle-triangle-w']
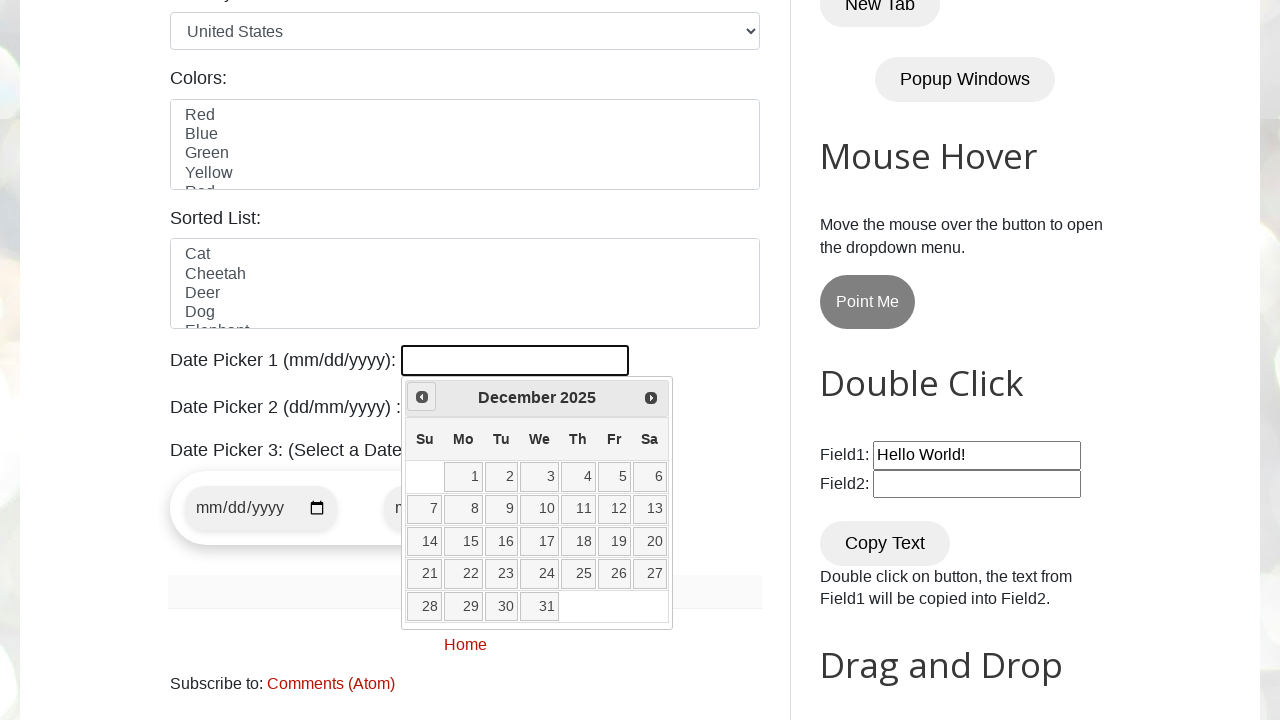

Retrieved current month from date picker
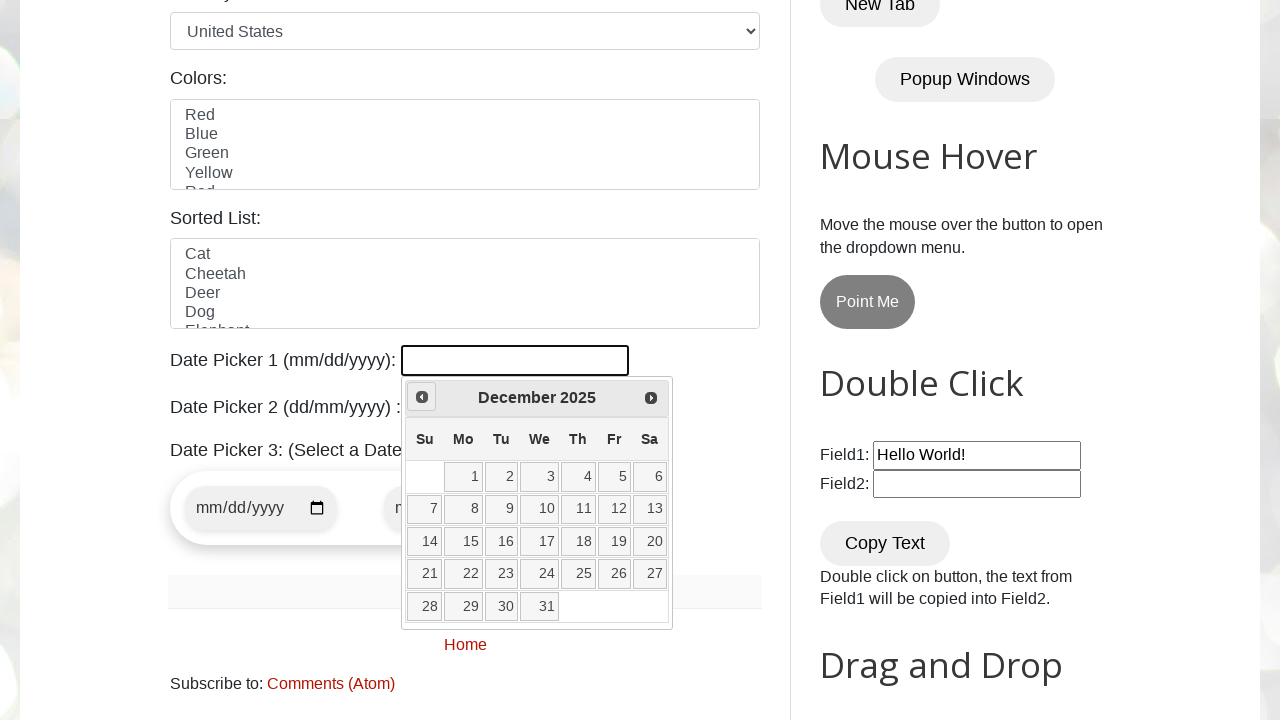

Retrieved current year from date picker
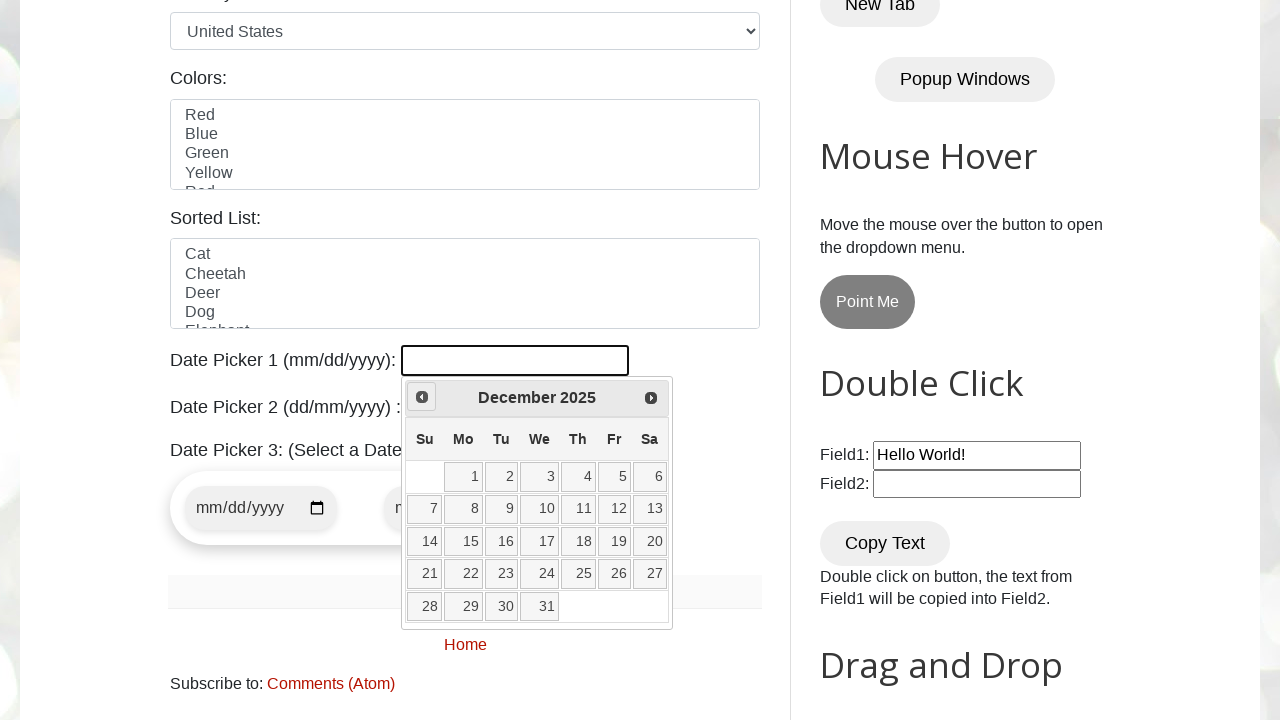

Clicked previous month button to navigate backwards in date picker at (422, 397) on xpath=//span[@class='ui-icon ui-icon-circle-triangle-w']
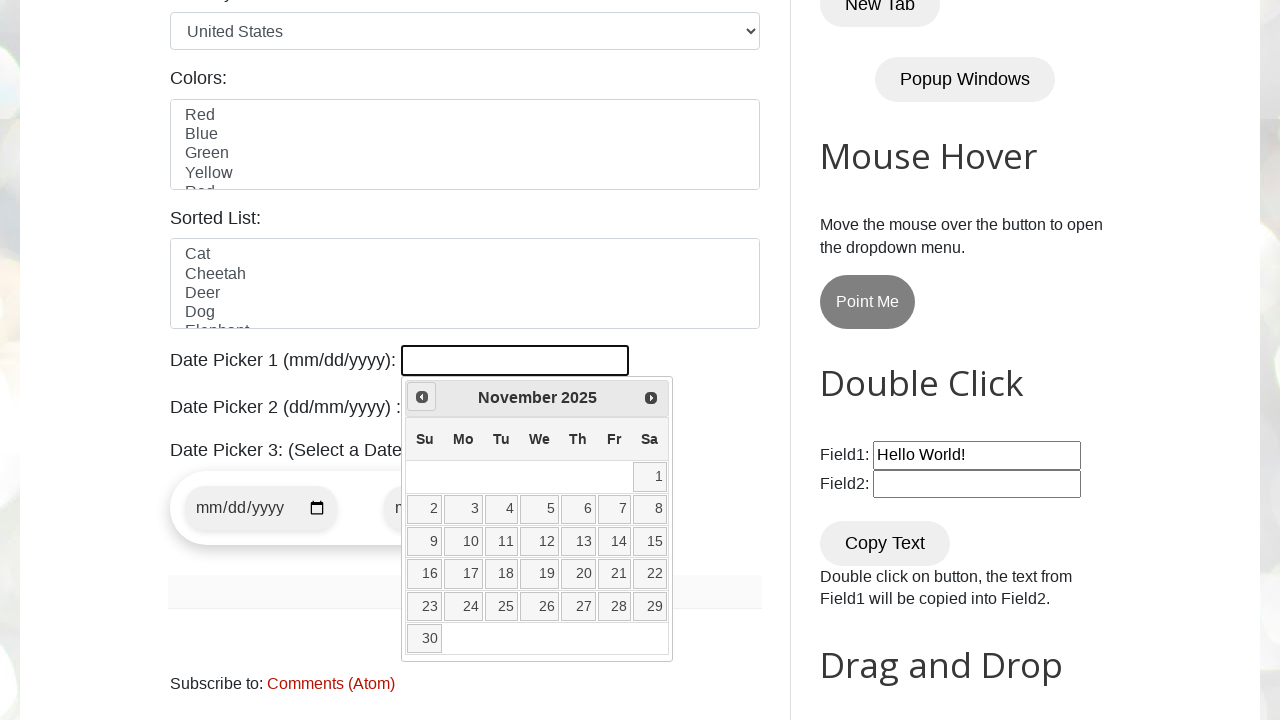

Retrieved current month from date picker
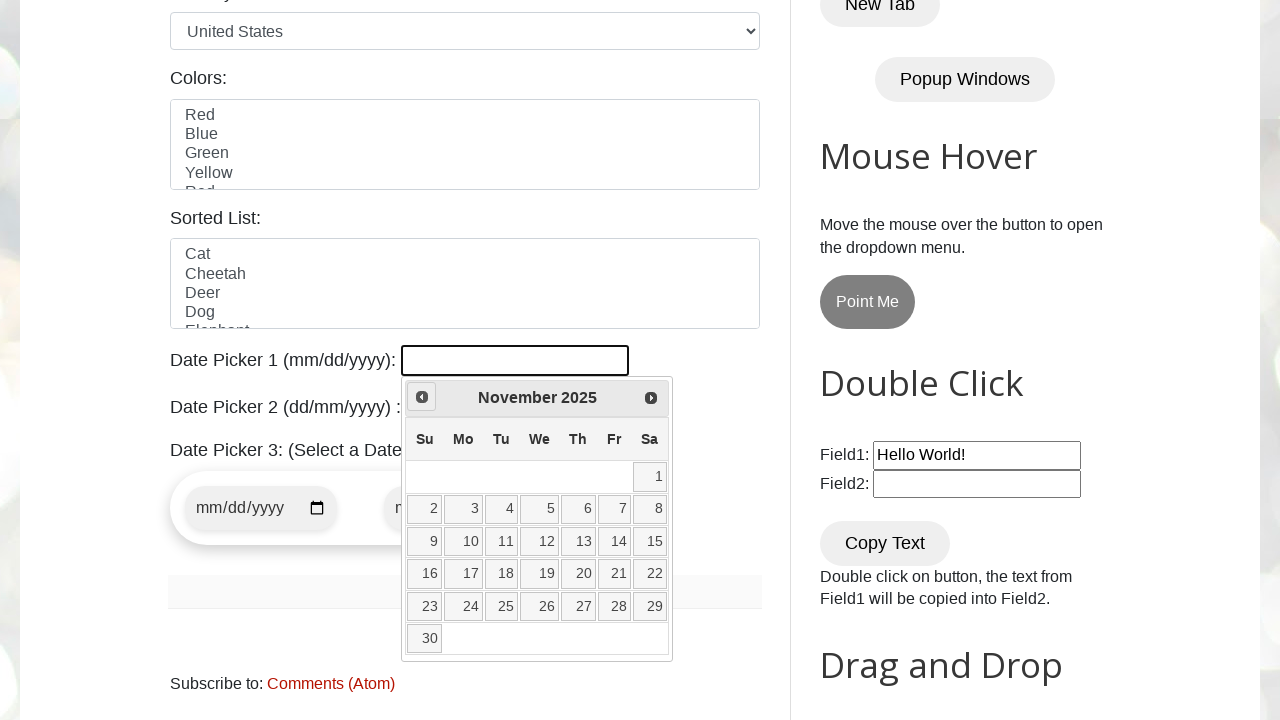

Retrieved current year from date picker
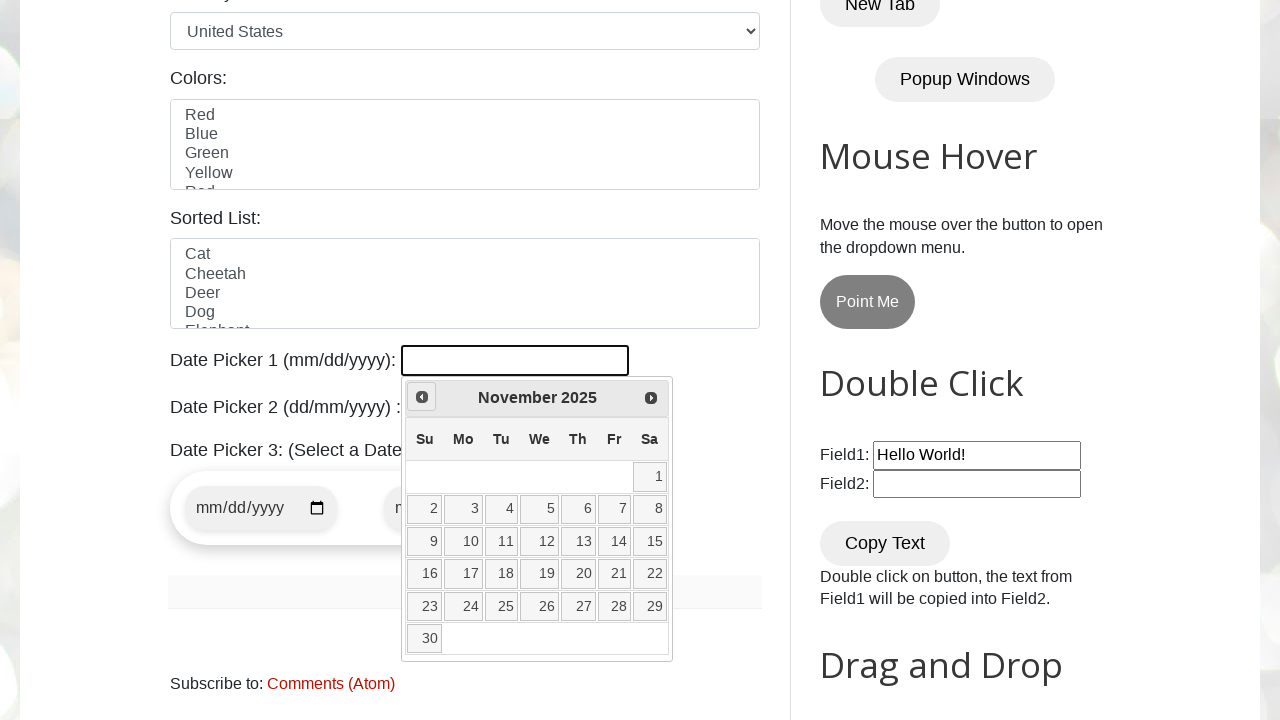

Clicked previous month button to navigate backwards in date picker at (422, 397) on xpath=//span[@class='ui-icon ui-icon-circle-triangle-w']
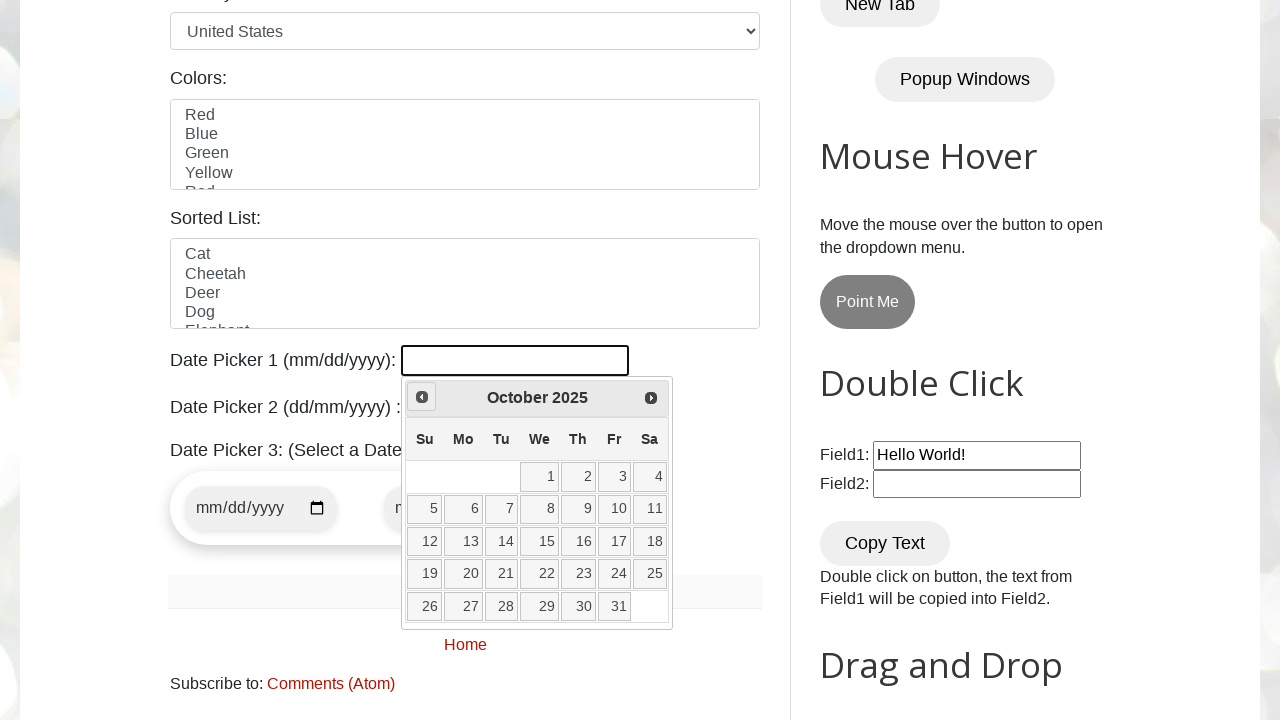

Retrieved current month from date picker
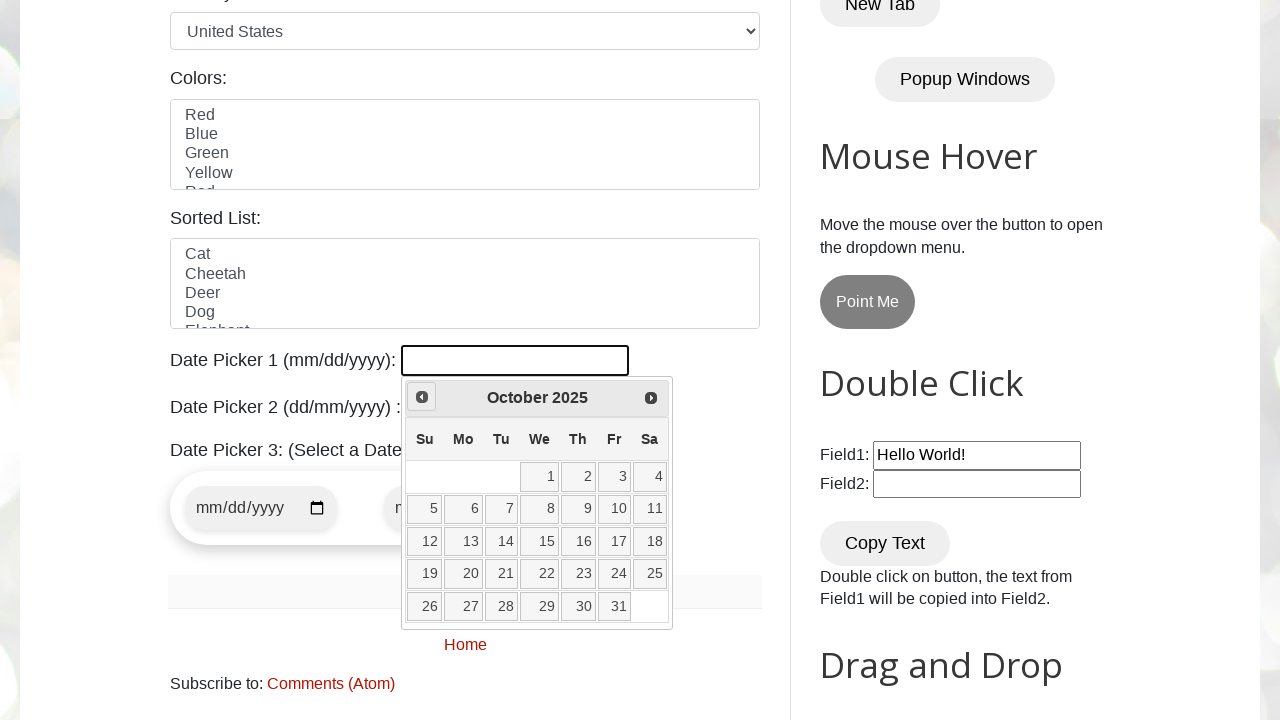

Retrieved current year from date picker
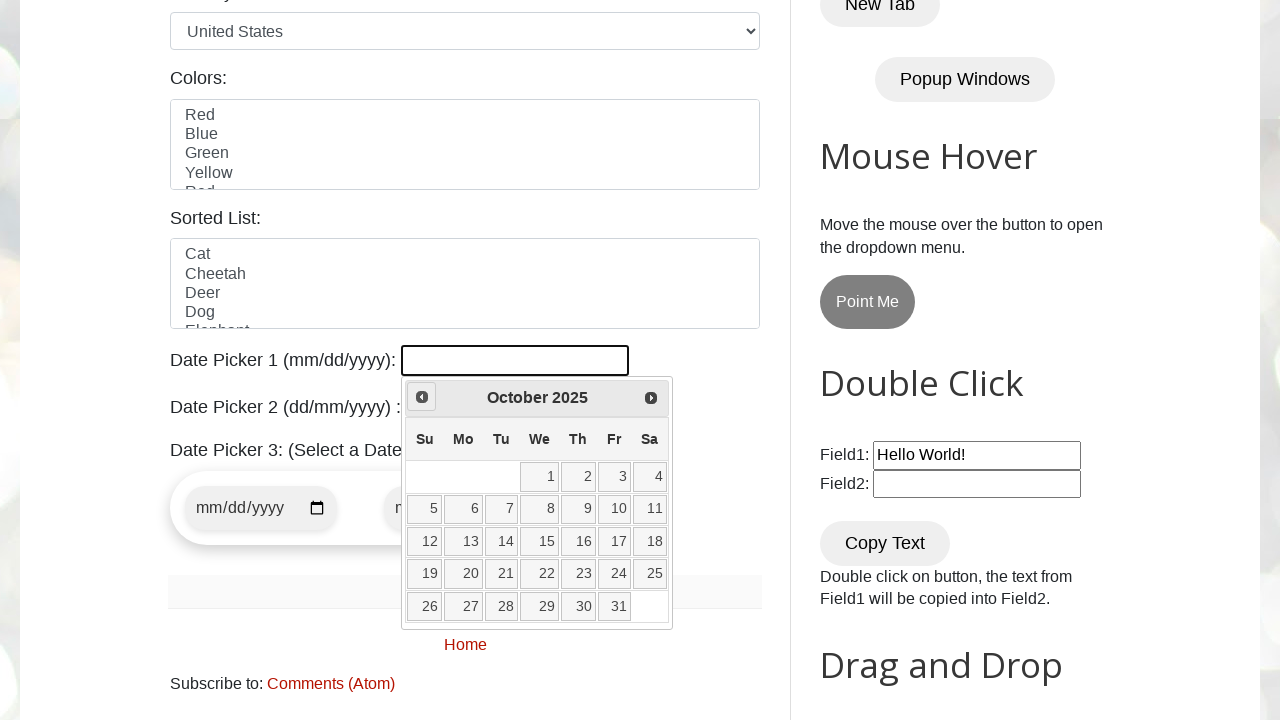

Clicked previous month button to navigate backwards in date picker at (422, 397) on xpath=//span[@class='ui-icon ui-icon-circle-triangle-w']
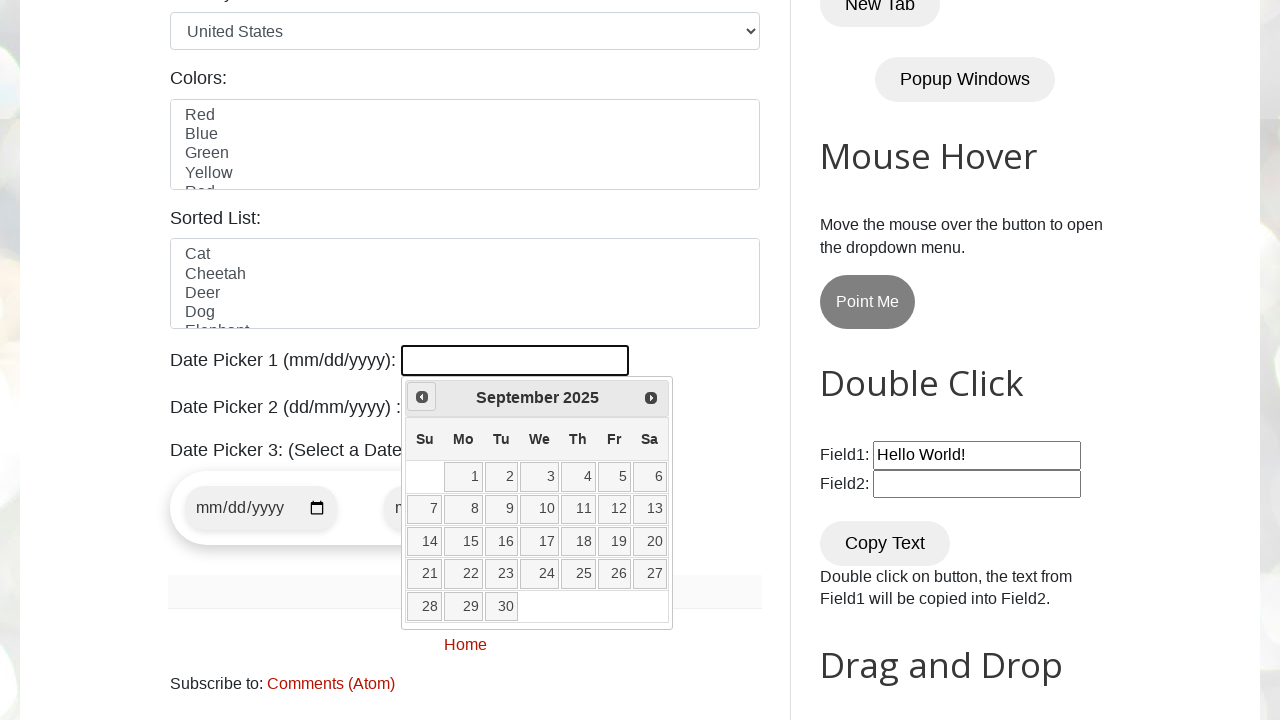

Retrieved current month from date picker
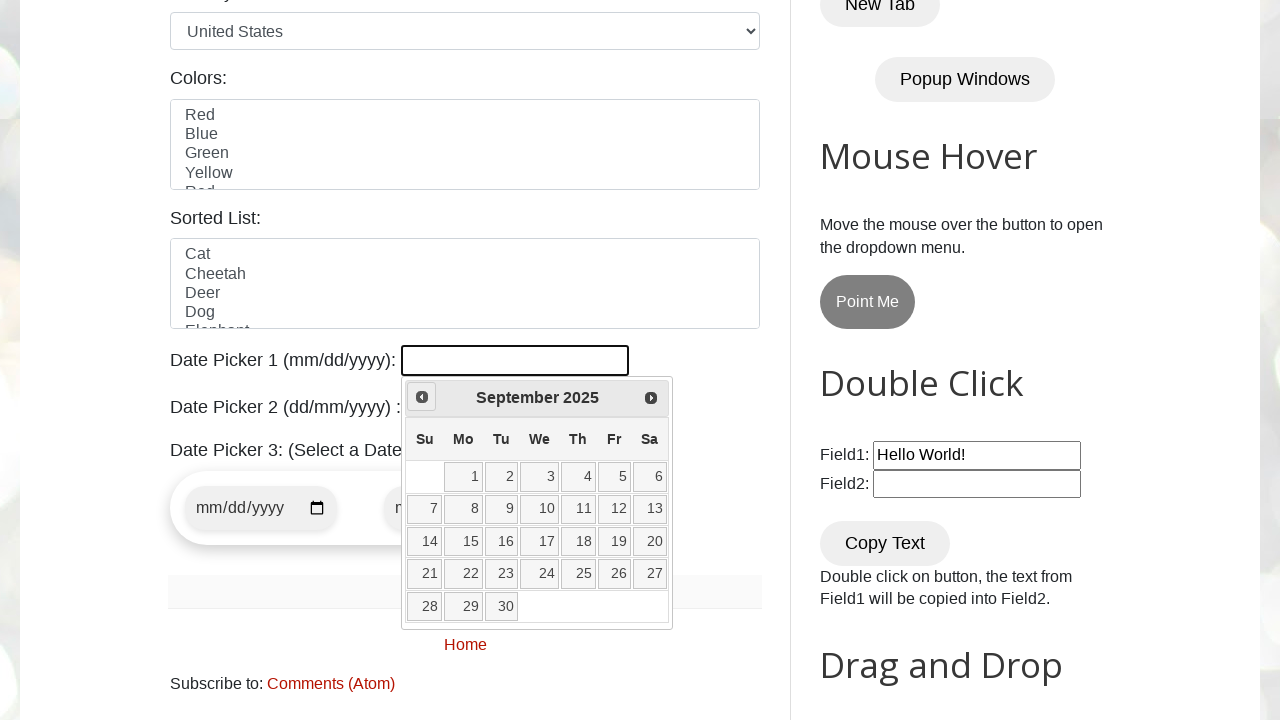

Retrieved current year from date picker
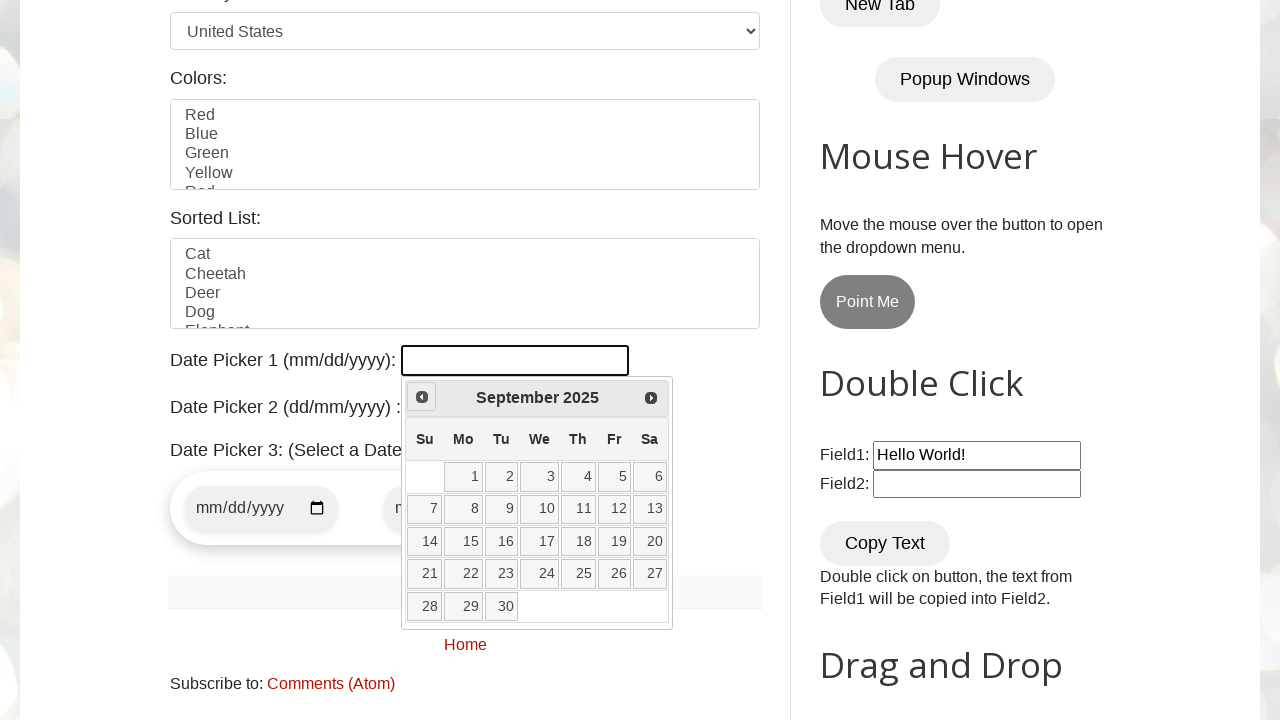

Clicked previous month button to navigate backwards in date picker at (422, 397) on xpath=//span[@class='ui-icon ui-icon-circle-triangle-w']
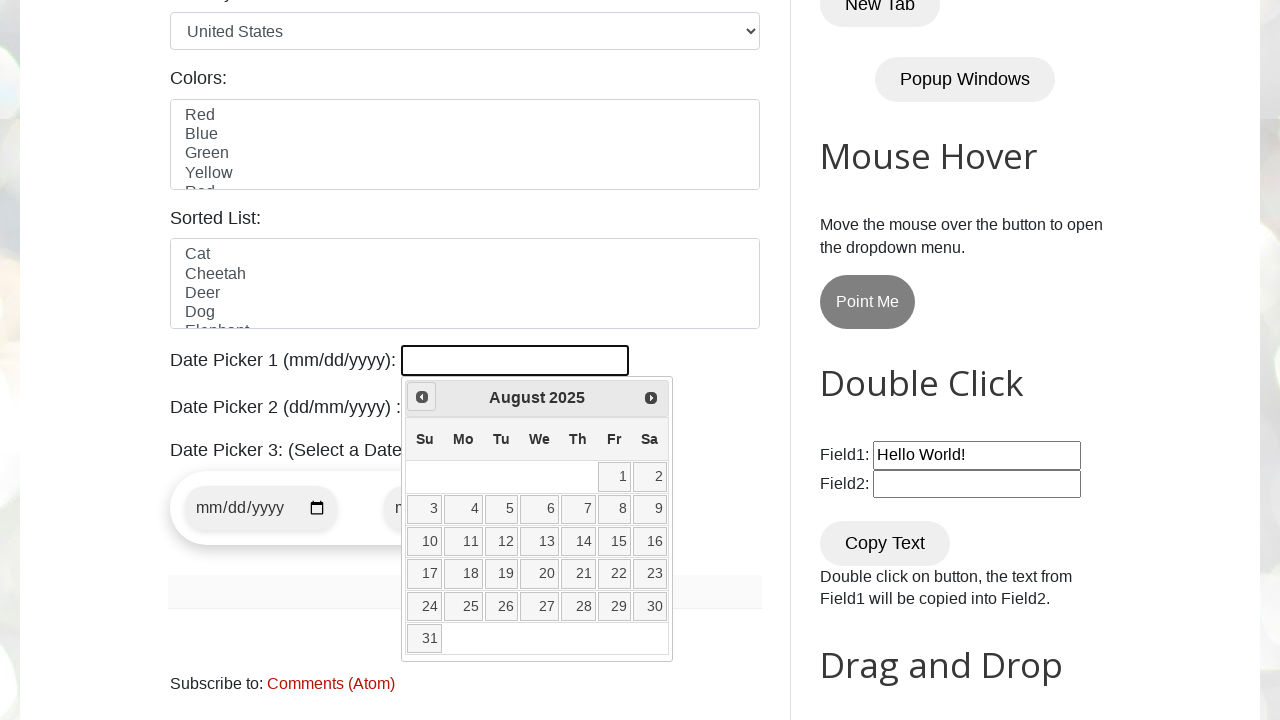

Retrieved current month from date picker
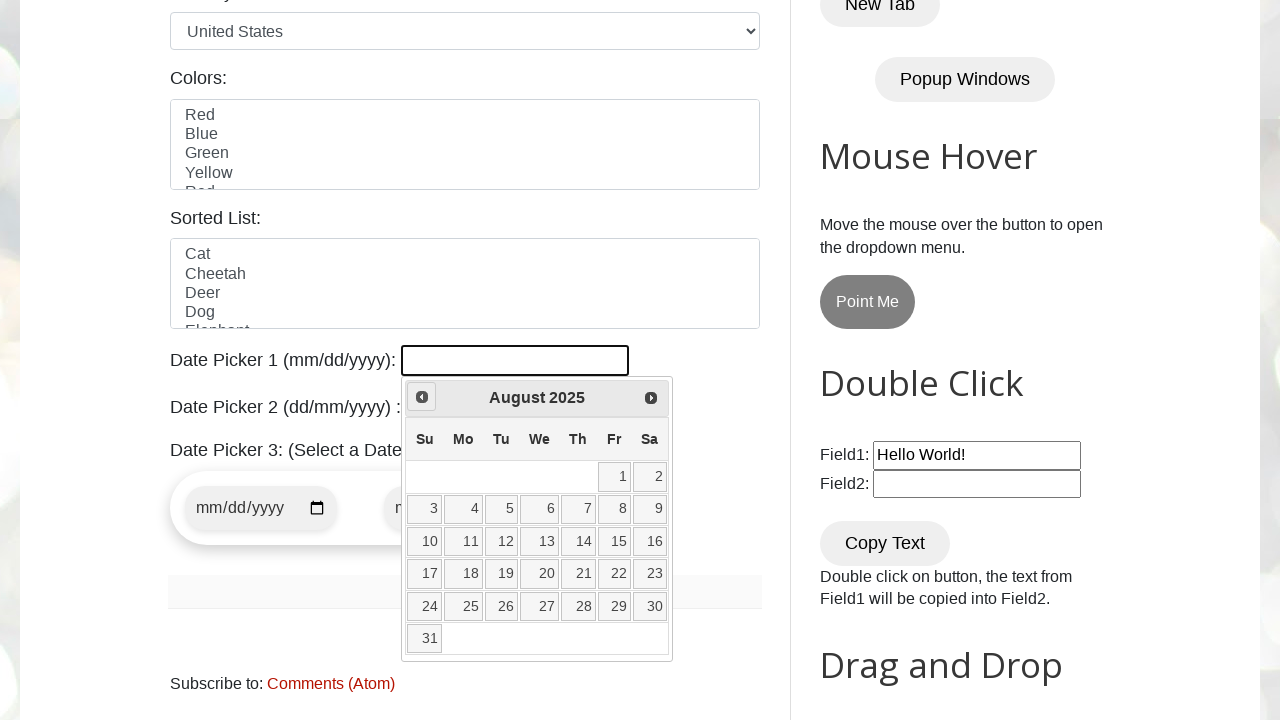

Retrieved current year from date picker
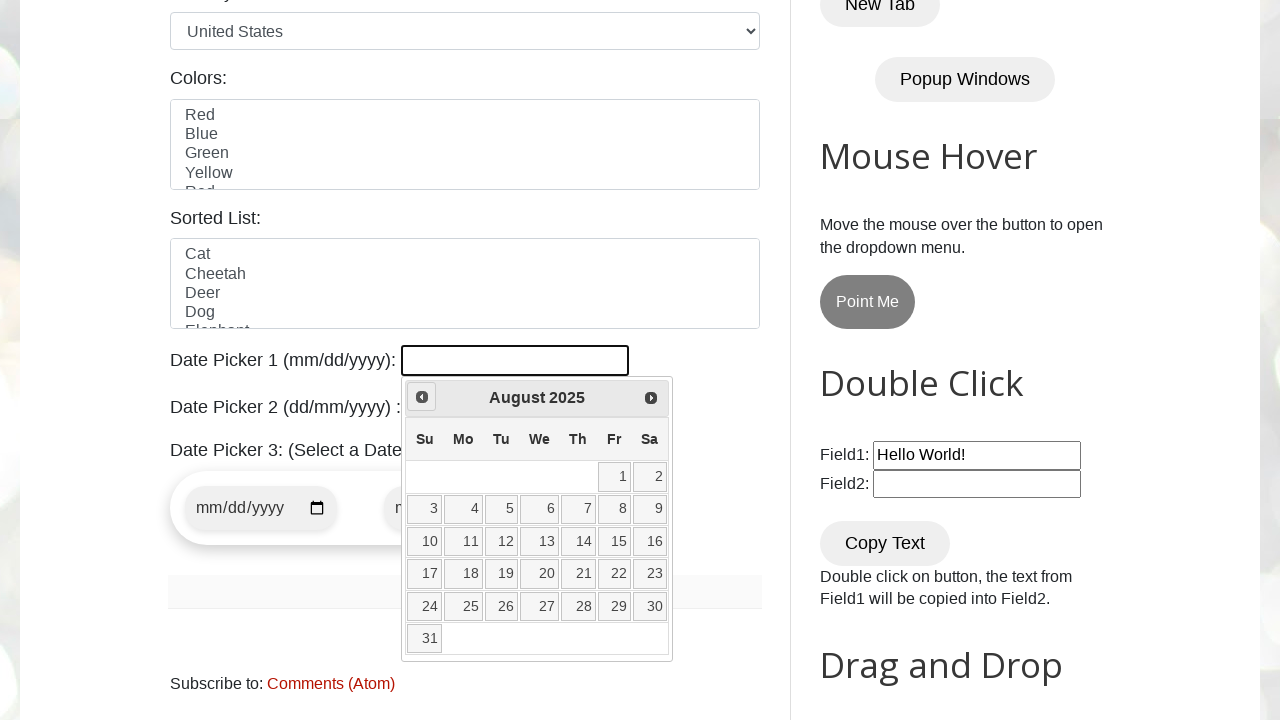

Clicked previous month button to navigate backwards in date picker at (422, 397) on xpath=//span[@class='ui-icon ui-icon-circle-triangle-w']
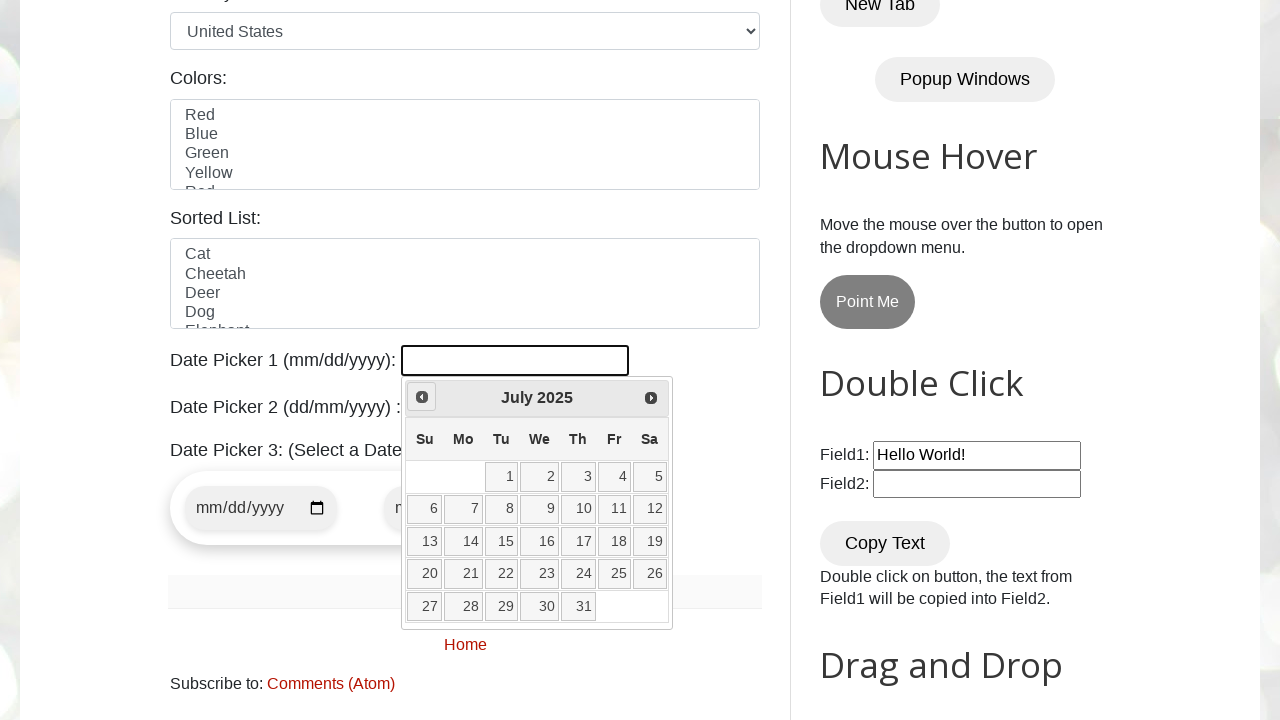

Retrieved current month from date picker
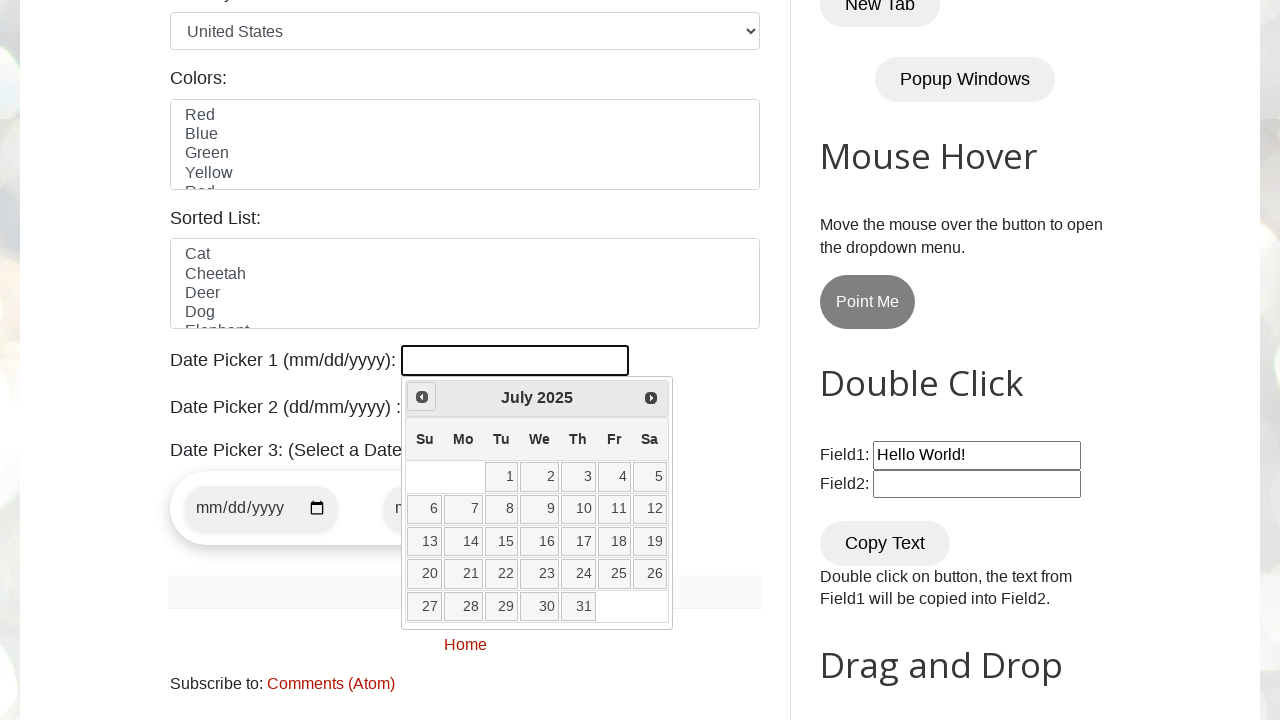

Retrieved current year from date picker
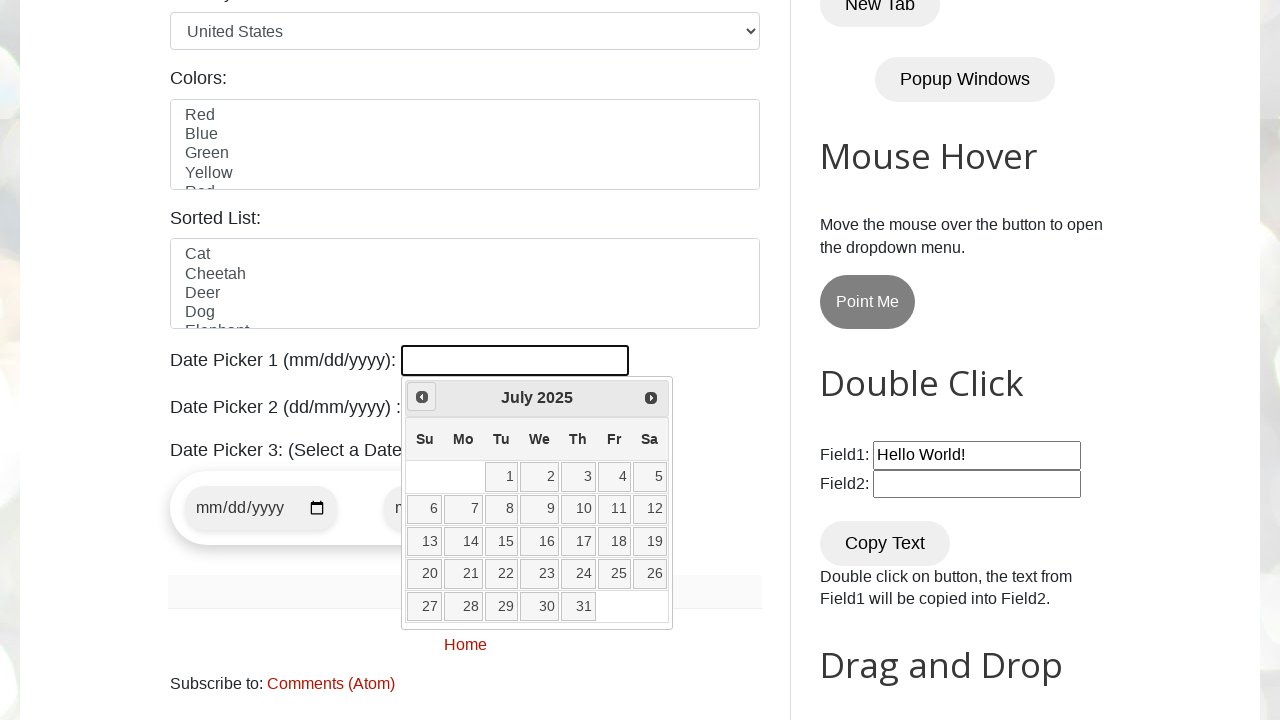

Clicked previous month button to navigate backwards in date picker at (422, 397) on xpath=//span[@class='ui-icon ui-icon-circle-triangle-w']
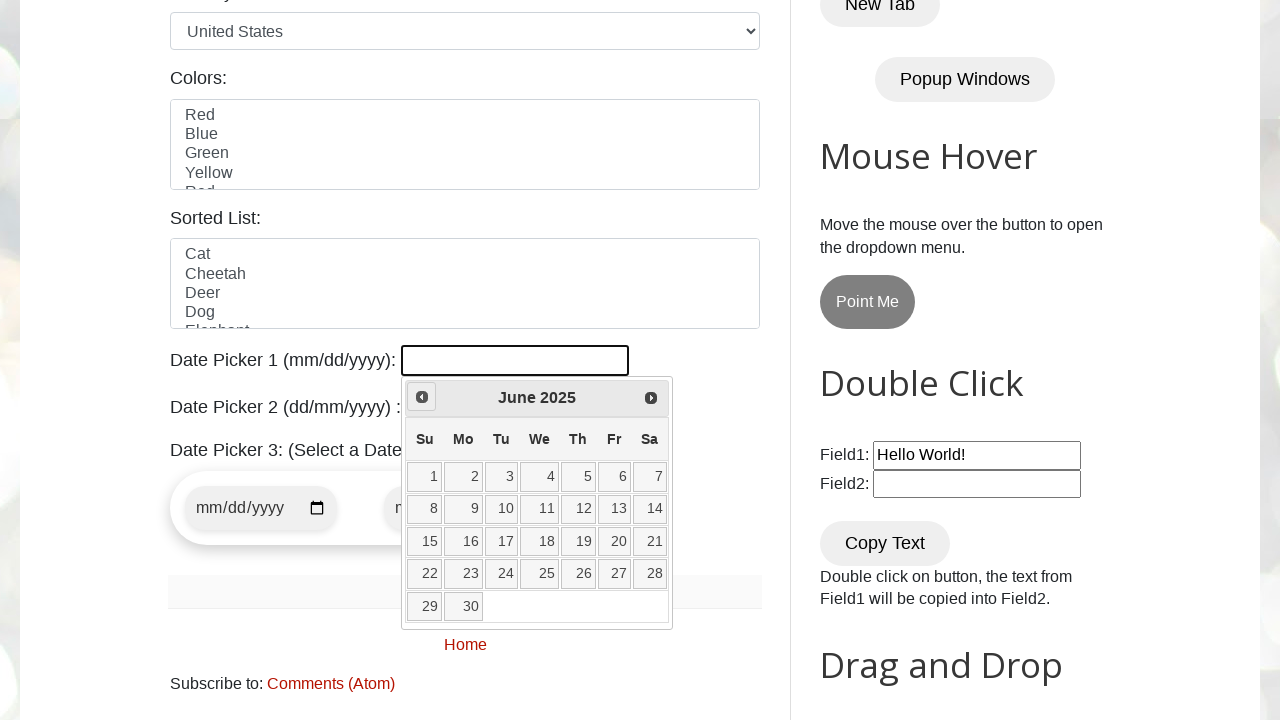

Retrieved current month from date picker
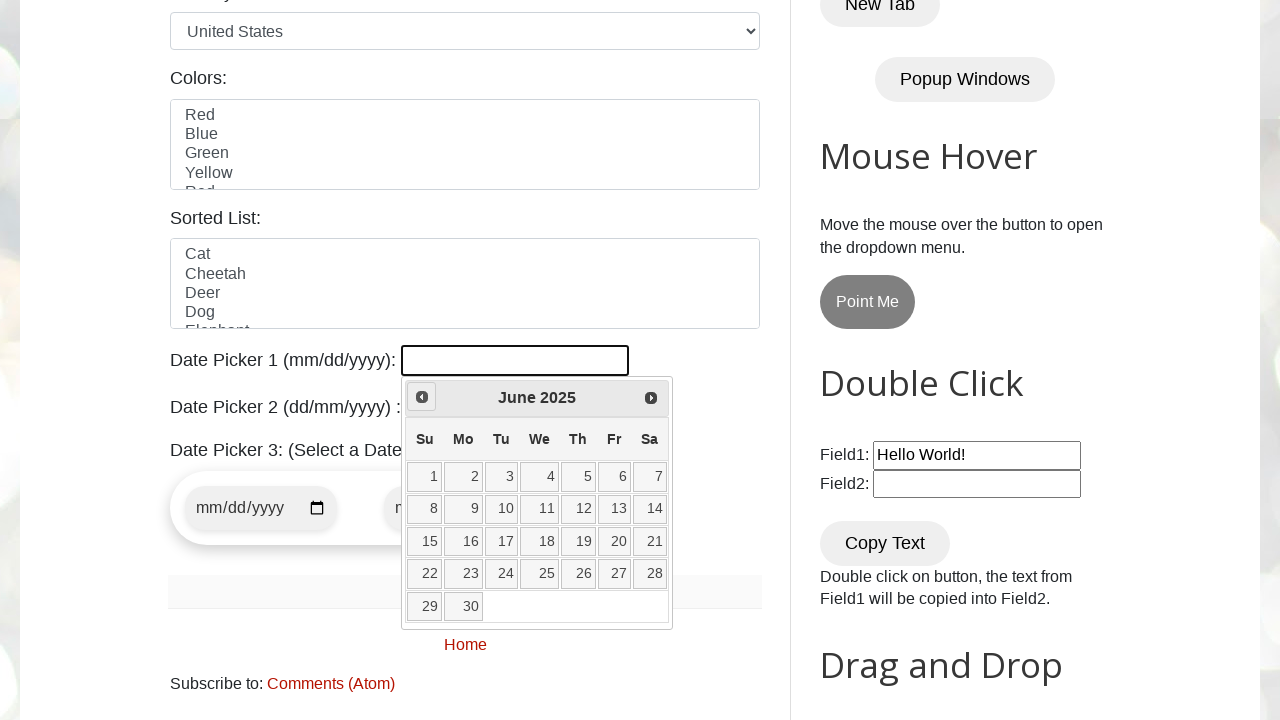

Retrieved current year from date picker
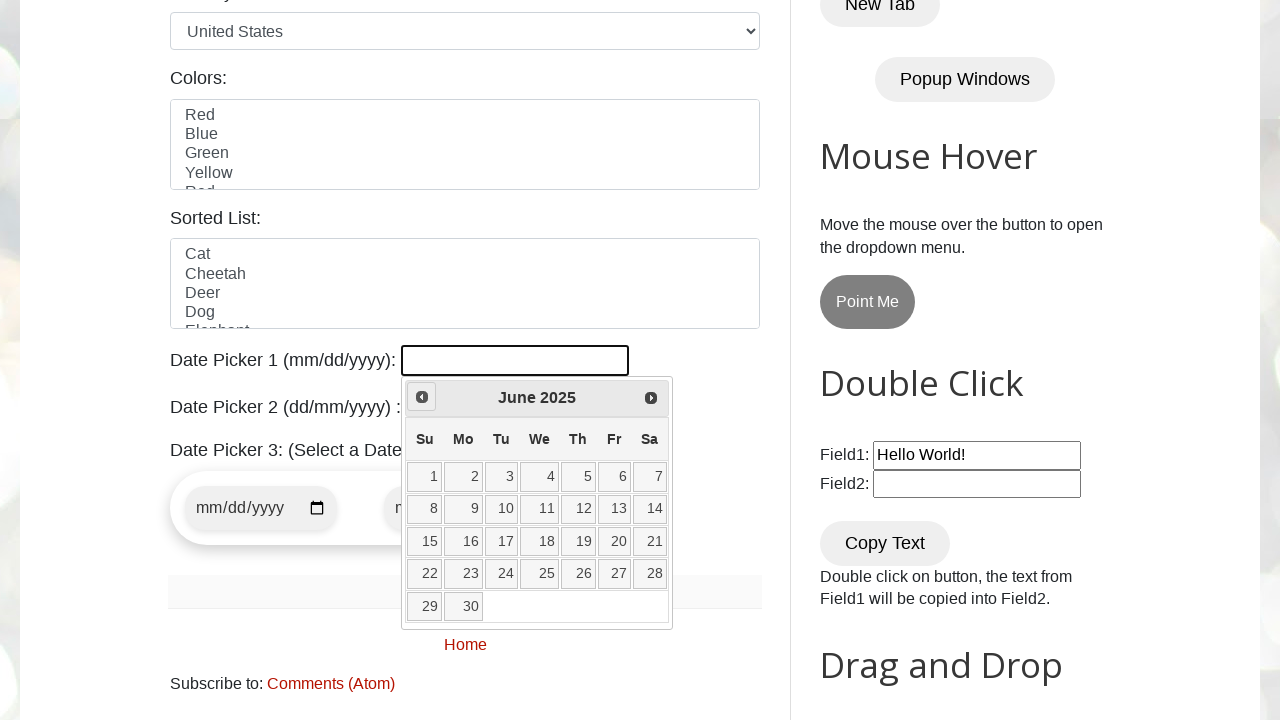

Clicked previous month button to navigate backwards in date picker at (422, 397) on xpath=//span[@class='ui-icon ui-icon-circle-triangle-w']
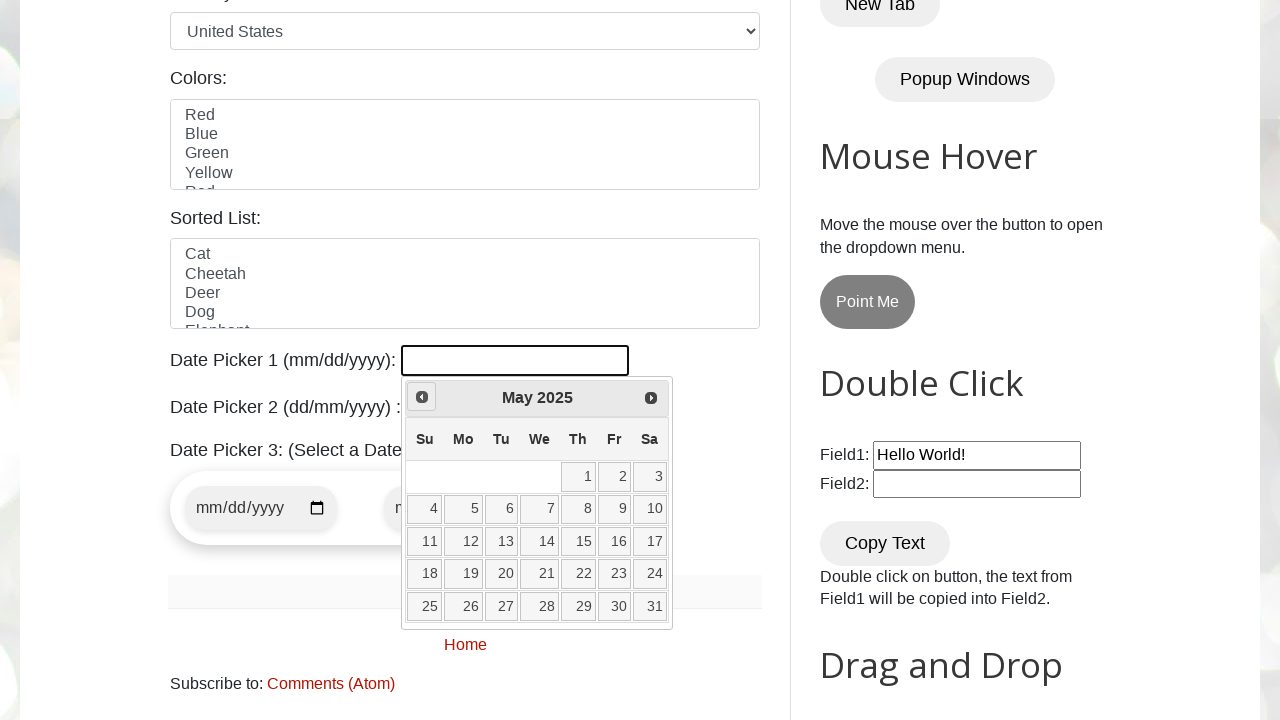

Retrieved current month from date picker
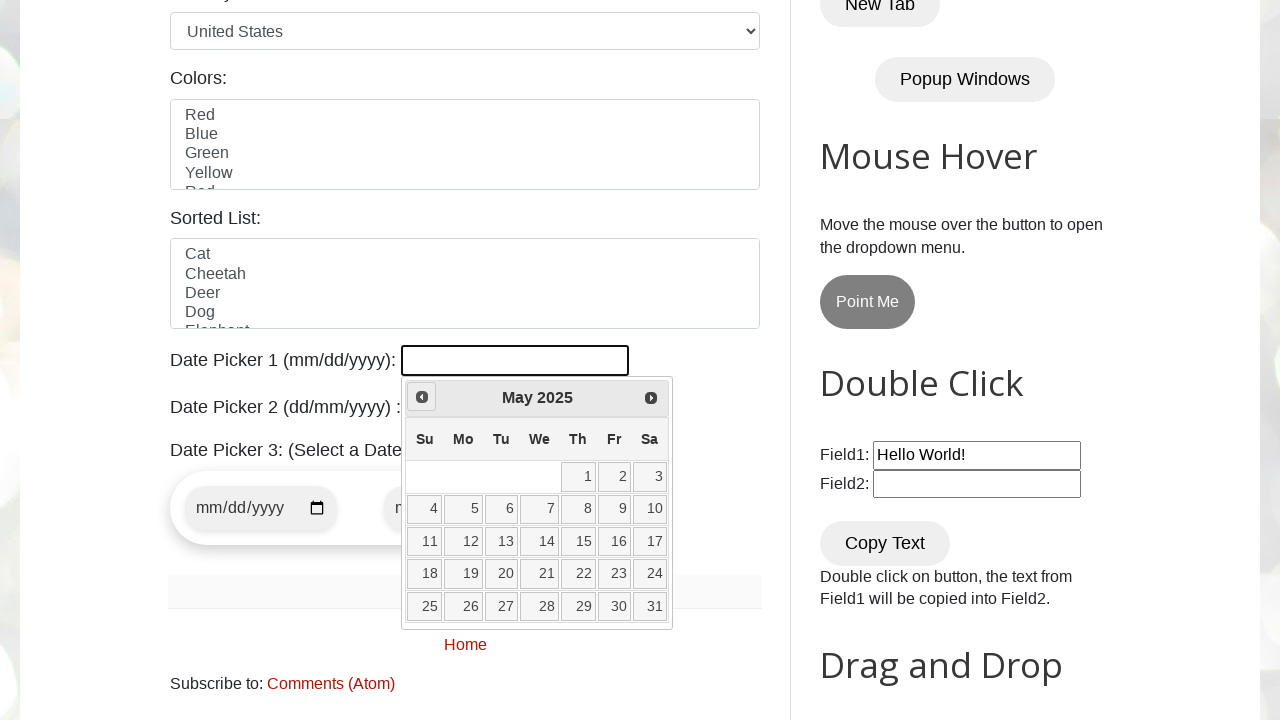

Retrieved current year from date picker
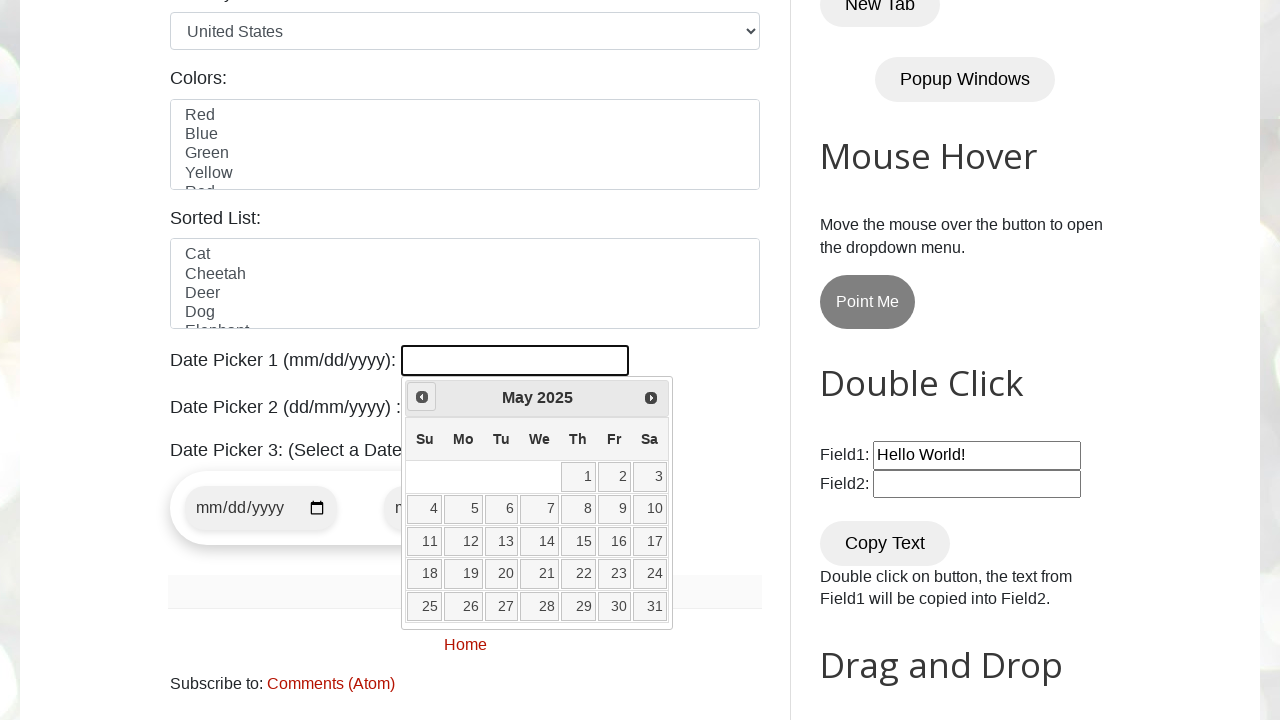

Clicked previous month button to navigate backwards in date picker at (422, 397) on xpath=//span[@class='ui-icon ui-icon-circle-triangle-w']
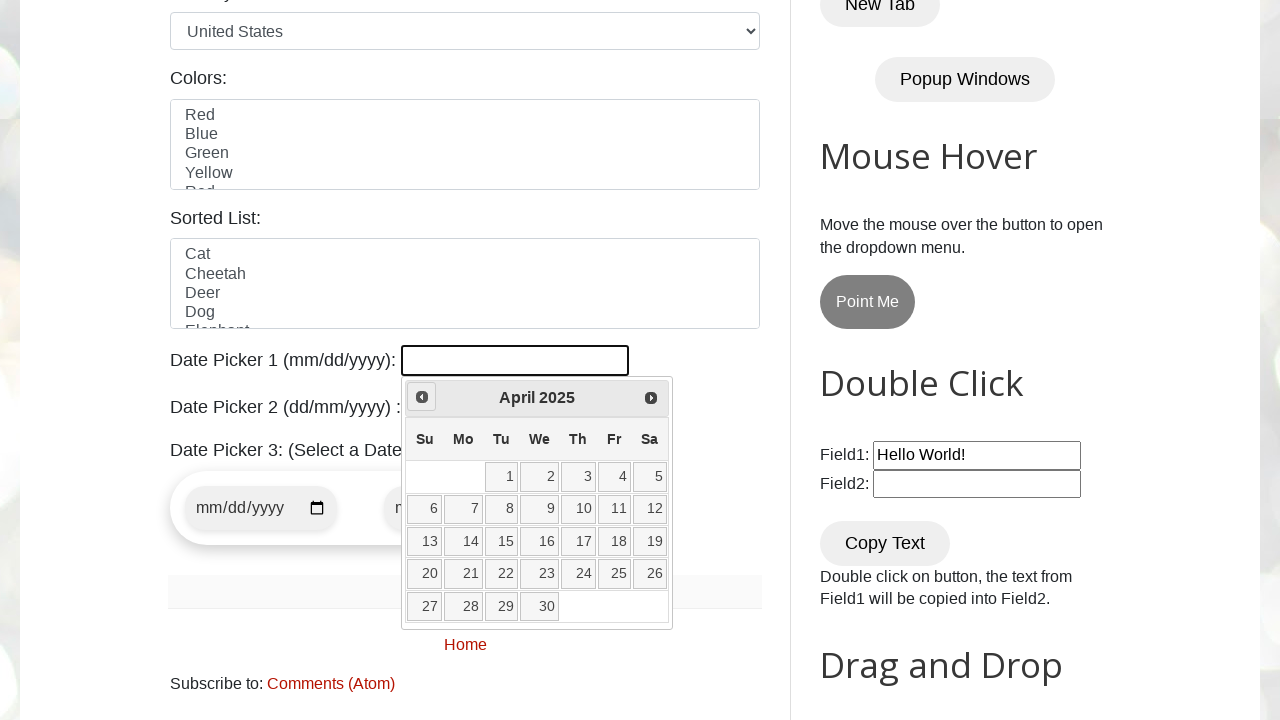

Retrieved current month from date picker
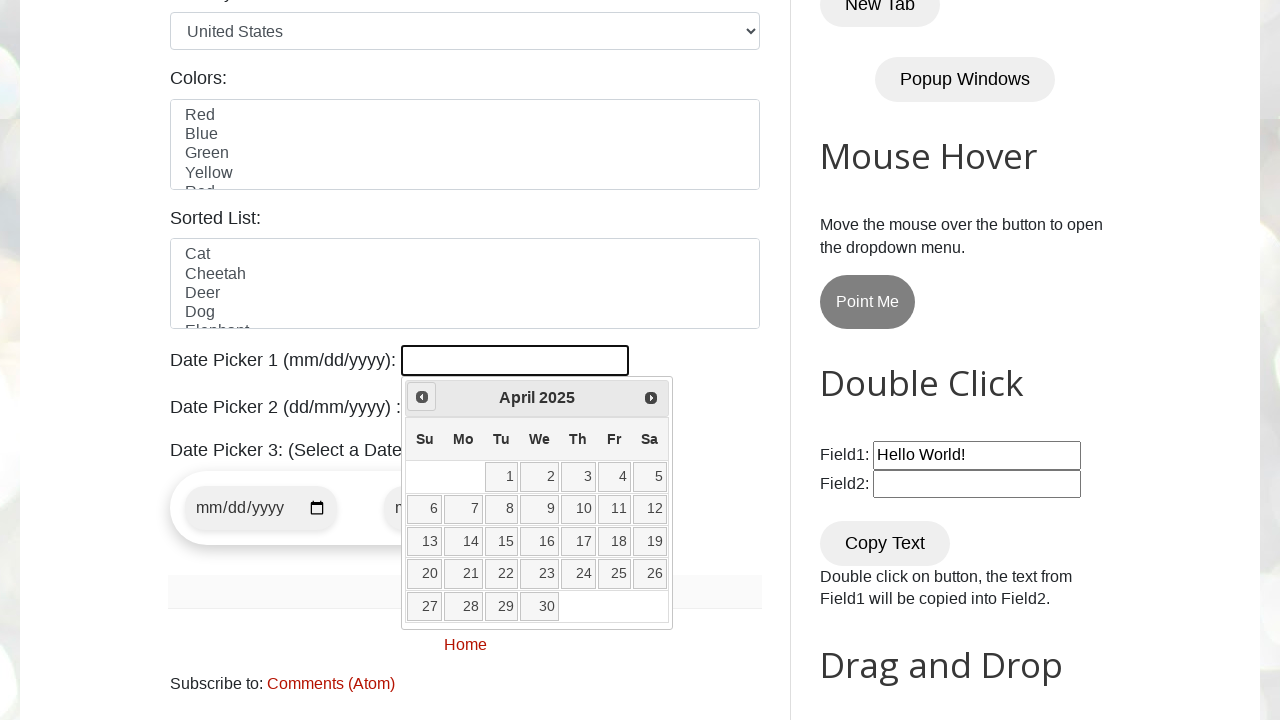

Retrieved current year from date picker
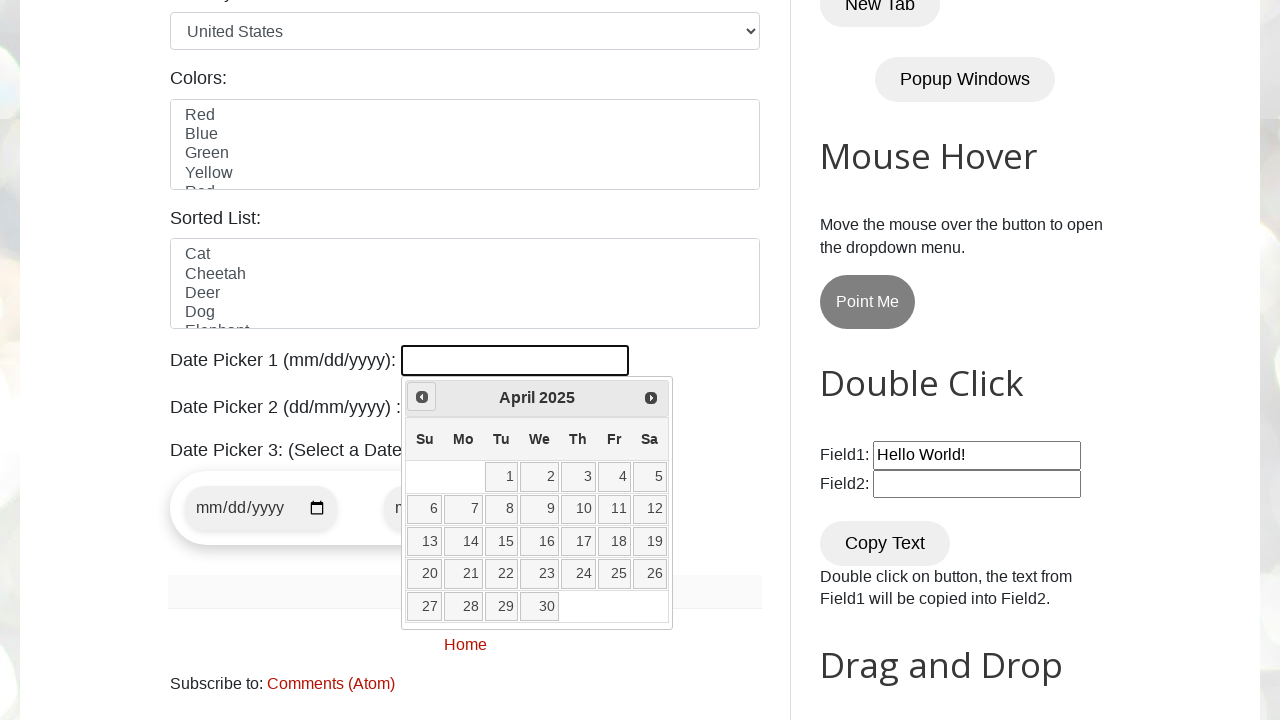

Clicked previous month button to navigate backwards in date picker at (422, 397) on xpath=//span[@class='ui-icon ui-icon-circle-triangle-w']
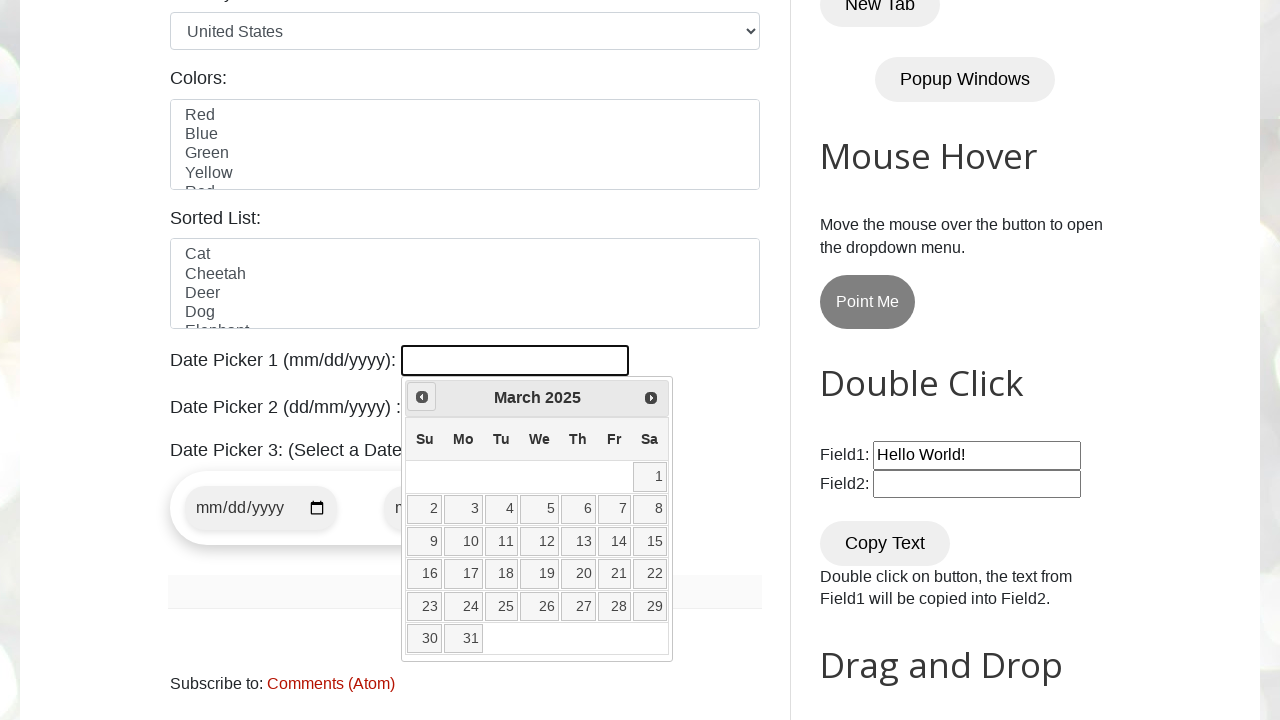

Retrieved current month from date picker
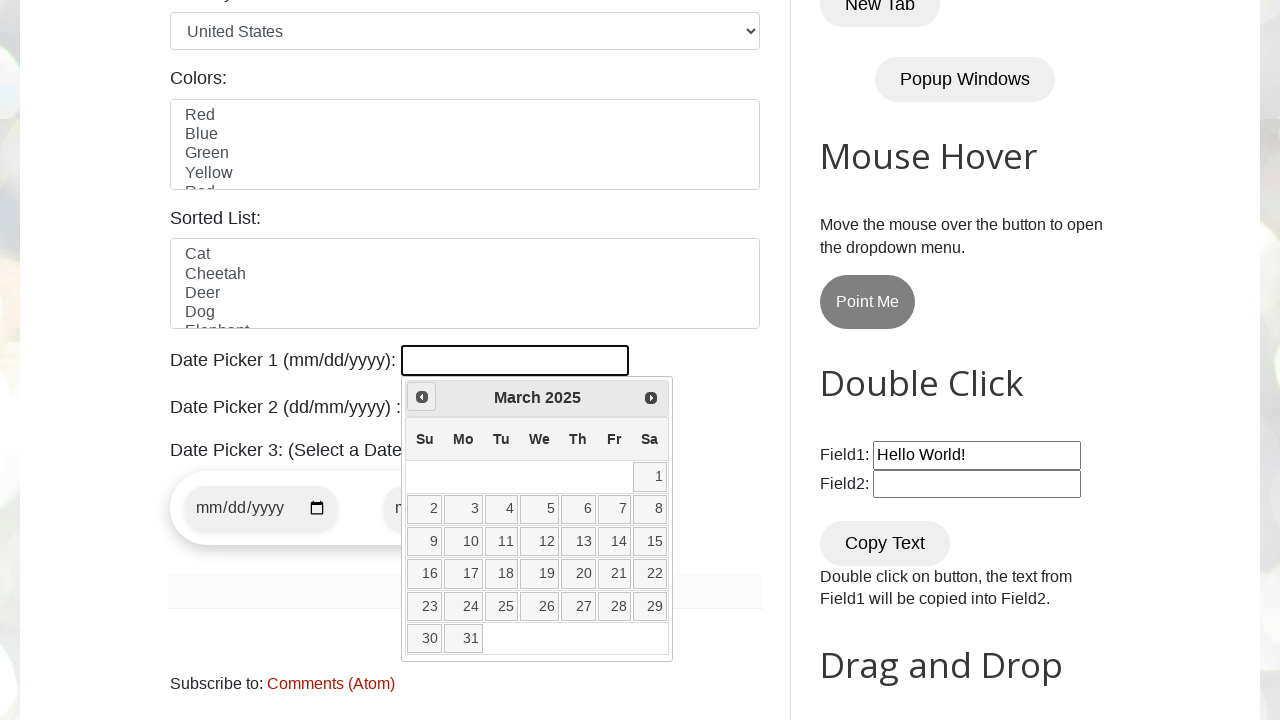

Retrieved current year from date picker
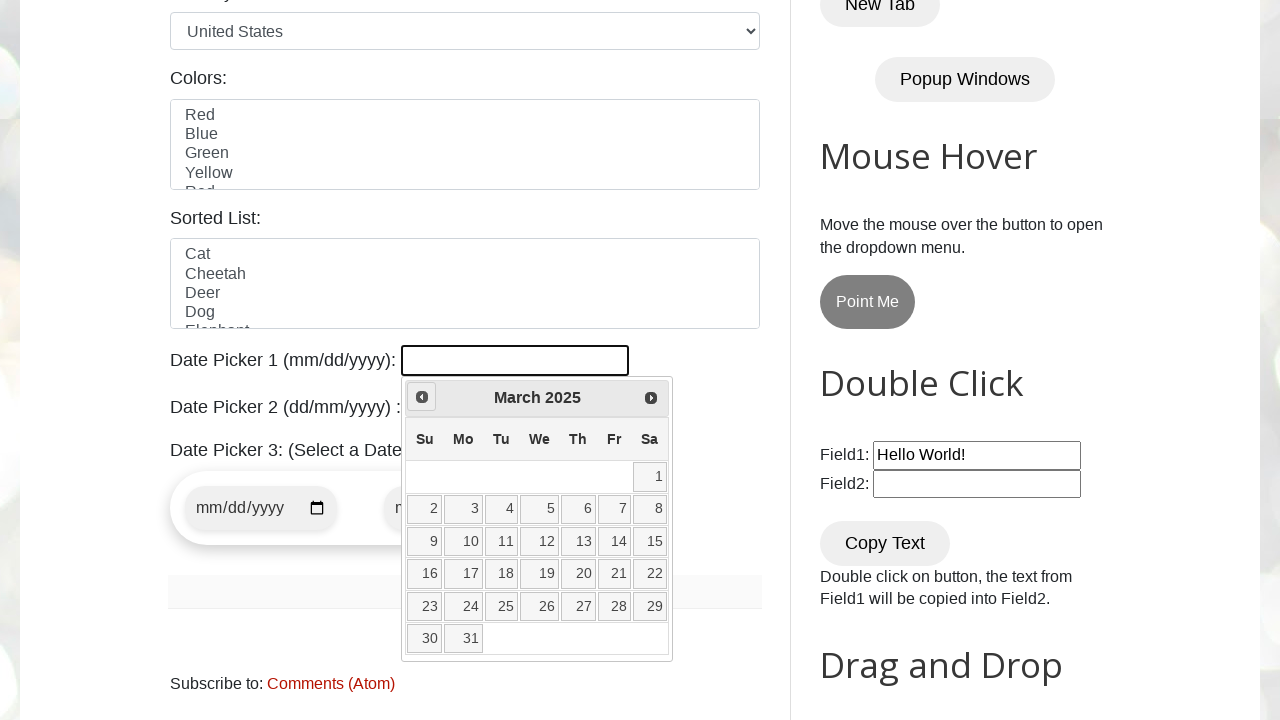

Clicked previous month button to navigate backwards in date picker at (422, 397) on xpath=//span[@class='ui-icon ui-icon-circle-triangle-w']
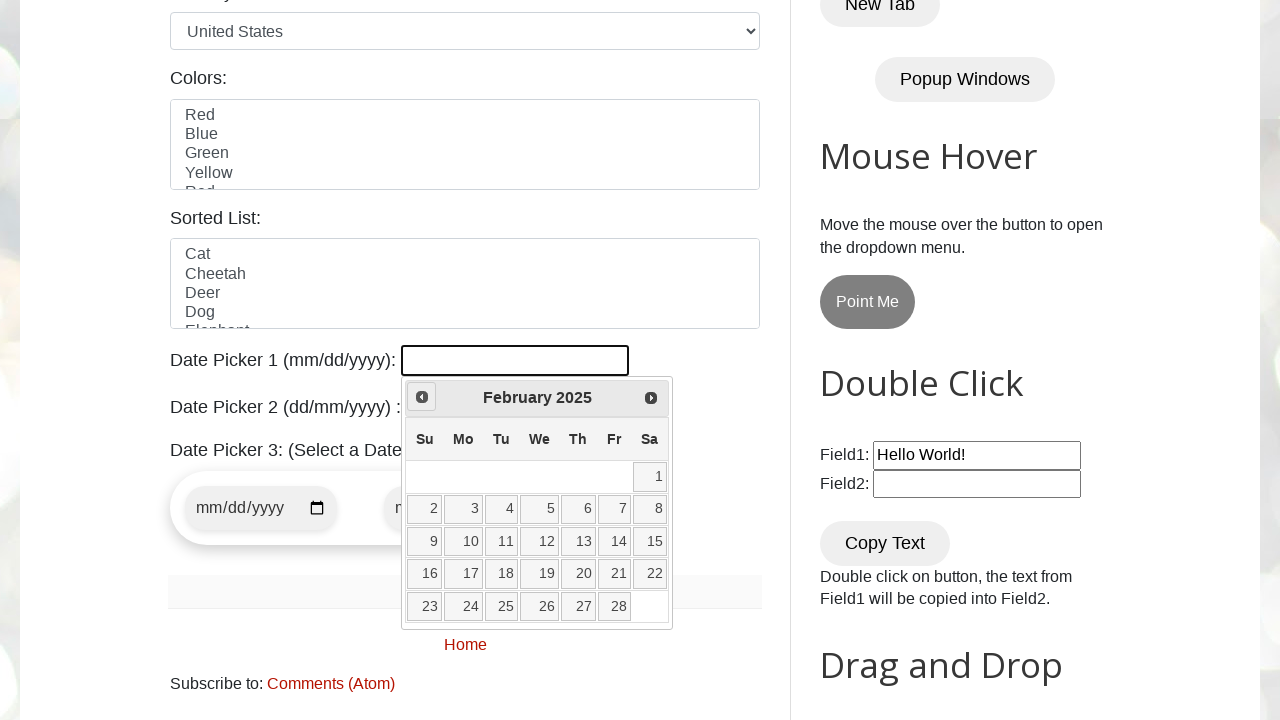

Retrieved current month from date picker
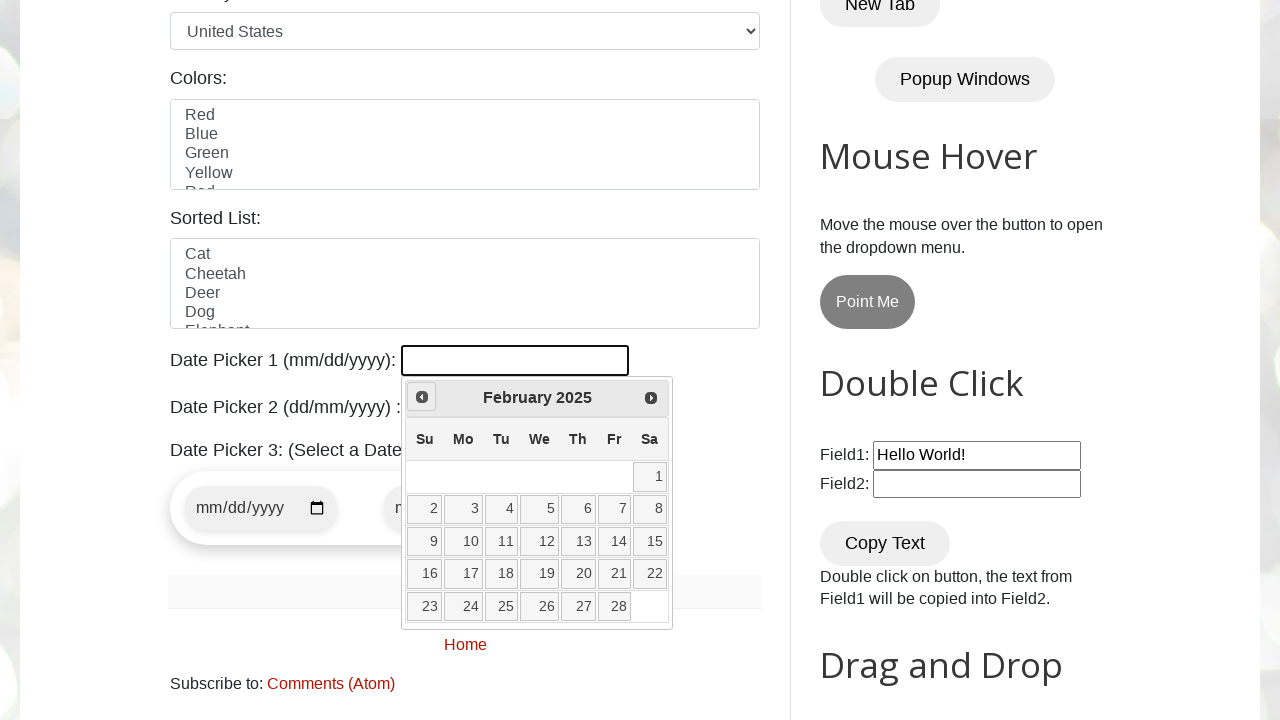

Retrieved current year from date picker
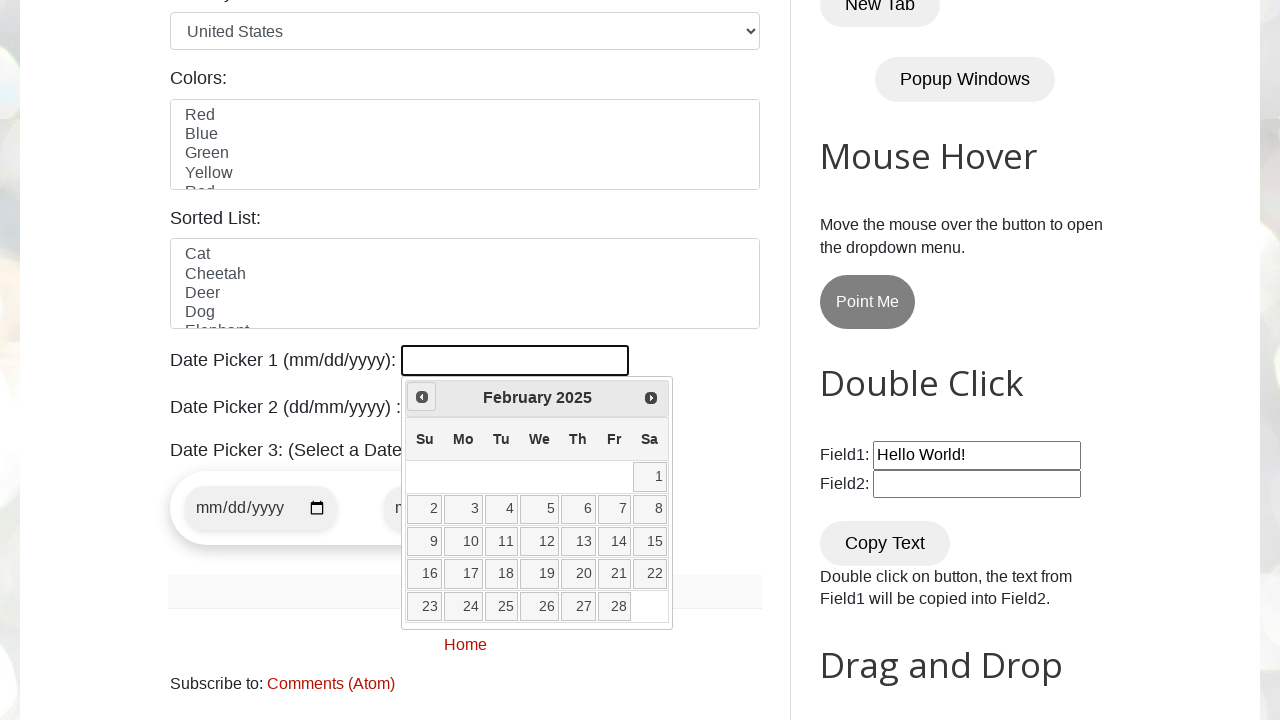

Clicked previous month button to navigate backwards in date picker at (422, 397) on xpath=//span[@class='ui-icon ui-icon-circle-triangle-w']
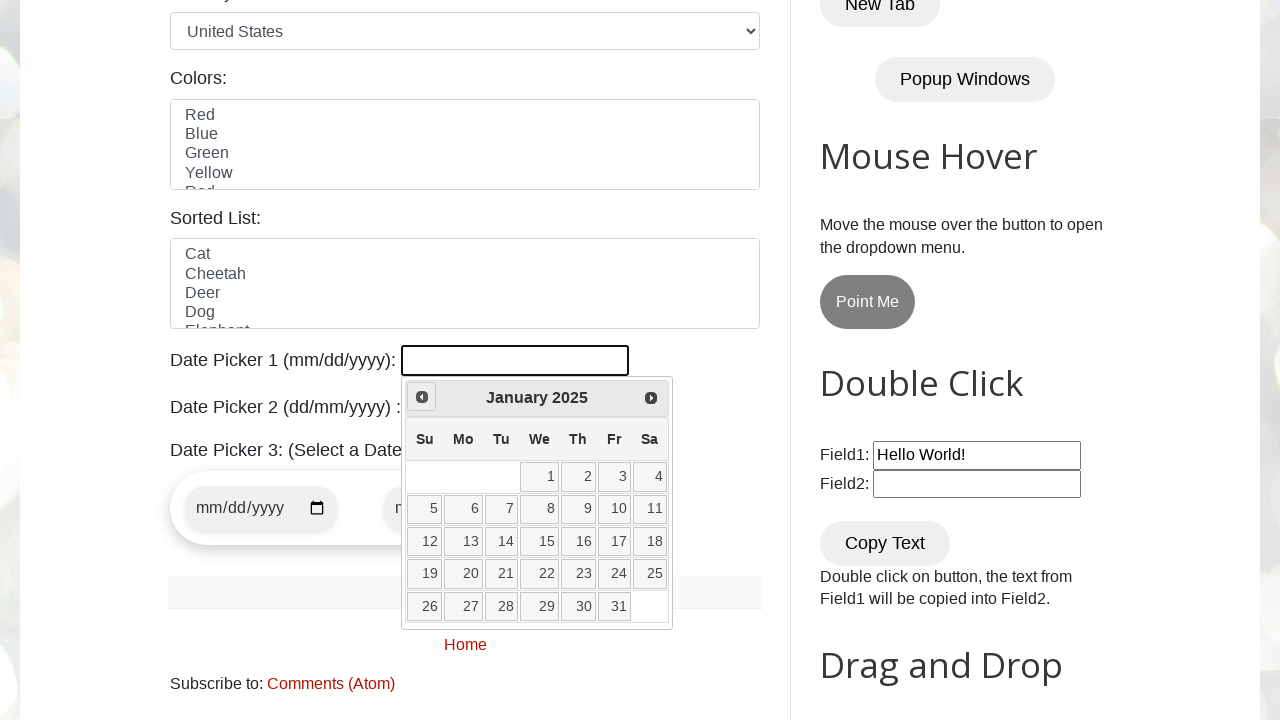

Retrieved current month from date picker
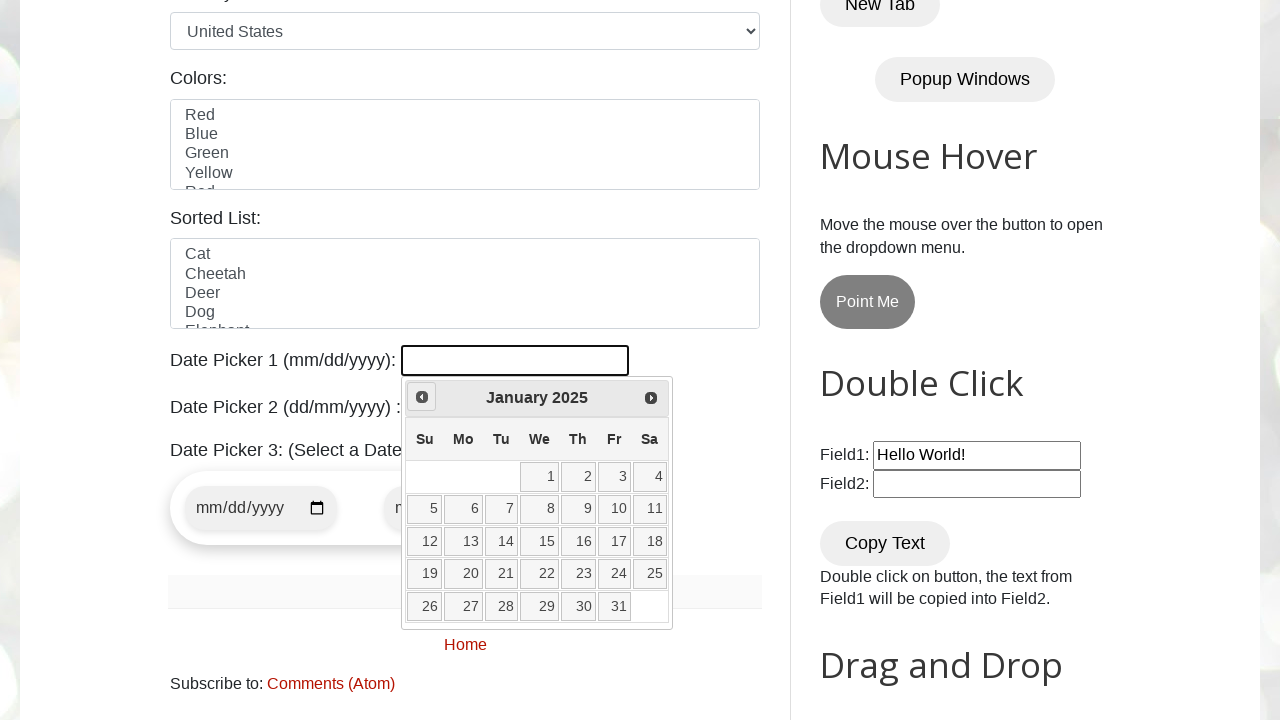

Retrieved current year from date picker
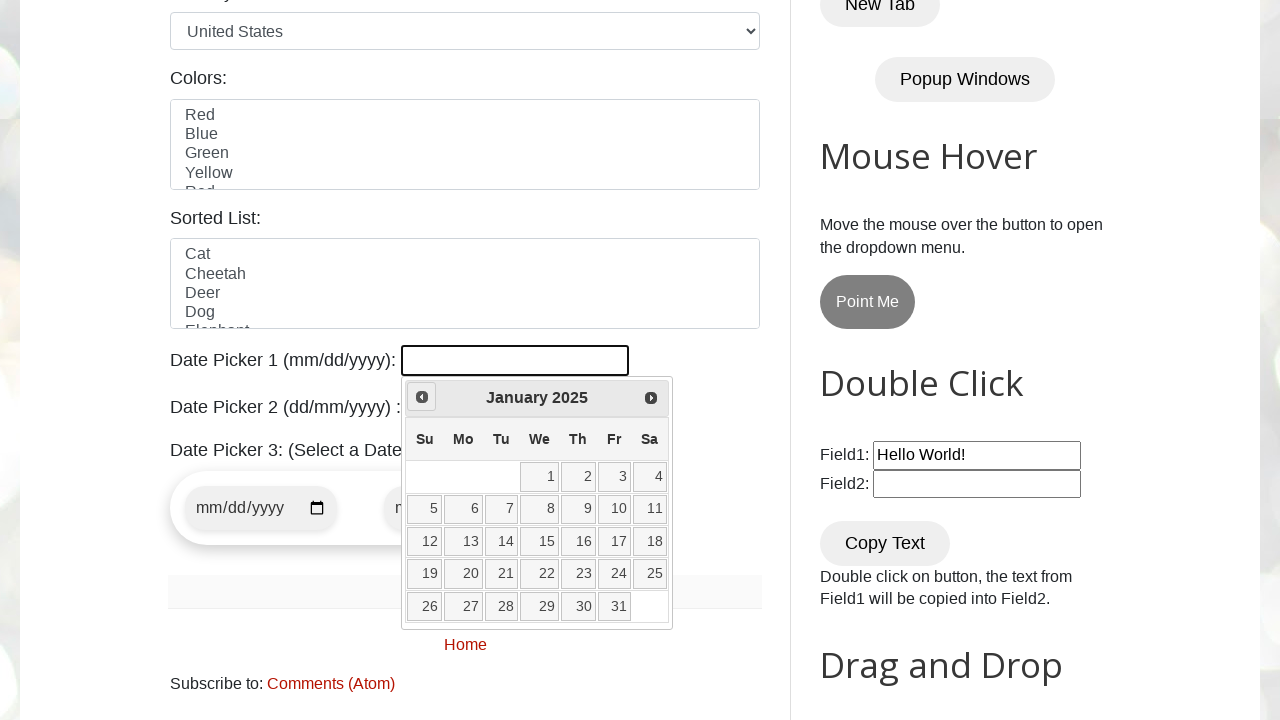

Clicked previous month button to navigate backwards in date picker at (422, 397) on xpath=//span[@class='ui-icon ui-icon-circle-triangle-w']
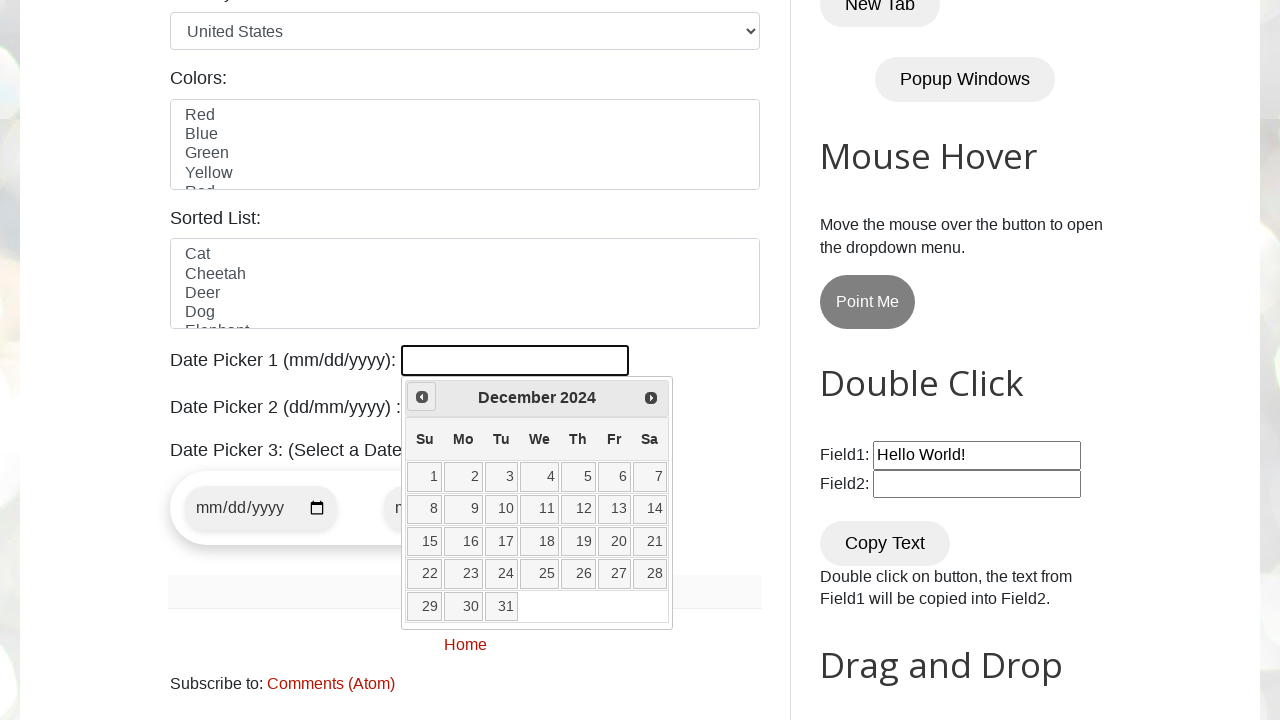

Retrieved current month from date picker
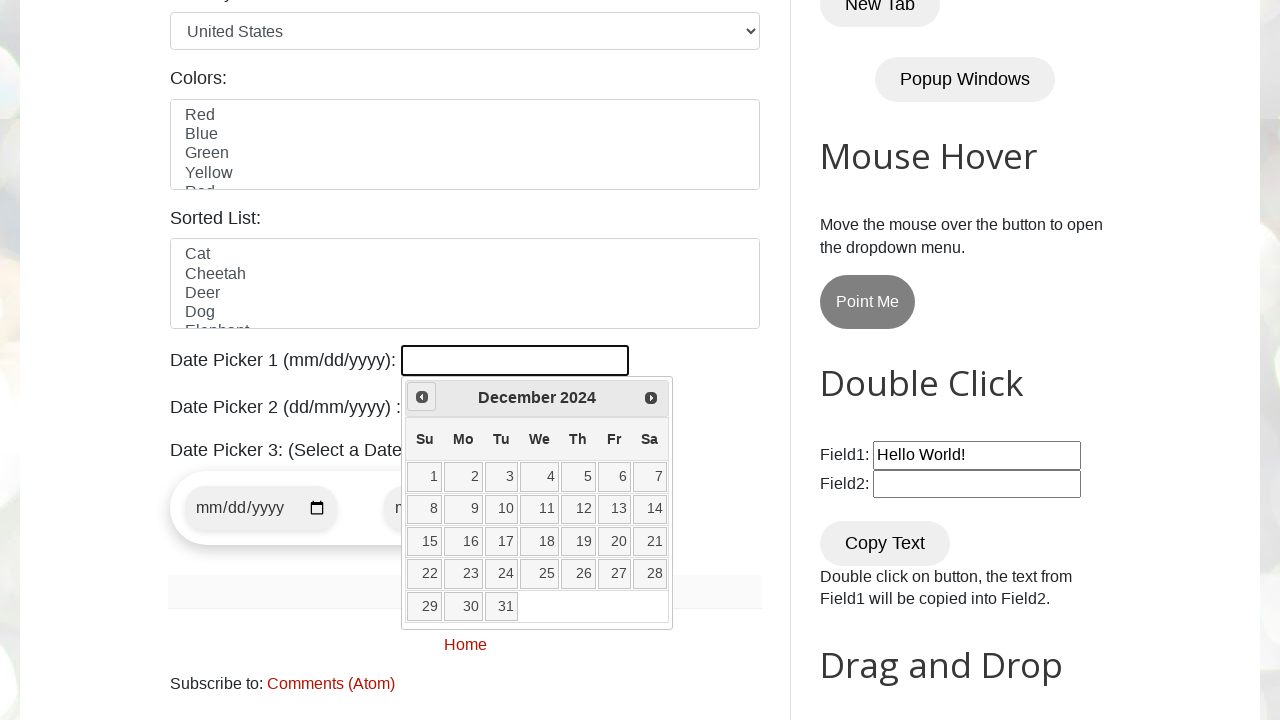

Retrieved current year from date picker
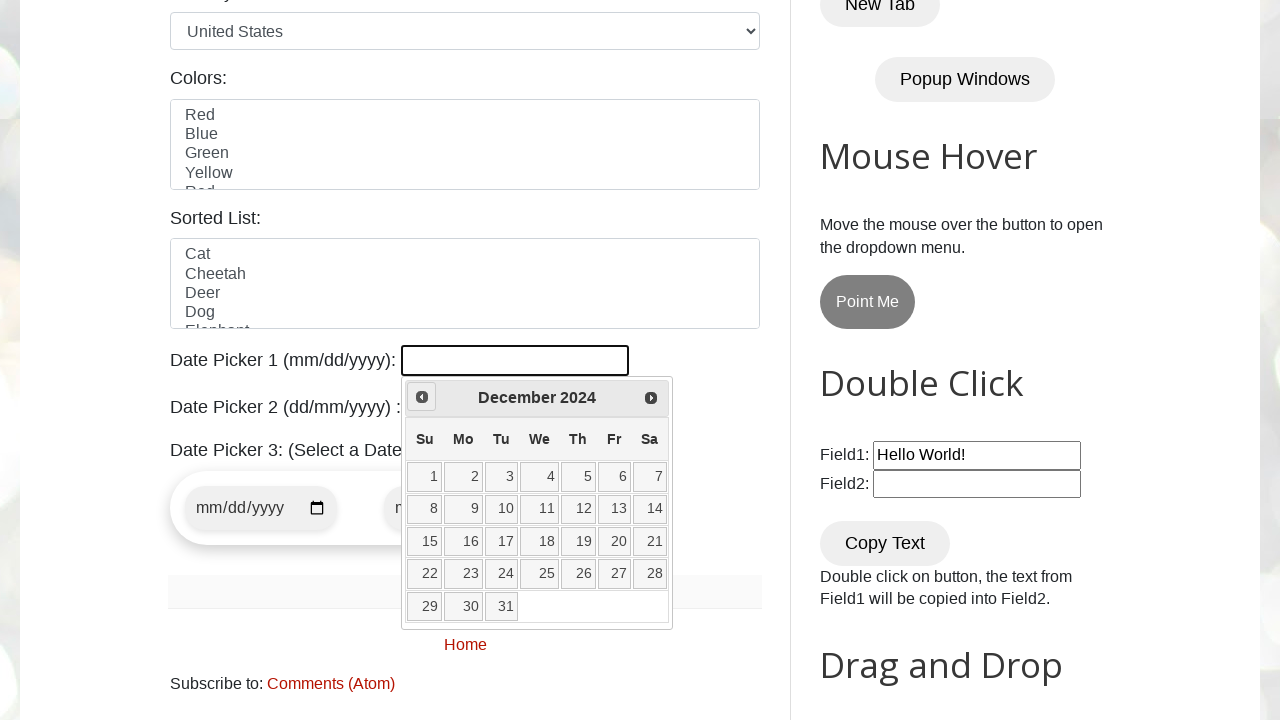

Clicked previous month button to navigate backwards in date picker at (422, 397) on xpath=//span[@class='ui-icon ui-icon-circle-triangle-w']
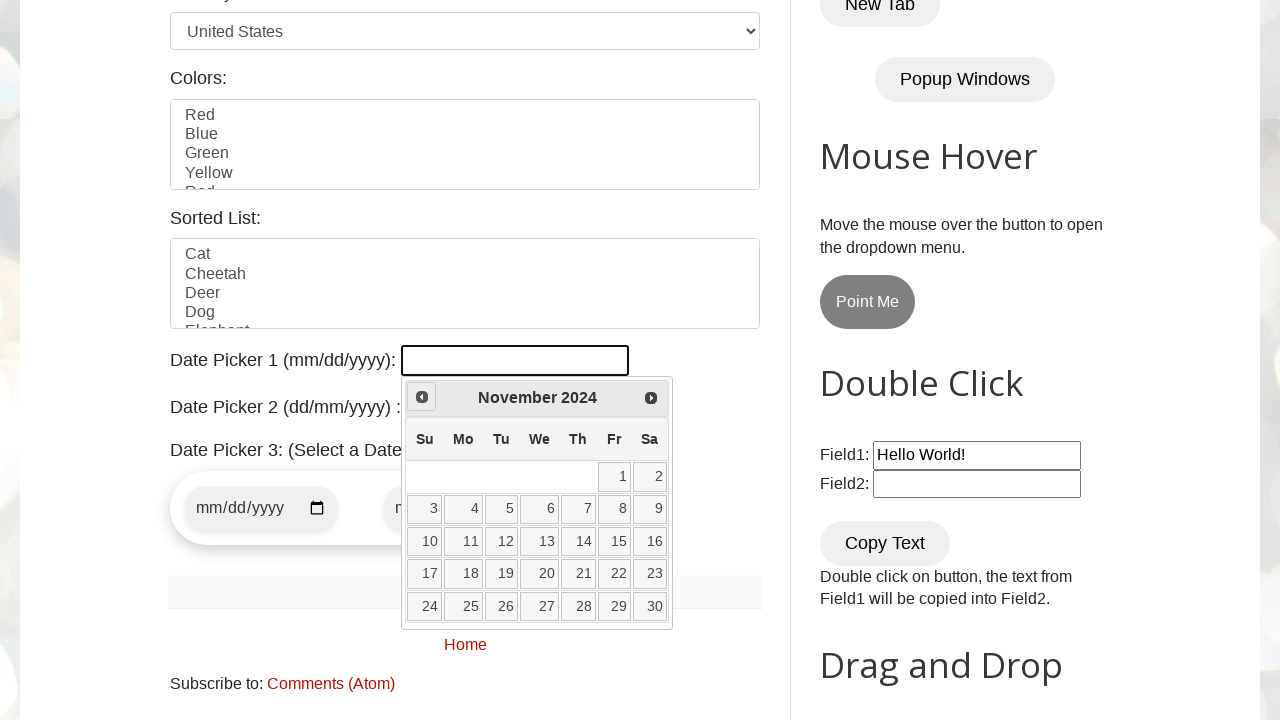

Retrieved current month from date picker
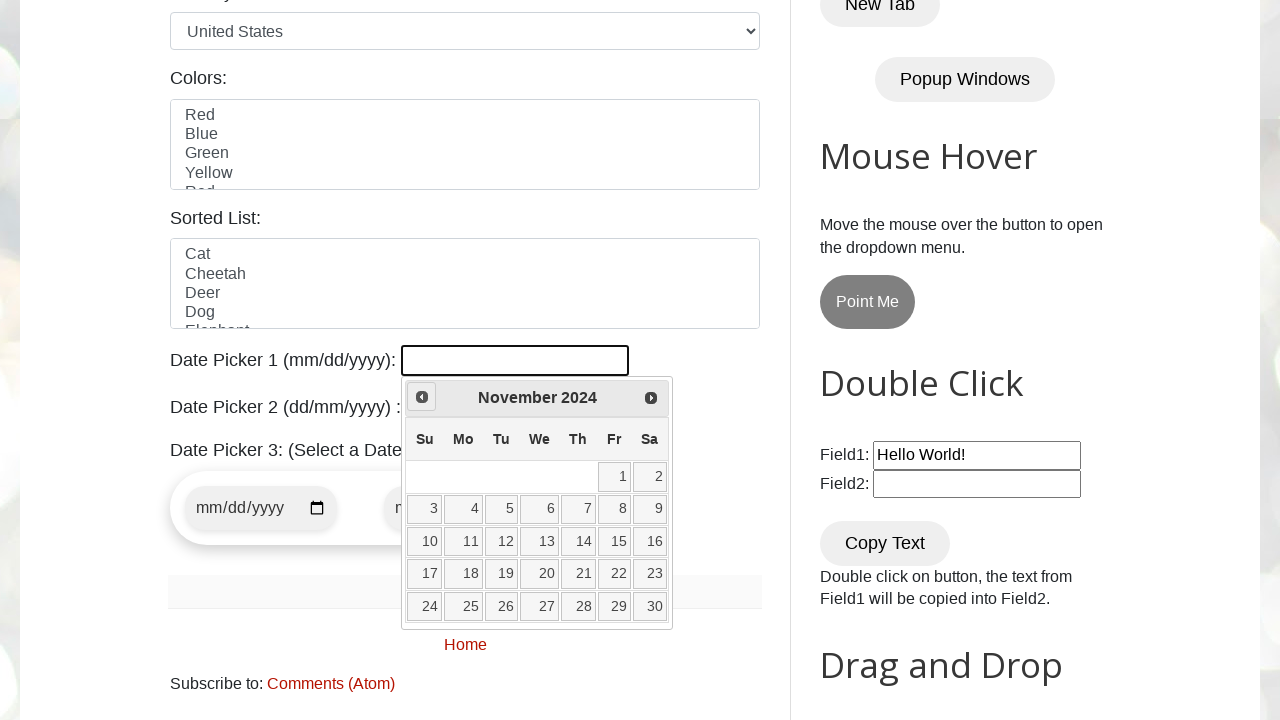

Retrieved current year from date picker
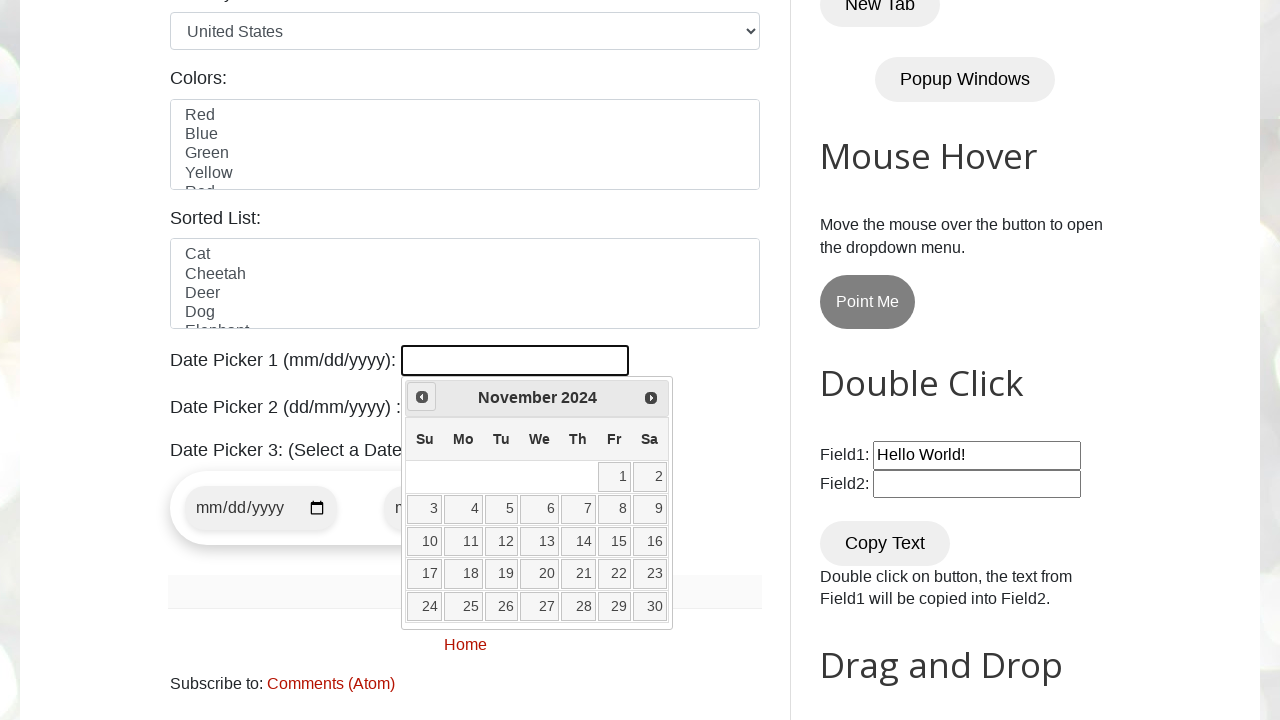

Clicked previous month button to navigate backwards in date picker at (422, 397) on xpath=//span[@class='ui-icon ui-icon-circle-triangle-w']
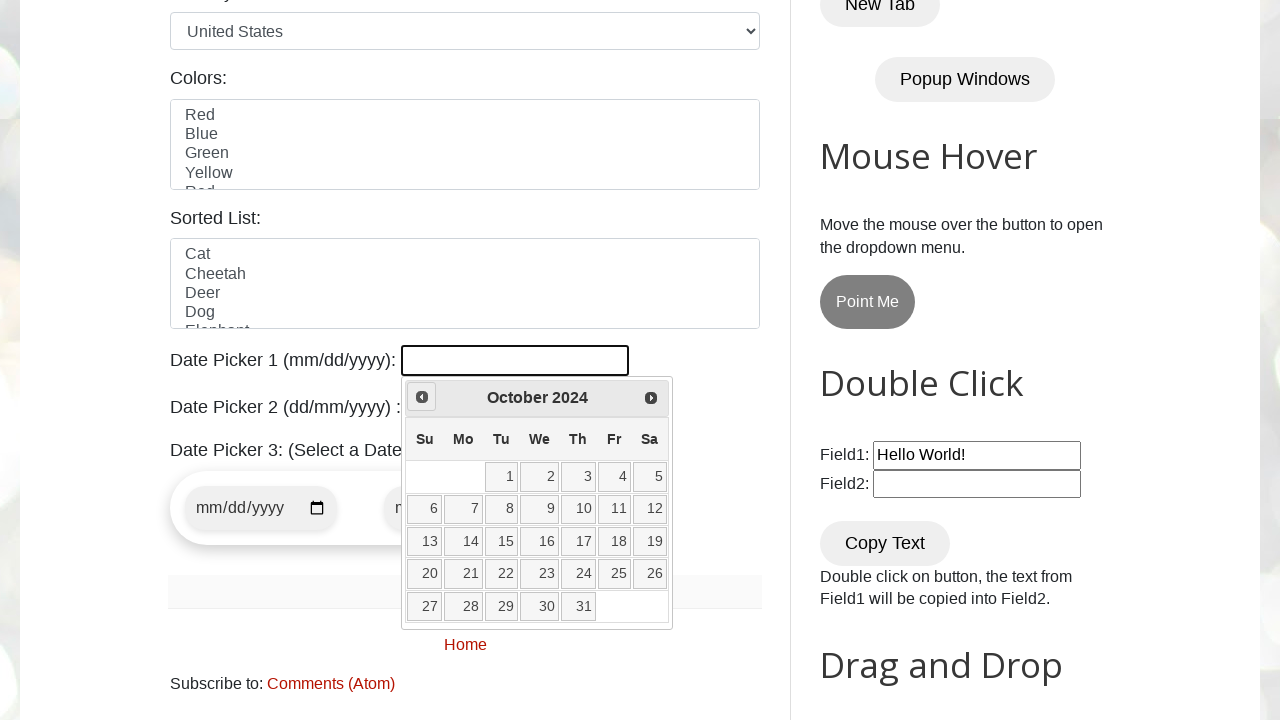

Retrieved current month from date picker
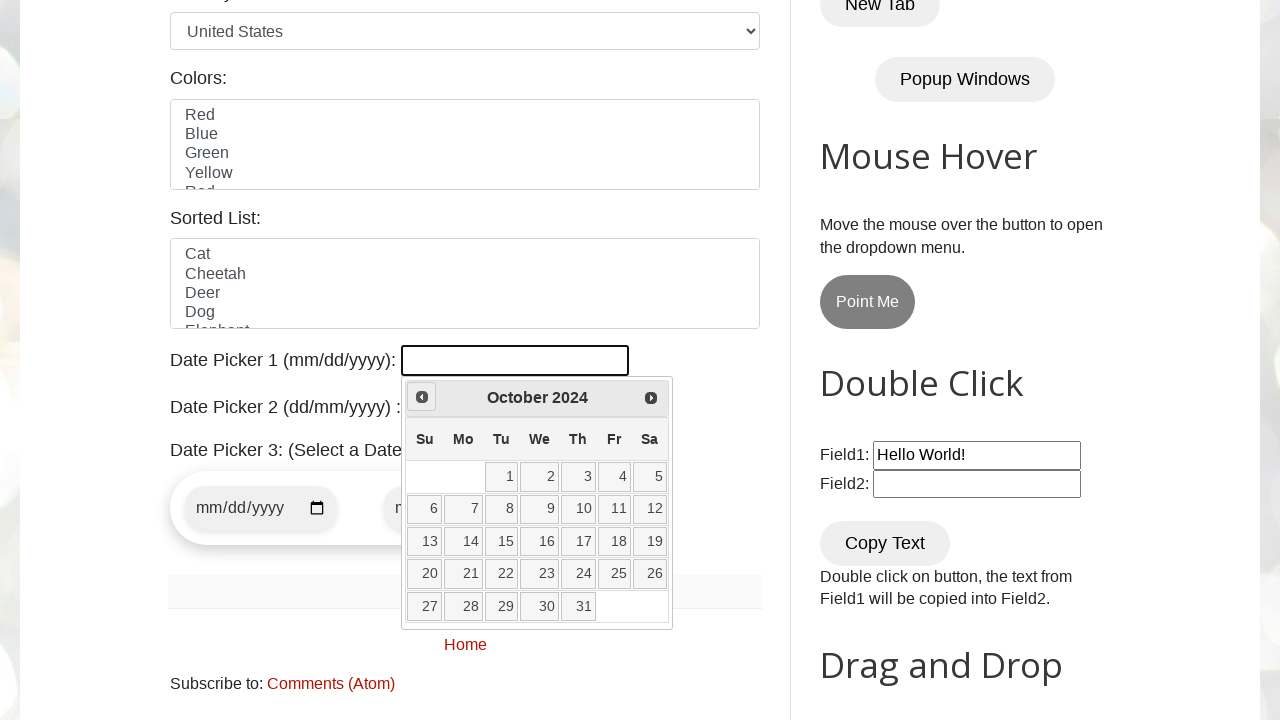

Retrieved current year from date picker
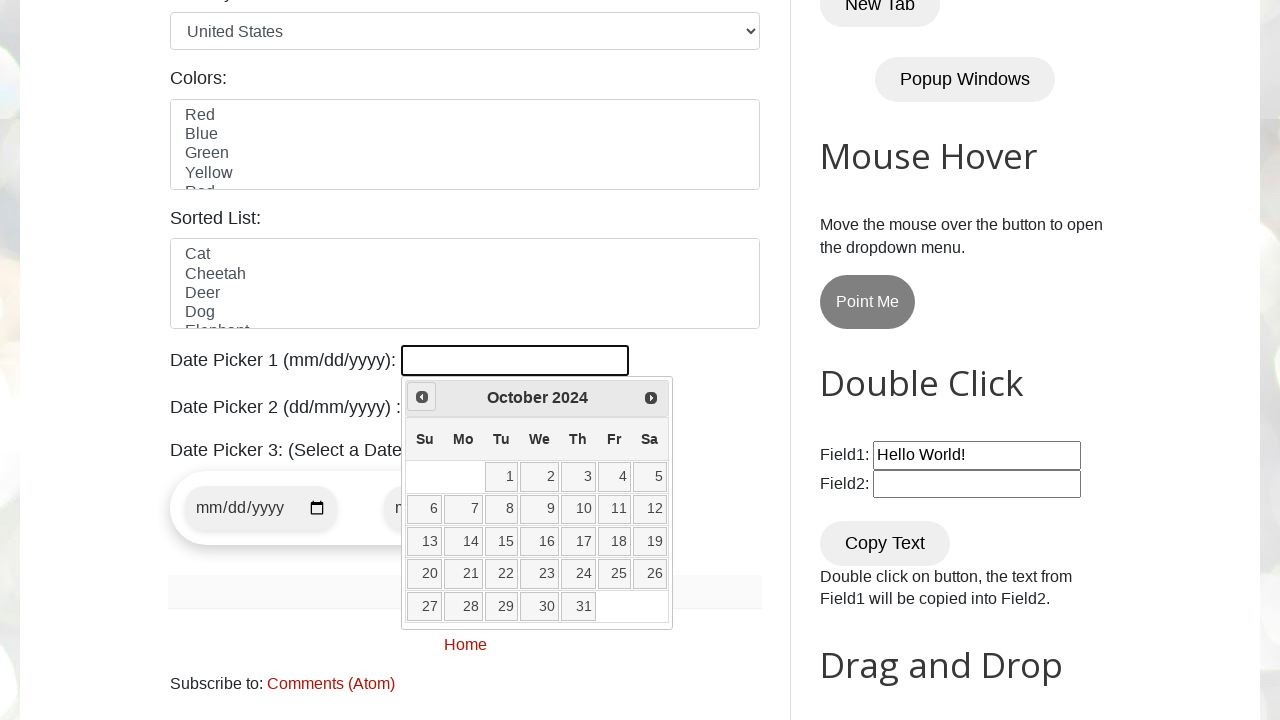

Clicked previous month button to navigate backwards in date picker at (422, 397) on xpath=//span[@class='ui-icon ui-icon-circle-triangle-w']
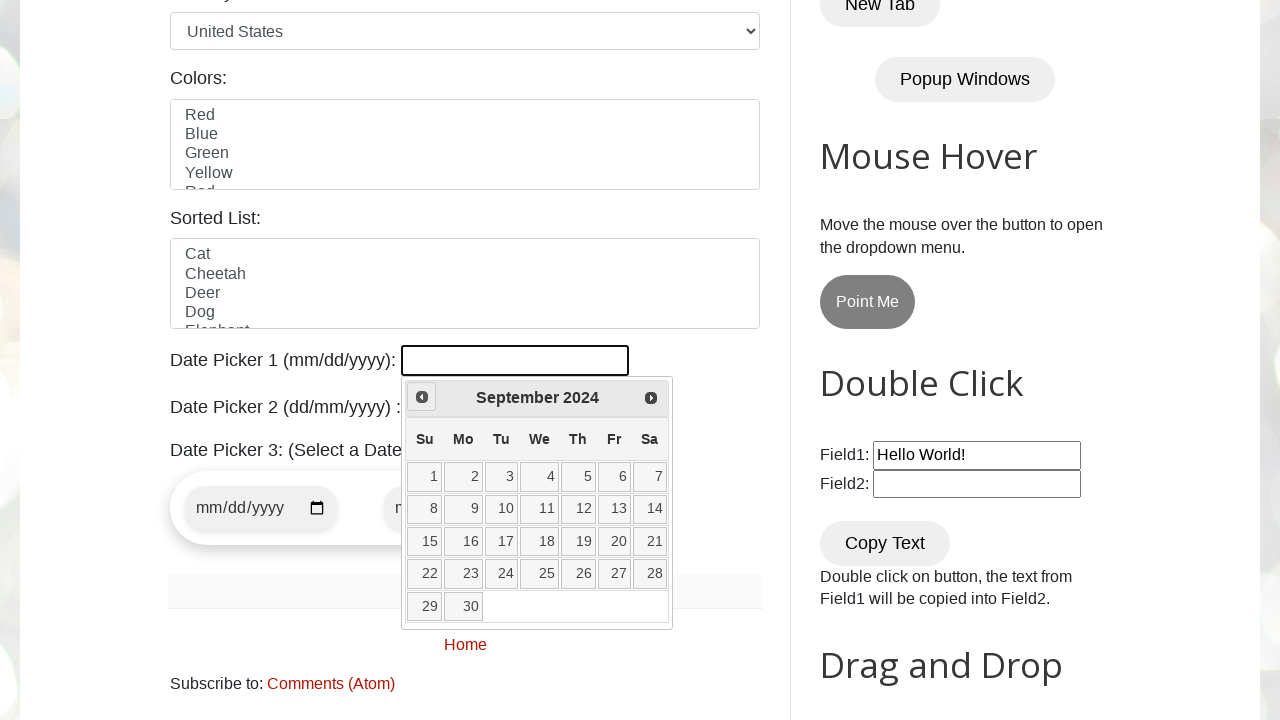

Retrieved current month from date picker
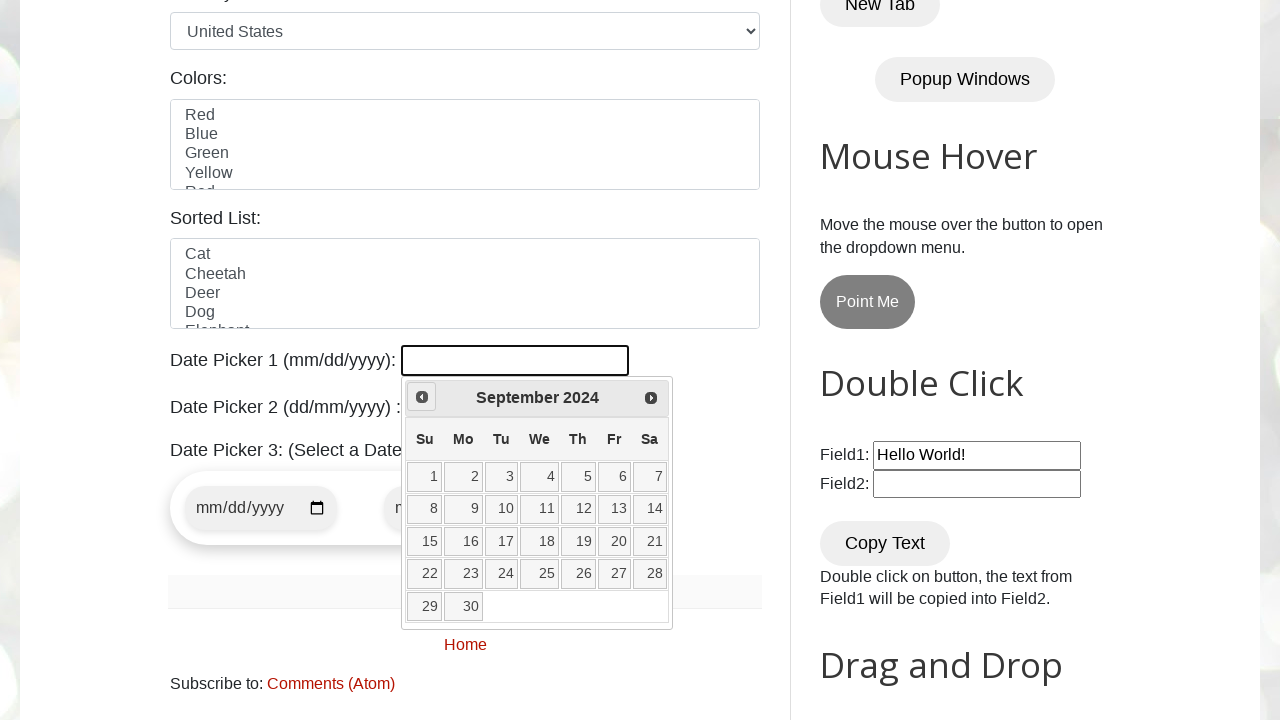

Retrieved current year from date picker
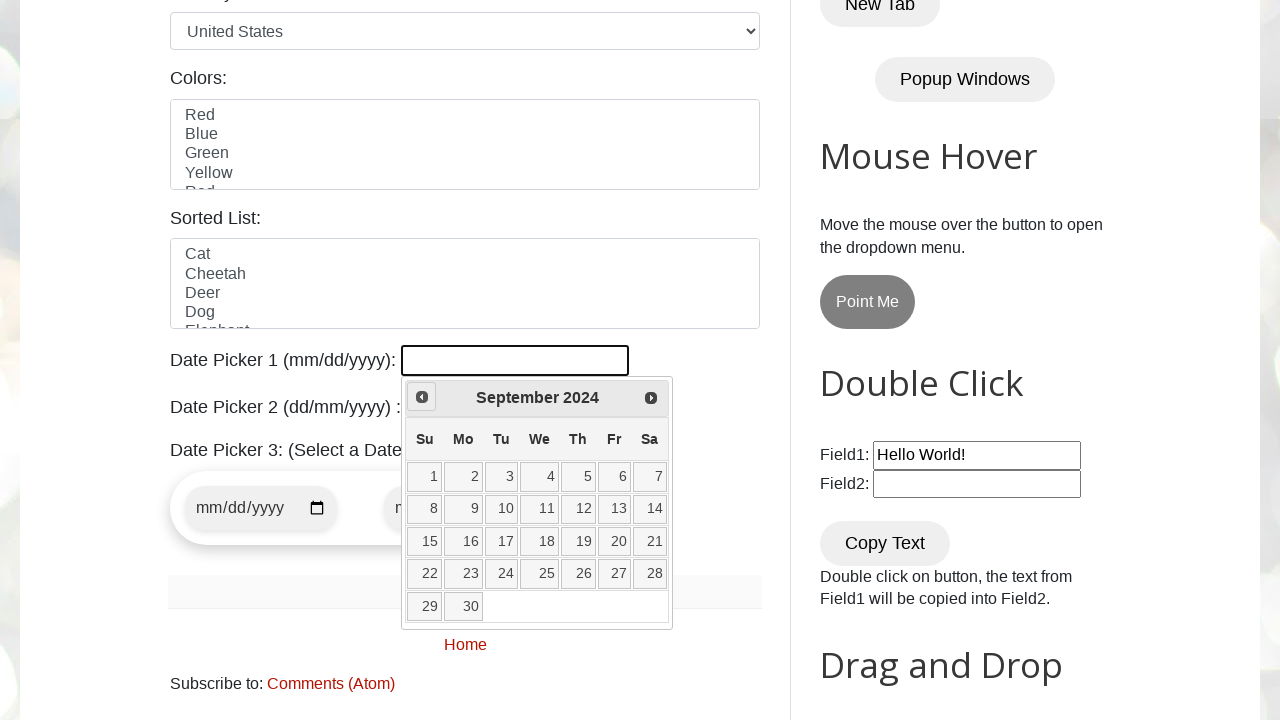

Clicked previous month button to navigate backwards in date picker at (422, 397) on xpath=//span[@class='ui-icon ui-icon-circle-triangle-w']
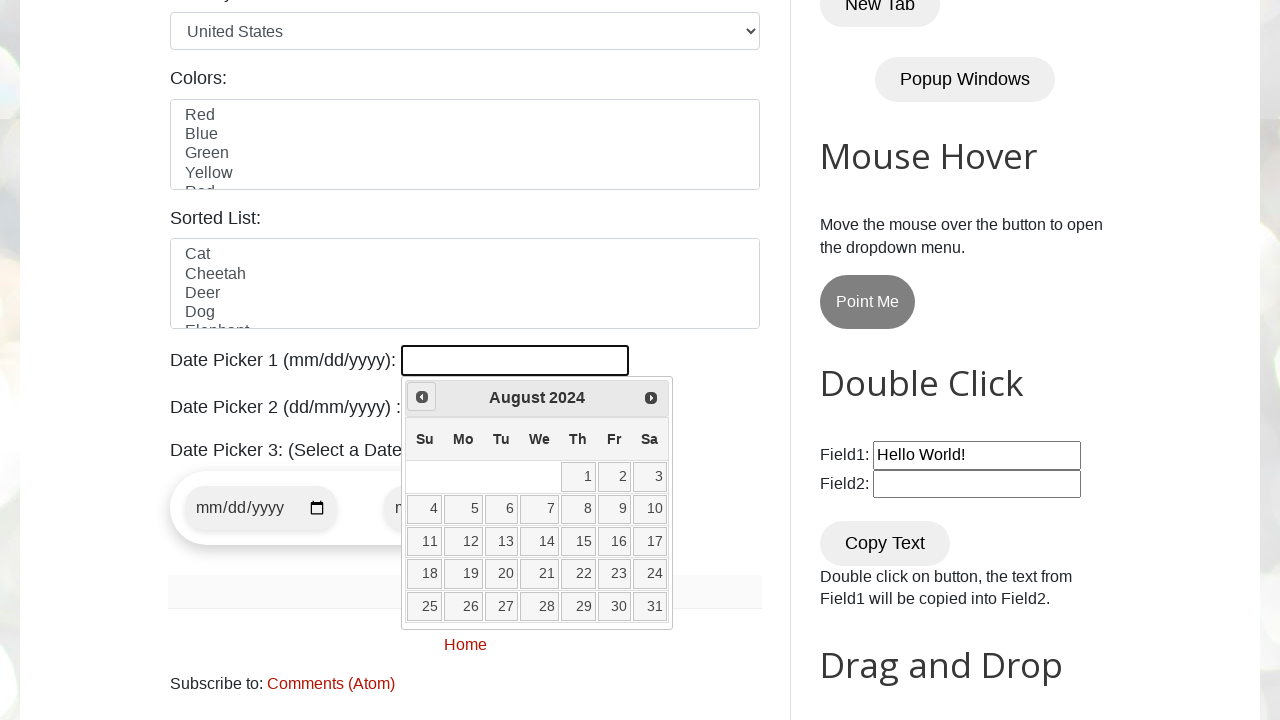

Retrieved current month from date picker
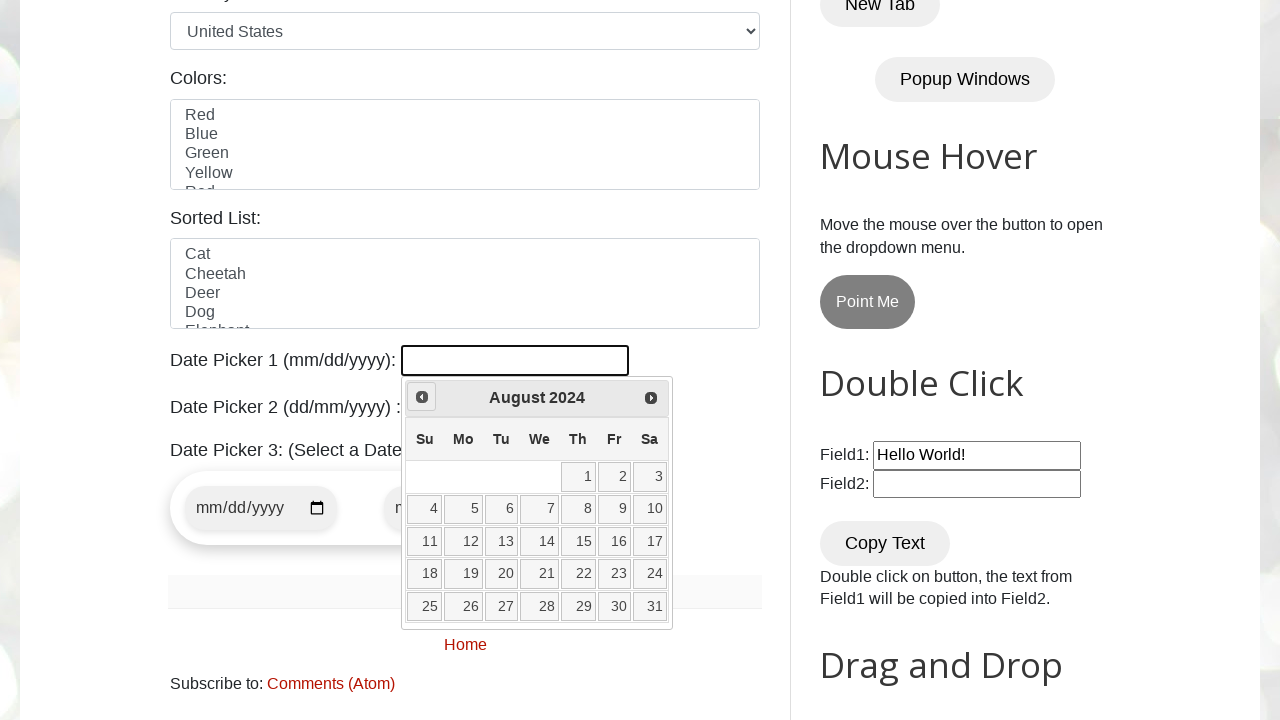

Retrieved current year from date picker
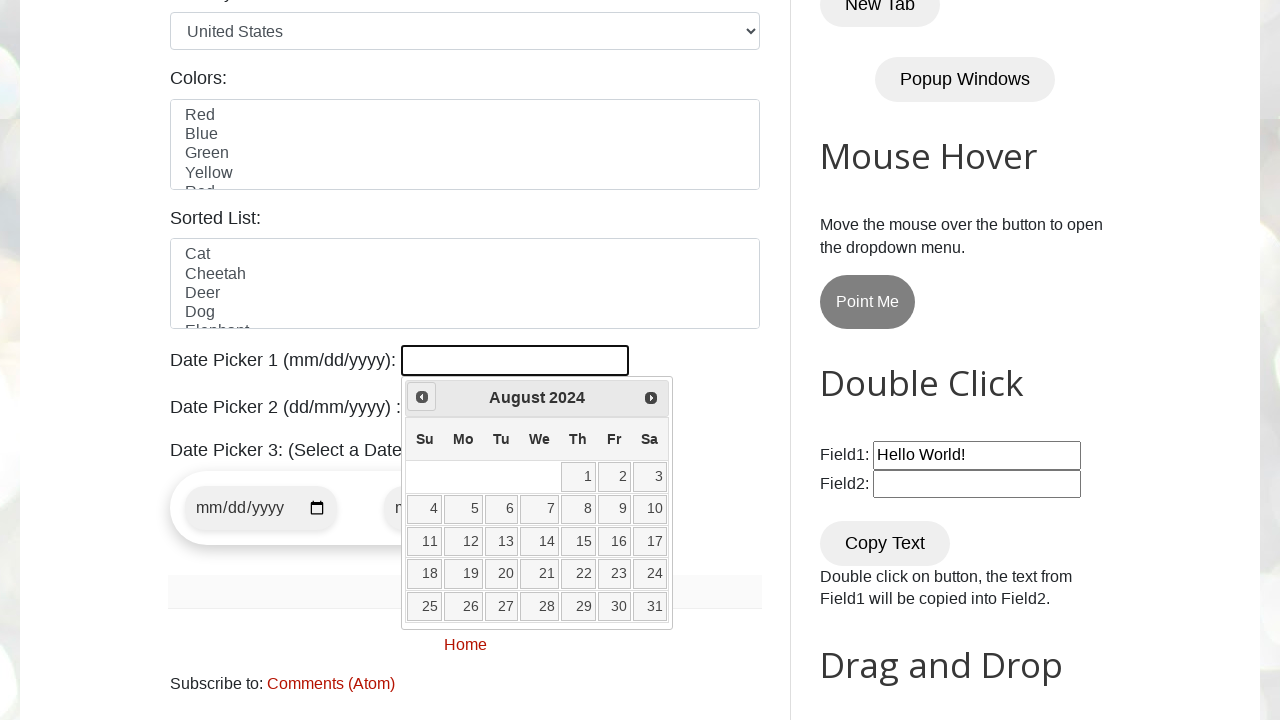

Clicked previous month button to navigate backwards in date picker at (422, 397) on xpath=//span[@class='ui-icon ui-icon-circle-triangle-w']
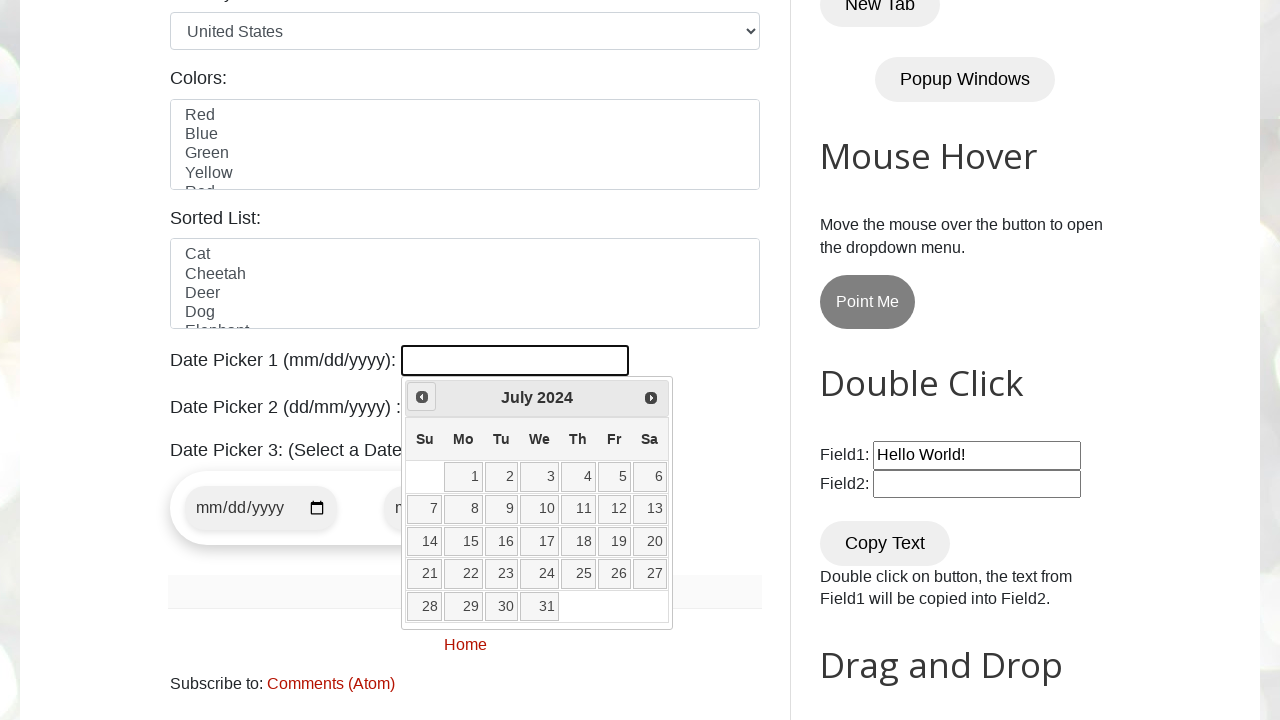

Retrieved current month from date picker
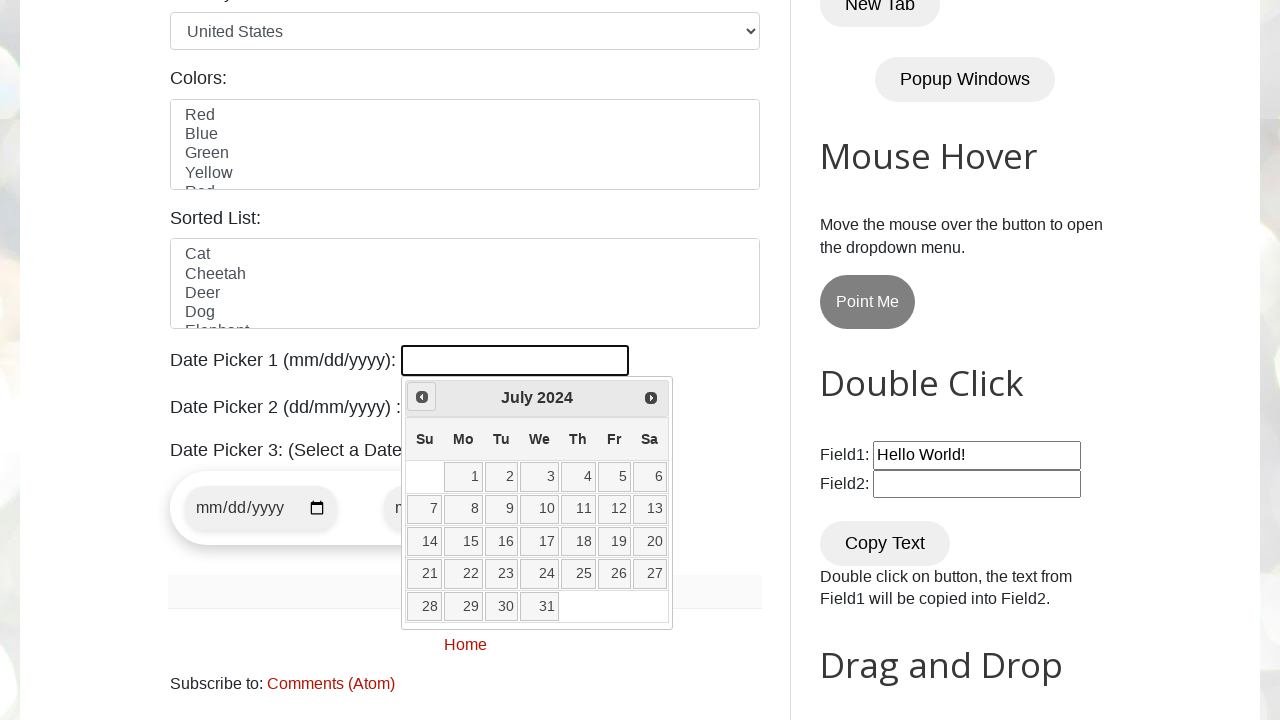

Retrieved current year from date picker
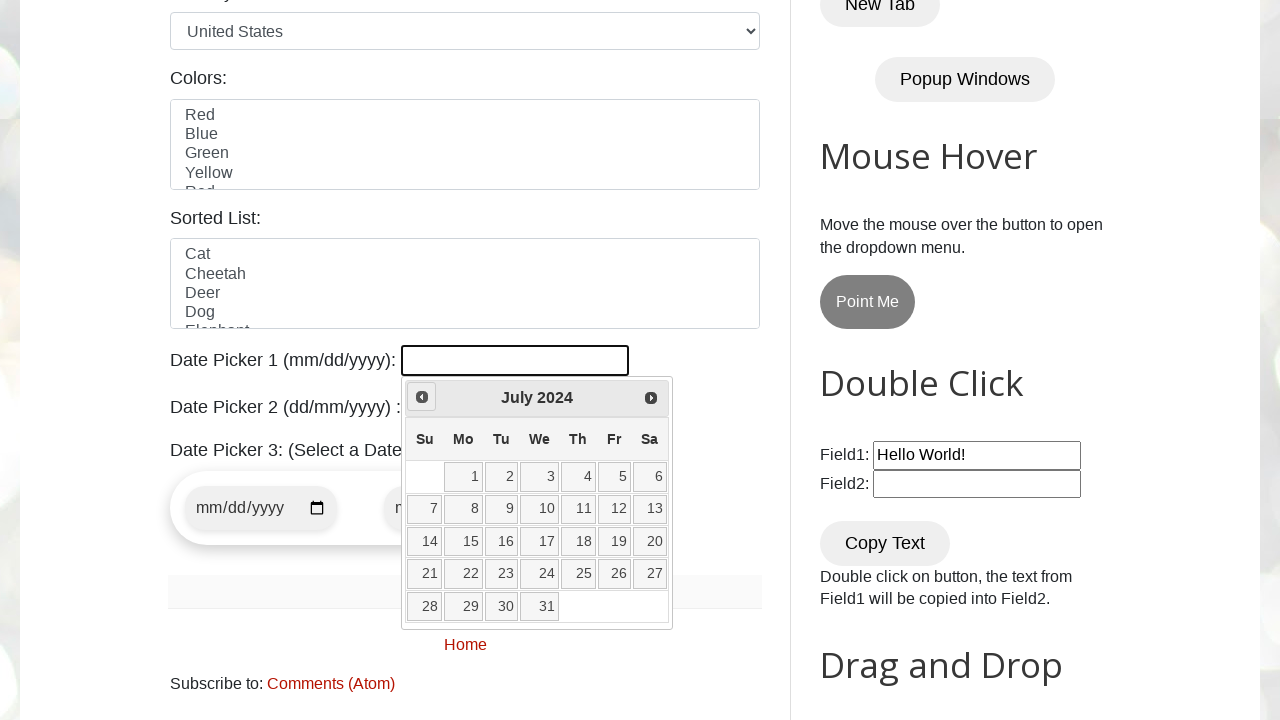

Clicked previous month button to navigate backwards in date picker at (422, 397) on xpath=//span[@class='ui-icon ui-icon-circle-triangle-w']
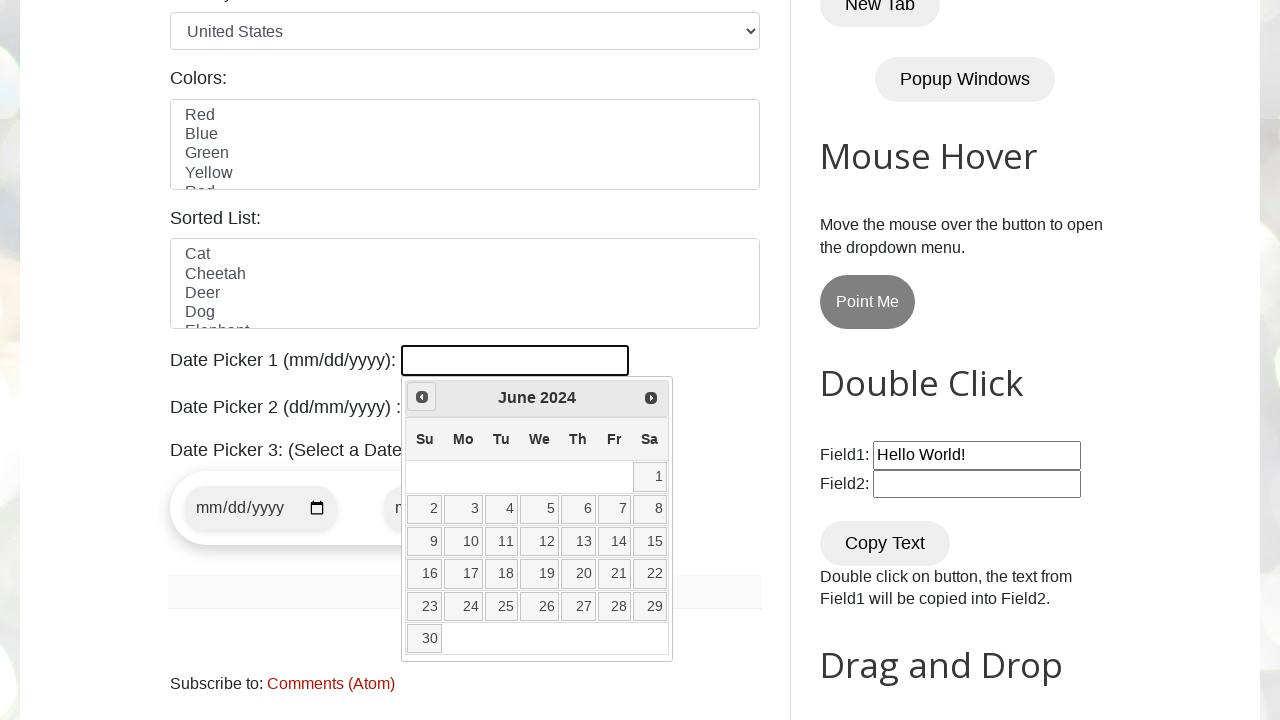

Retrieved current month from date picker
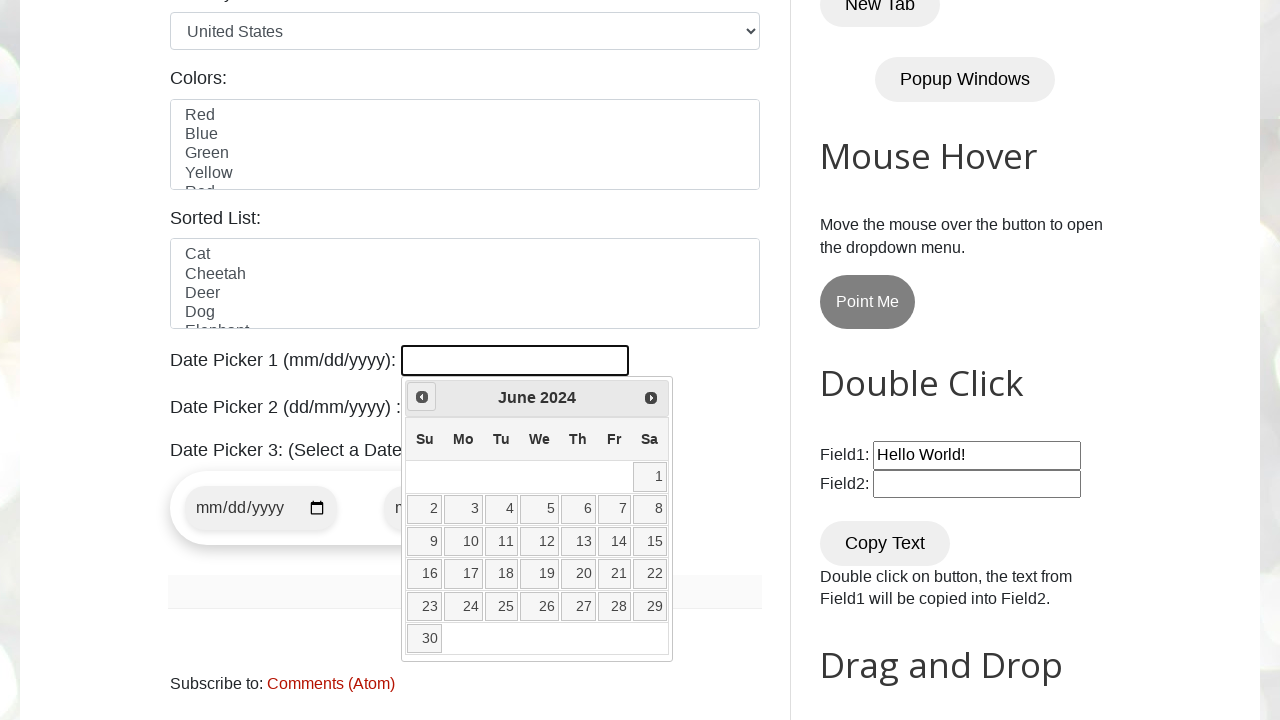

Retrieved current year from date picker
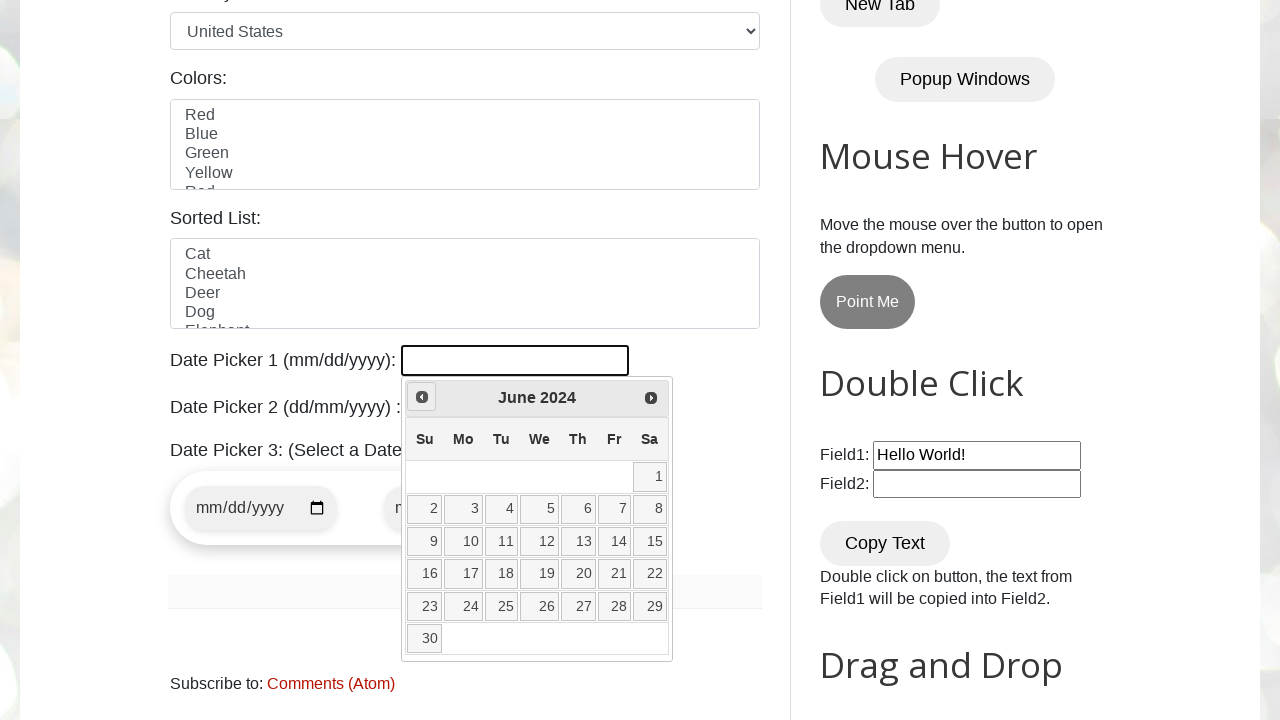

Clicked previous month button to navigate backwards in date picker at (422, 397) on xpath=//span[@class='ui-icon ui-icon-circle-triangle-w']
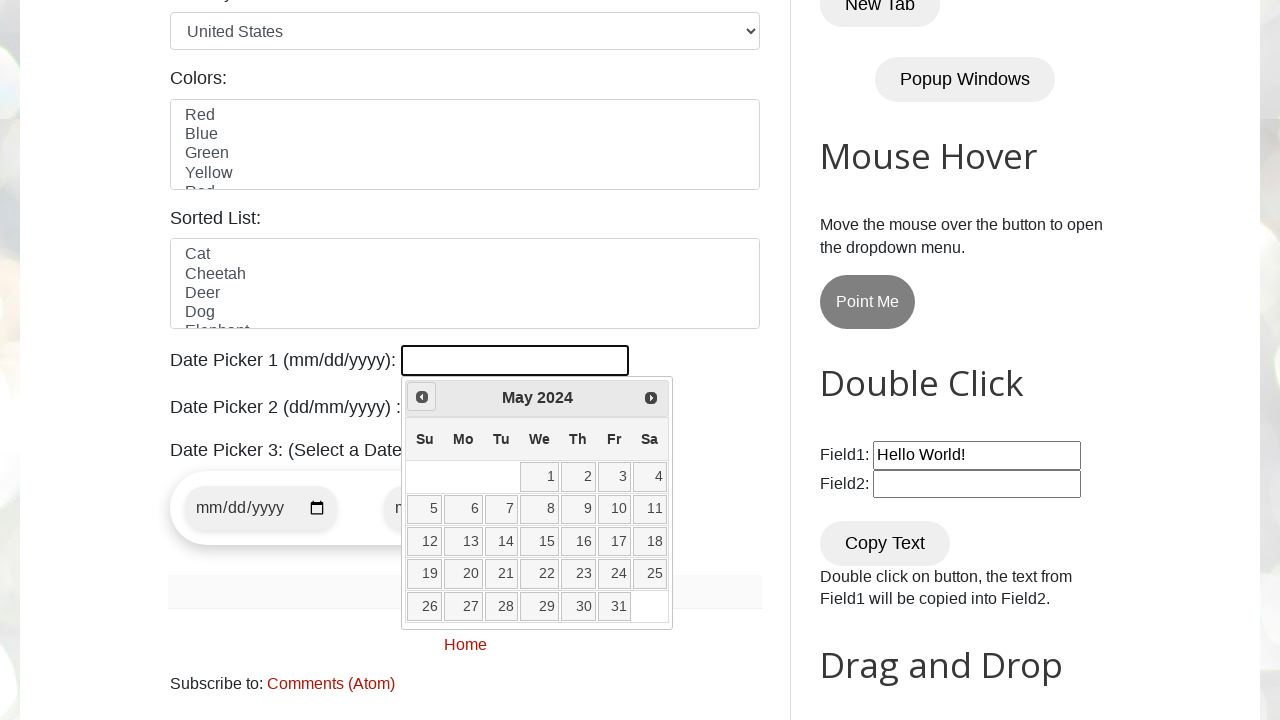

Retrieved current month from date picker
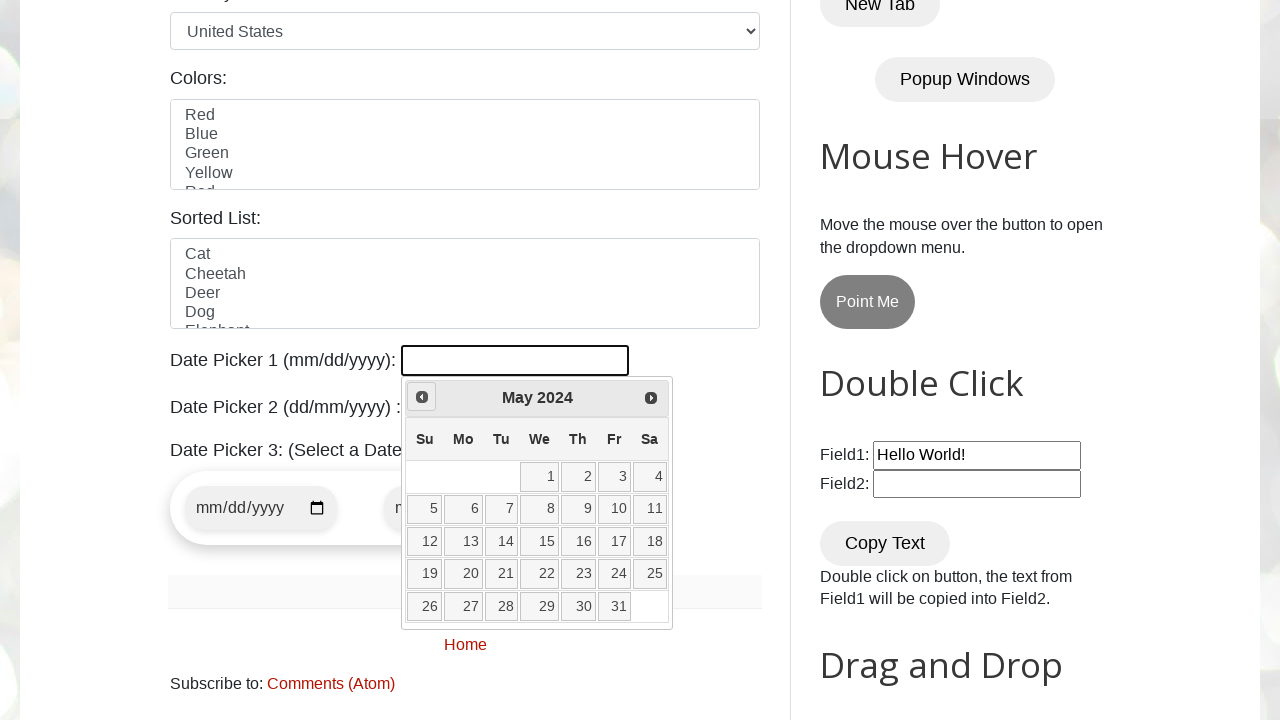

Retrieved current year from date picker
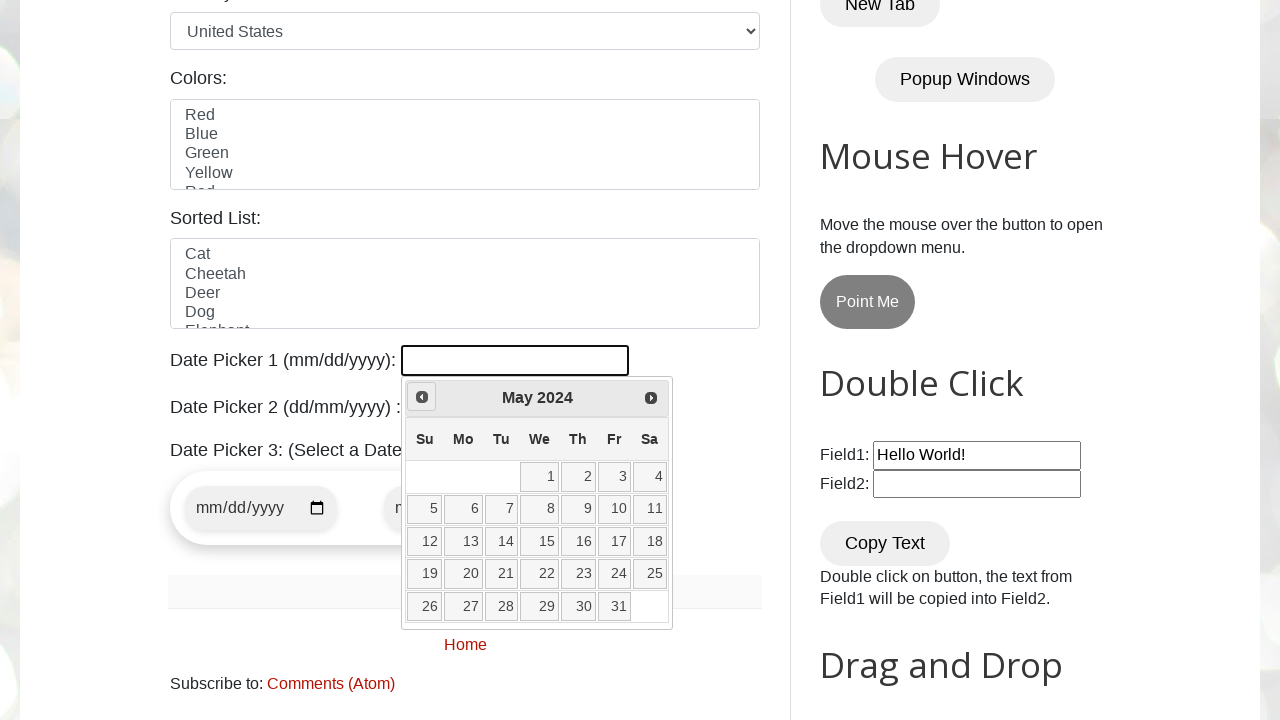

Clicked previous month button to navigate backwards in date picker at (422, 397) on xpath=//span[@class='ui-icon ui-icon-circle-triangle-w']
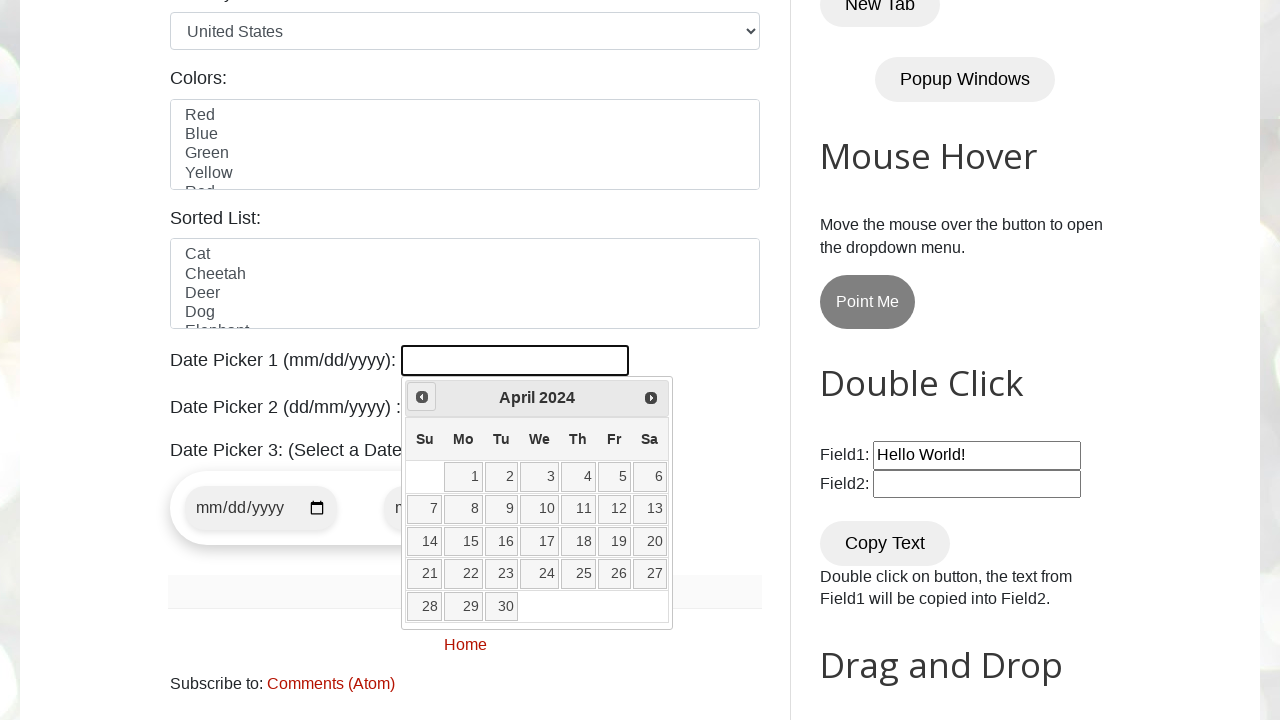

Retrieved current month from date picker
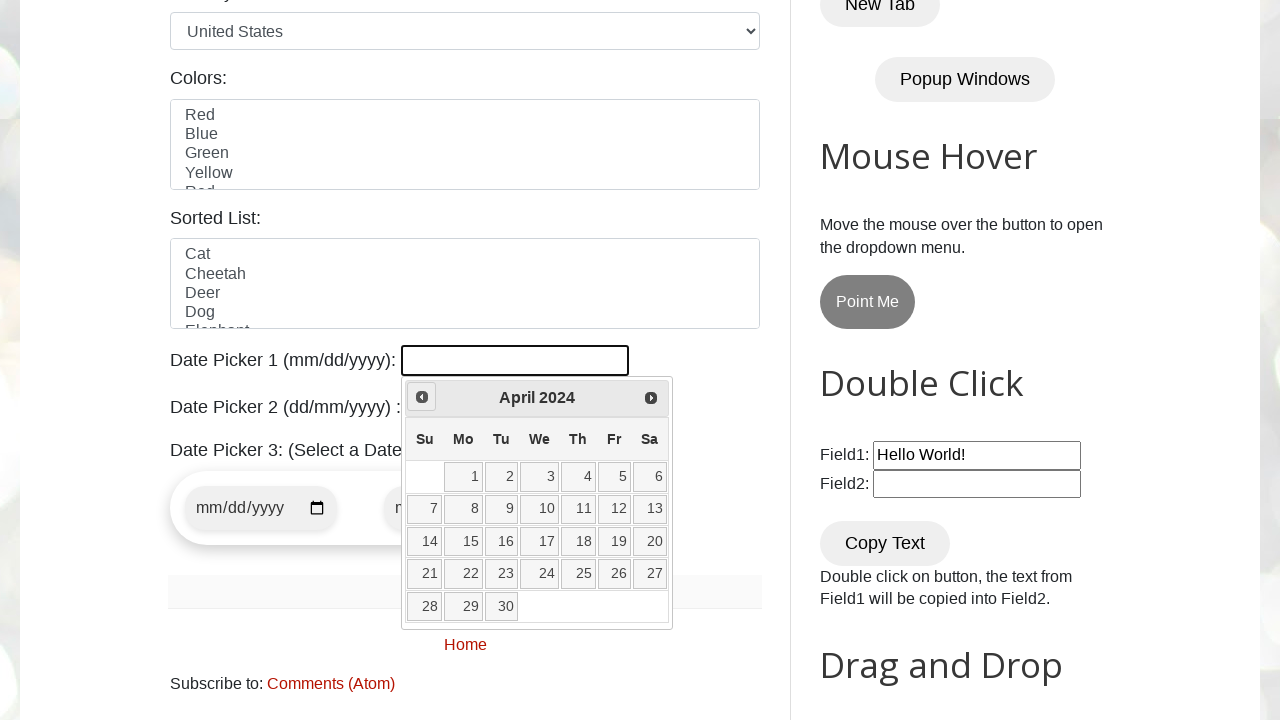

Retrieved current year from date picker
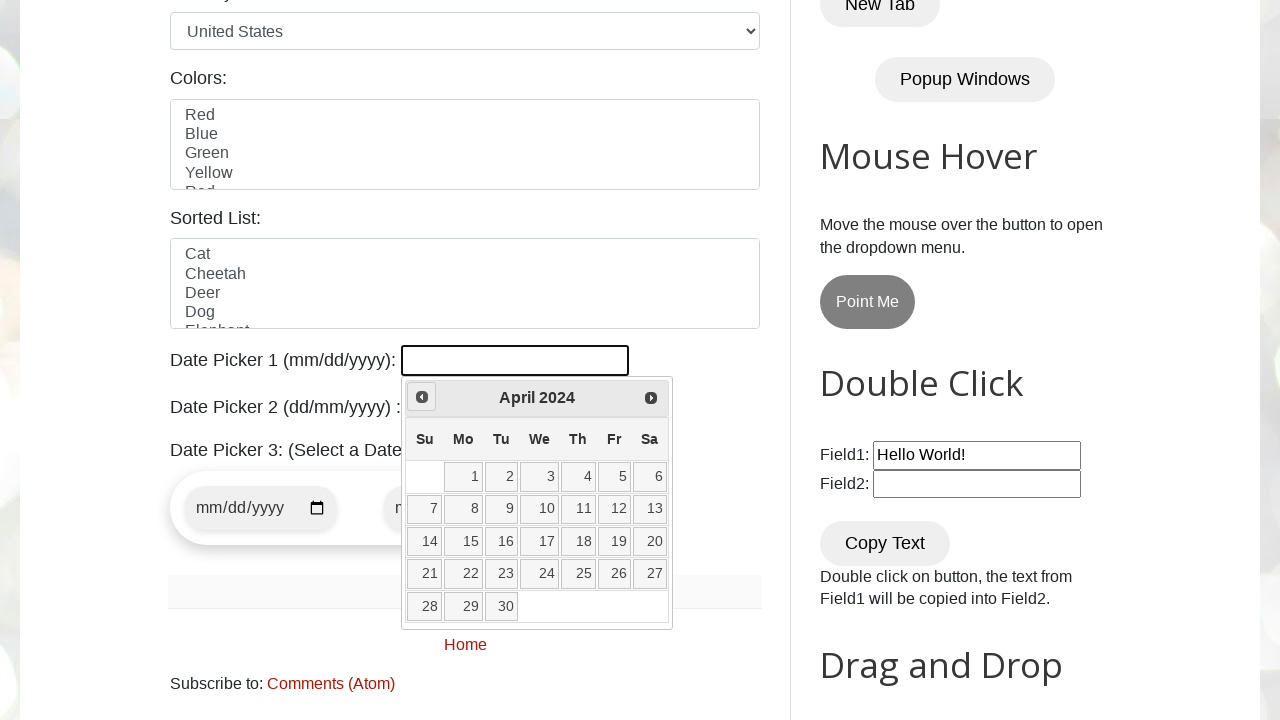

Clicked previous month button to navigate backwards in date picker at (422, 397) on xpath=//span[@class='ui-icon ui-icon-circle-triangle-w']
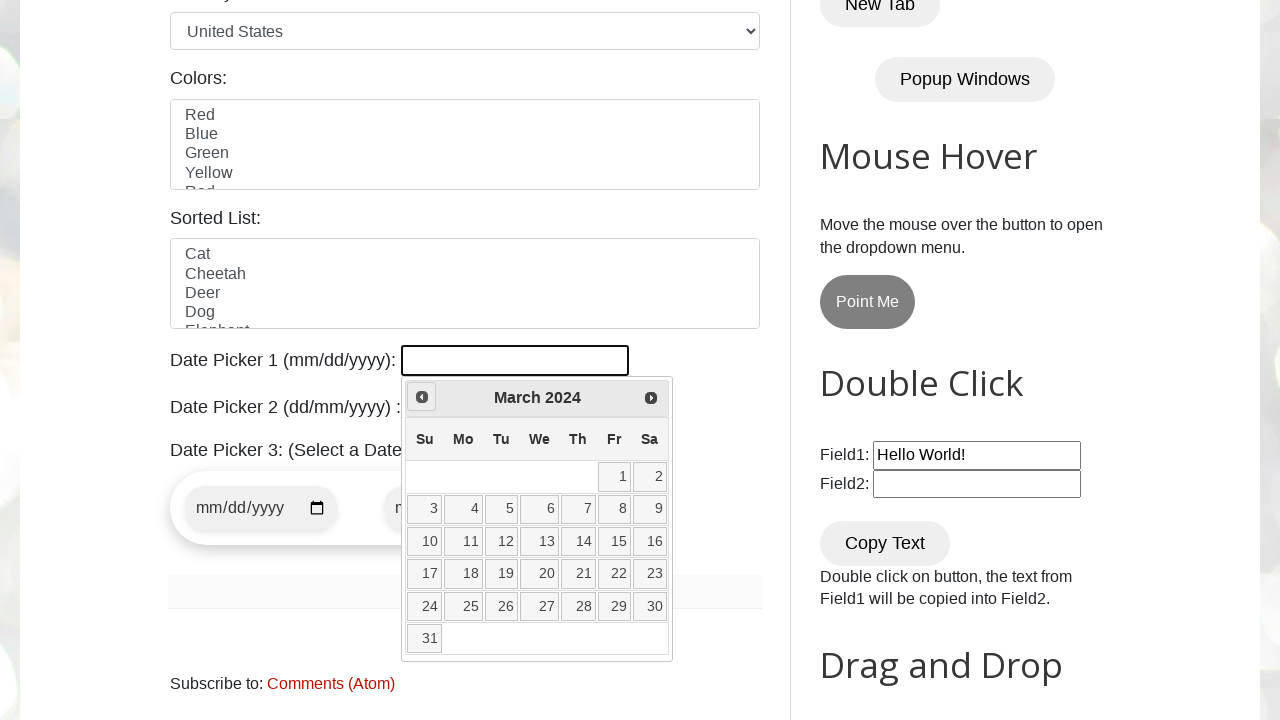

Retrieved current month from date picker
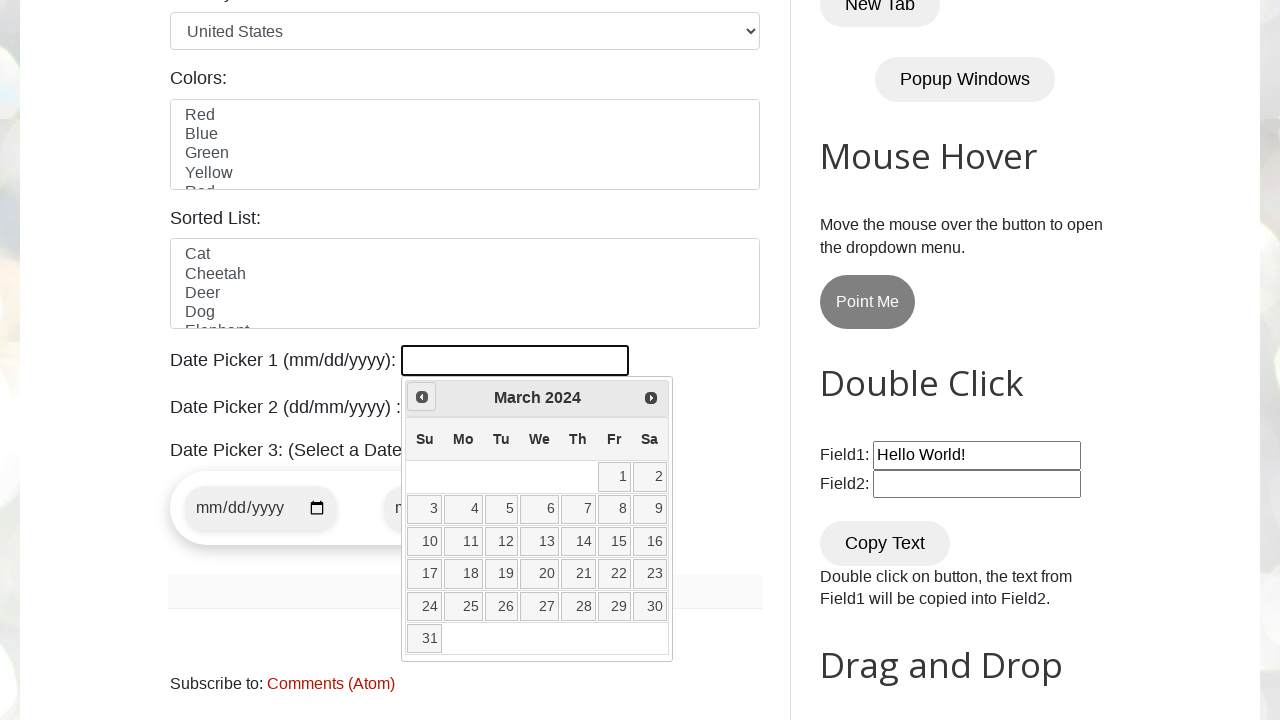

Retrieved current year from date picker
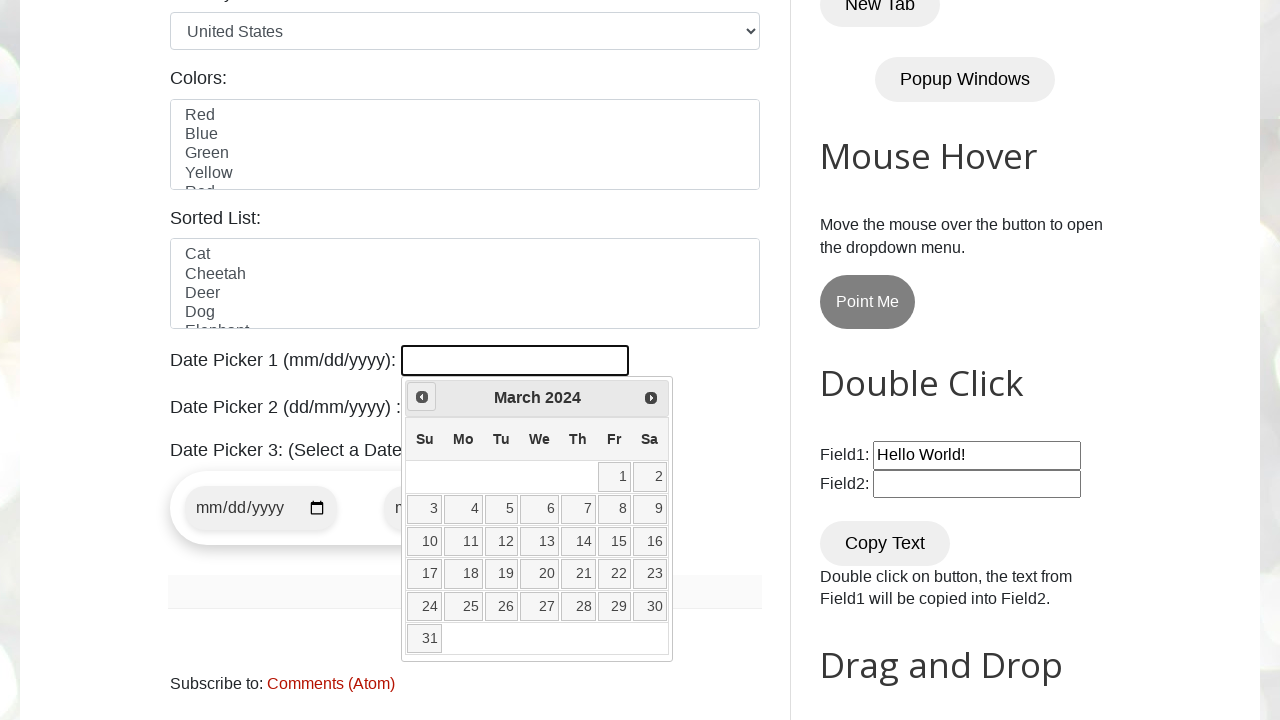

Clicked previous month button to navigate backwards in date picker at (422, 397) on xpath=//span[@class='ui-icon ui-icon-circle-triangle-w']
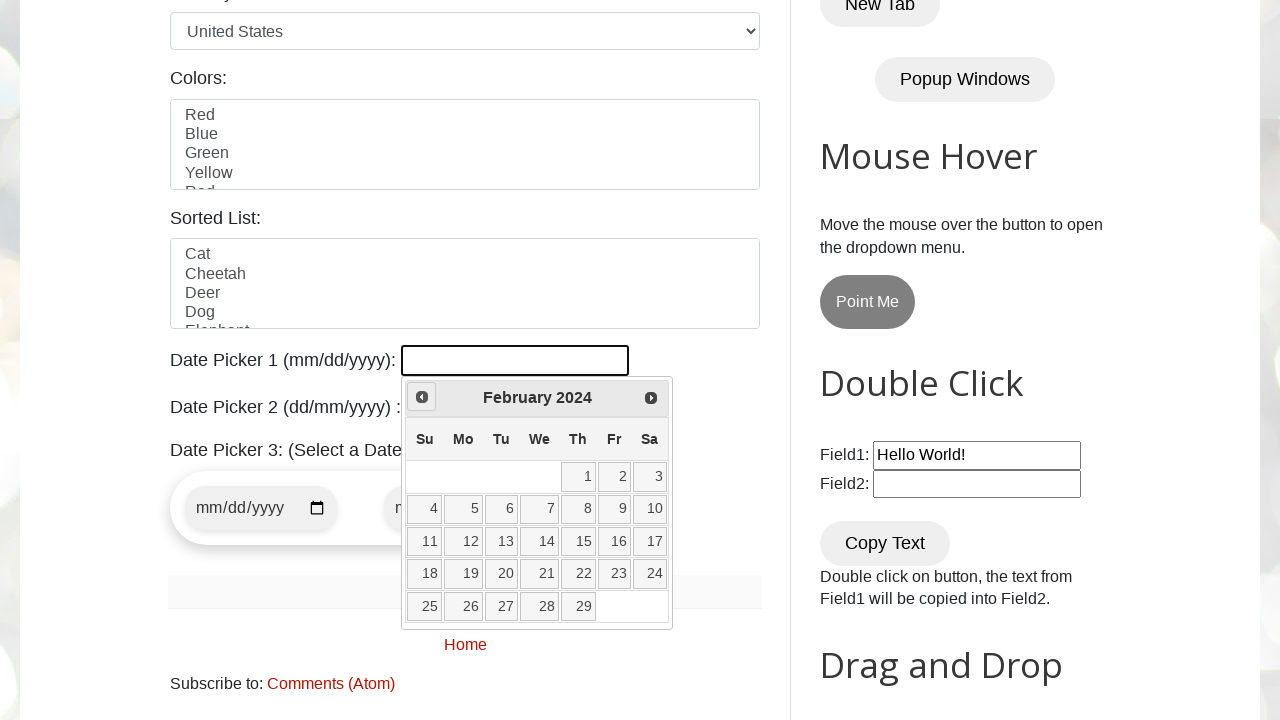

Retrieved current month from date picker
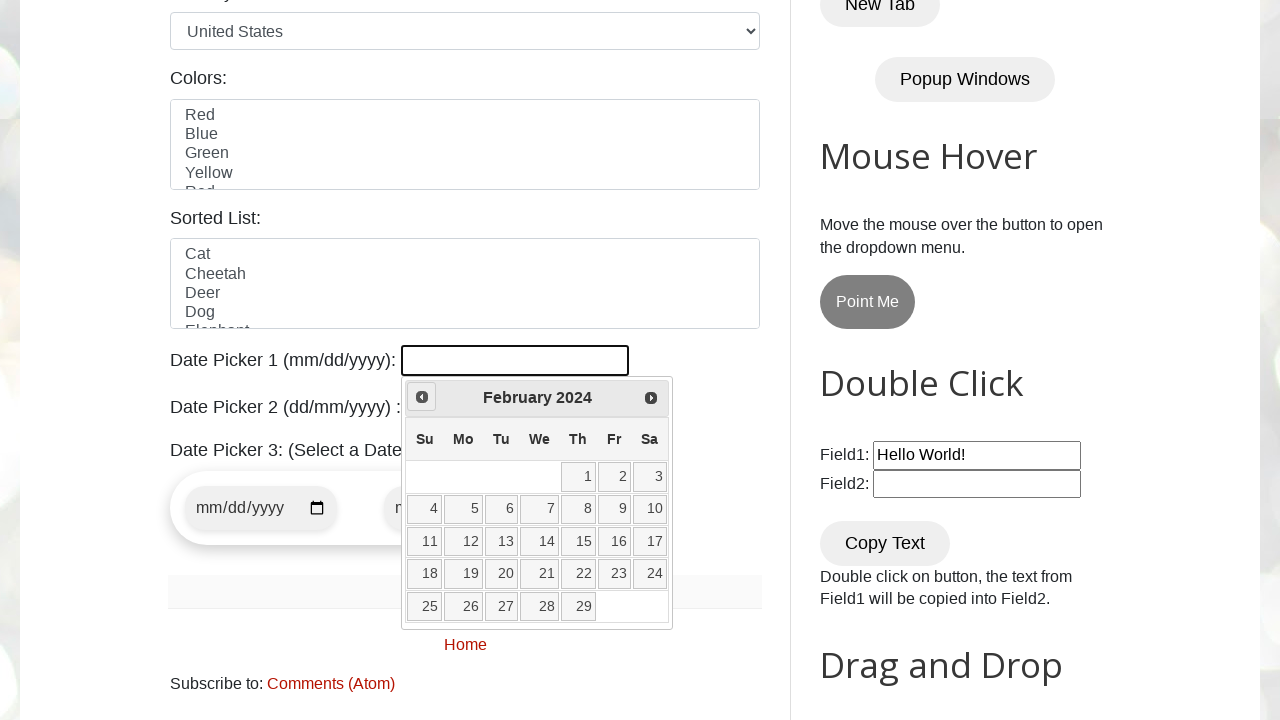

Retrieved current year from date picker
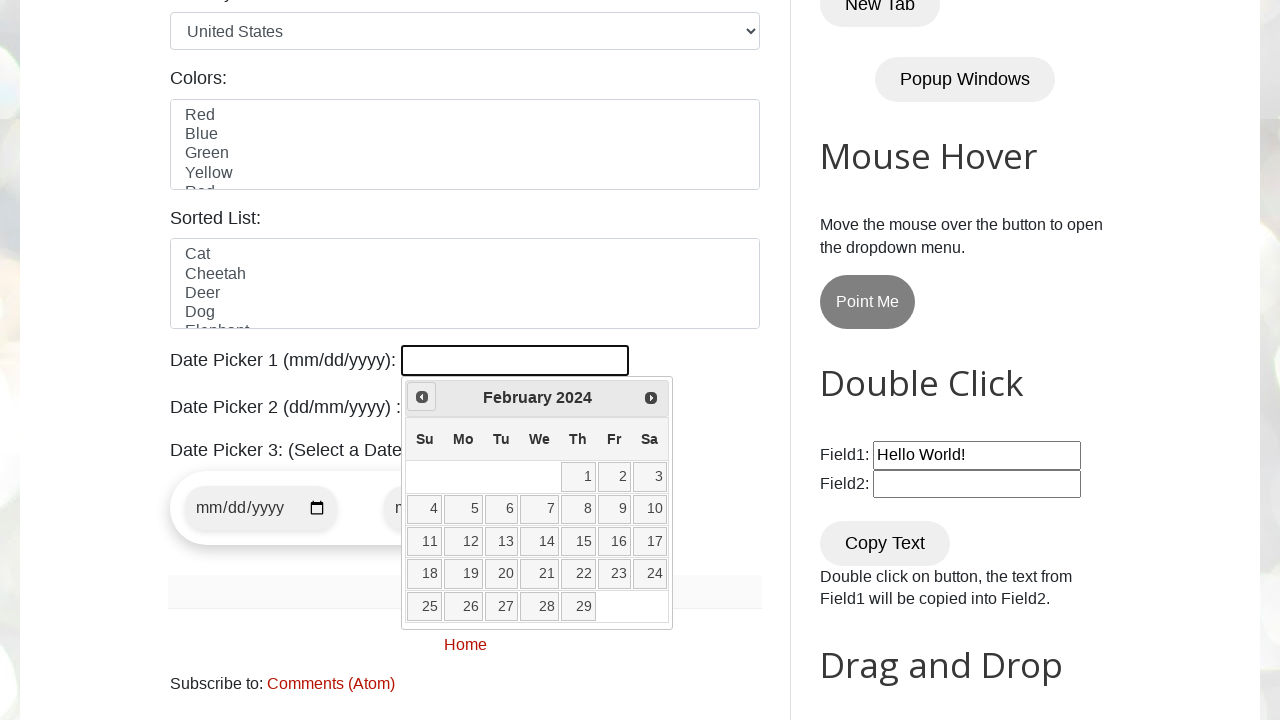

Clicked previous month button to navigate backwards in date picker at (422, 397) on xpath=//span[@class='ui-icon ui-icon-circle-triangle-w']
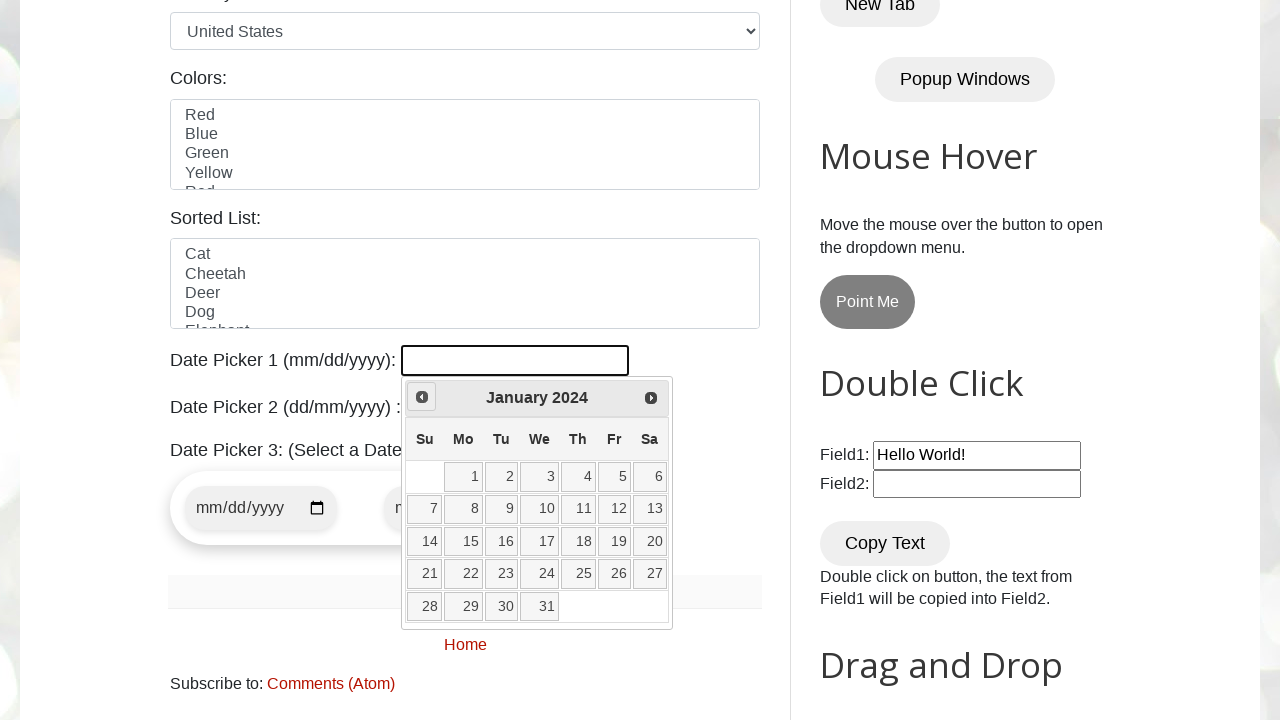

Retrieved current month from date picker
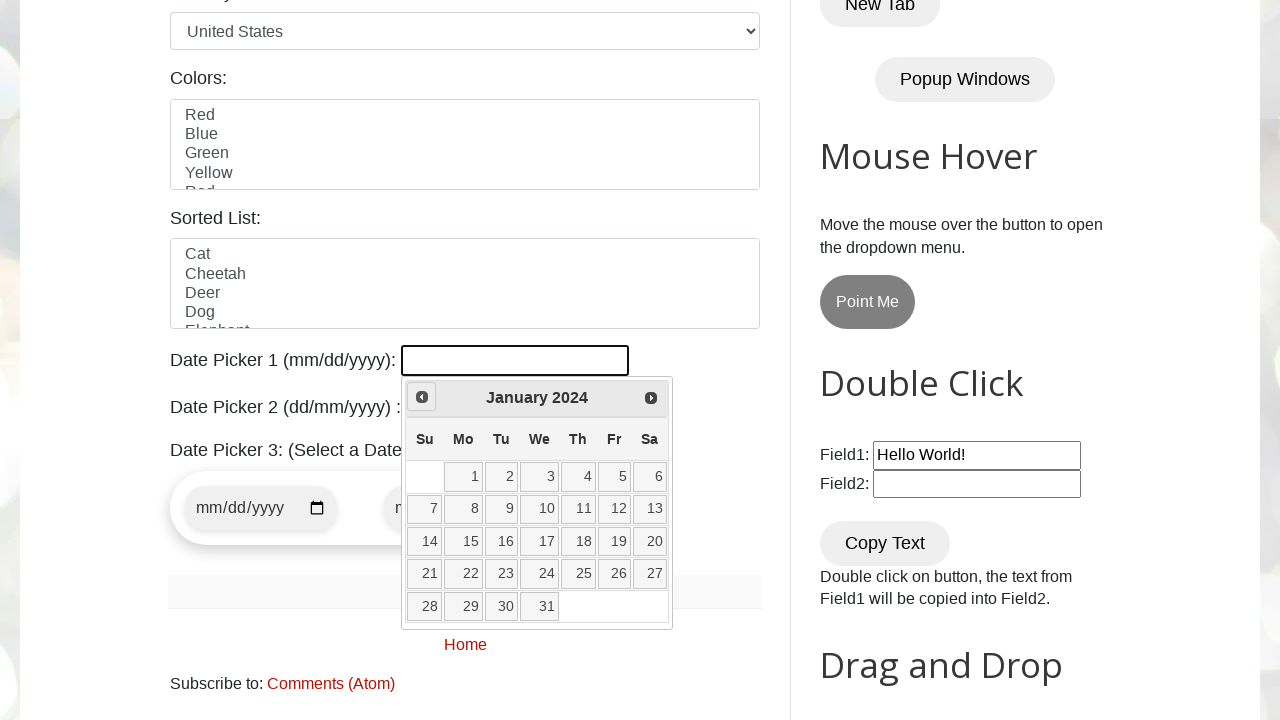

Retrieved current year from date picker
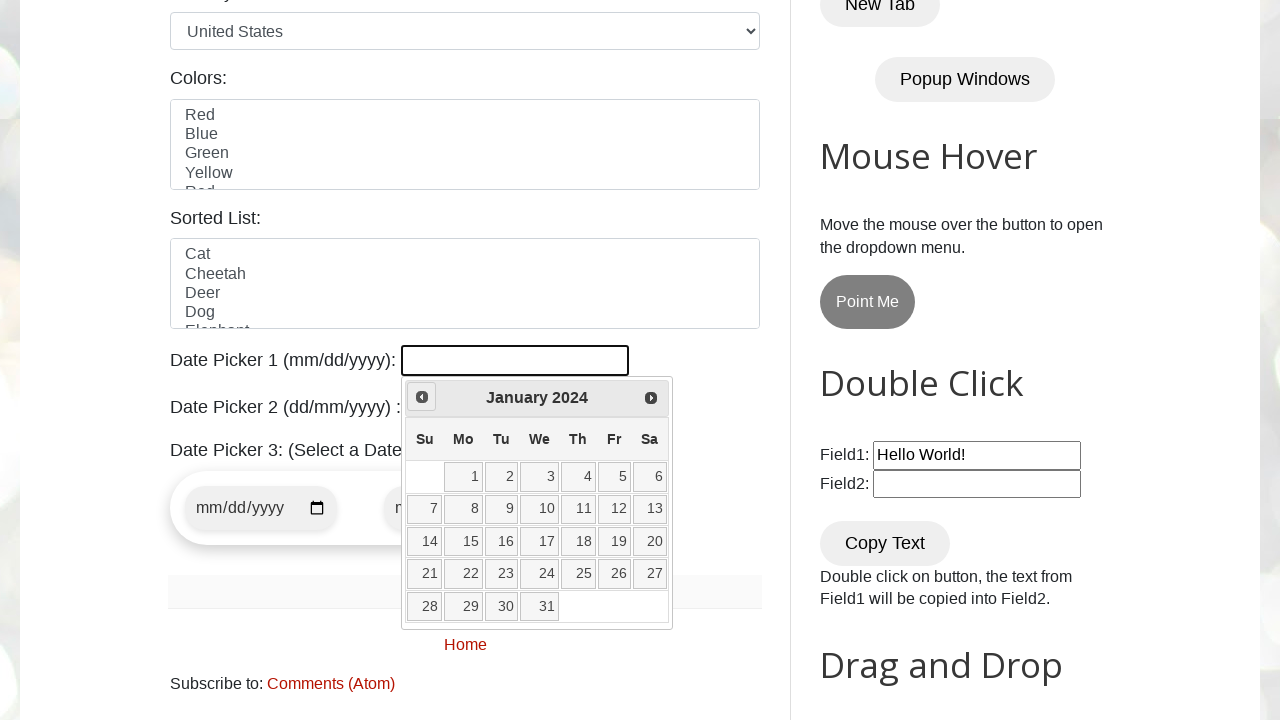

Clicked previous month button to navigate backwards in date picker at (422, 397) on xpath=//span[@class='ui-icon ui-icon-circle-triangle-w']
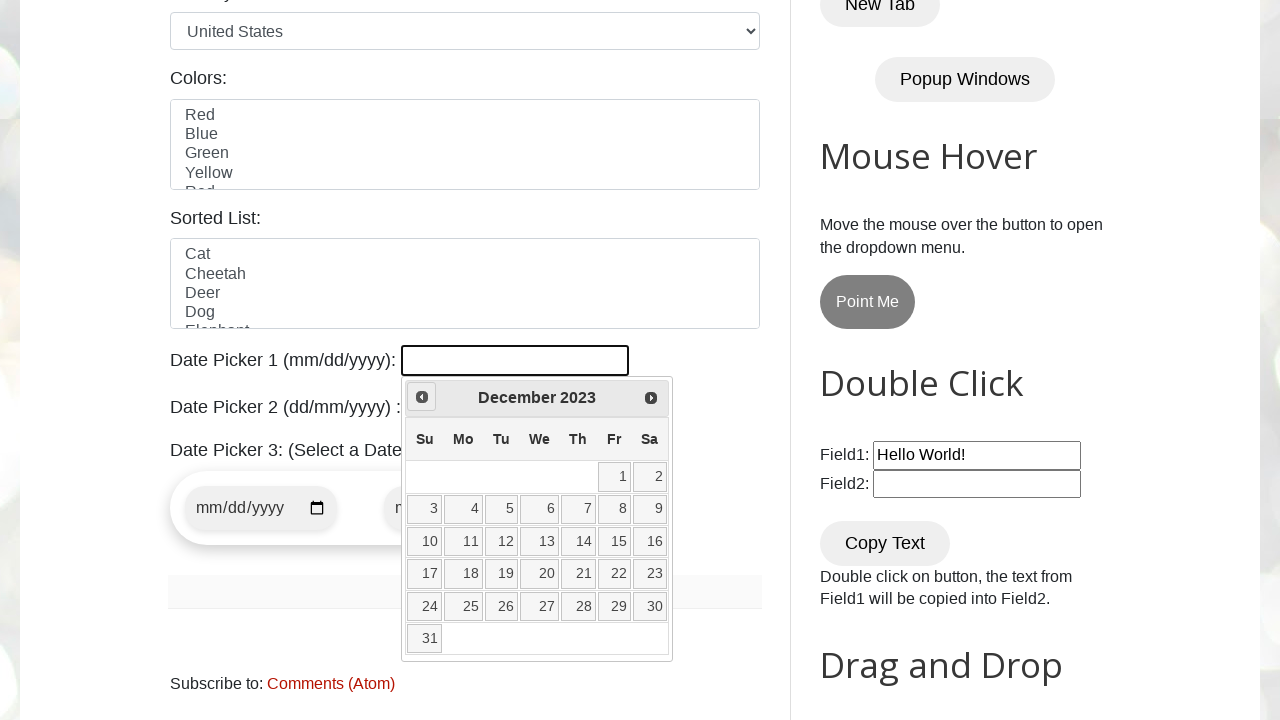

Retrieved current month from date picker
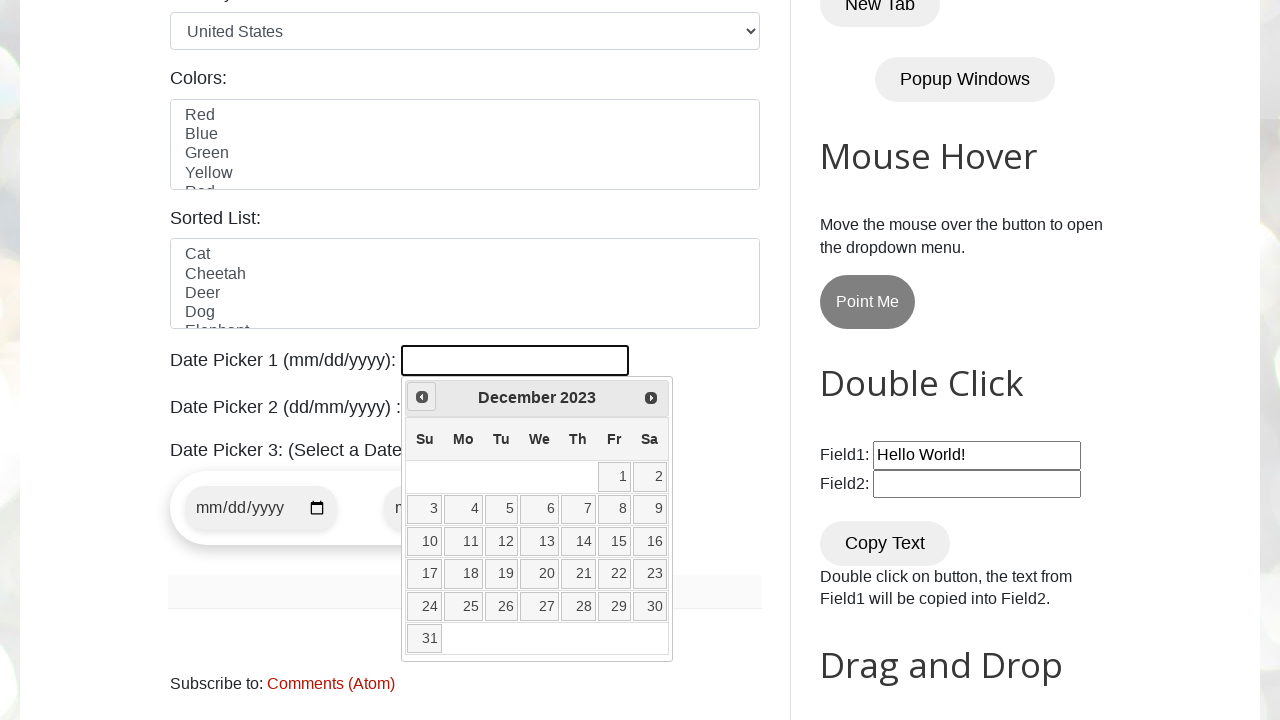

Retrieved current year from date picker
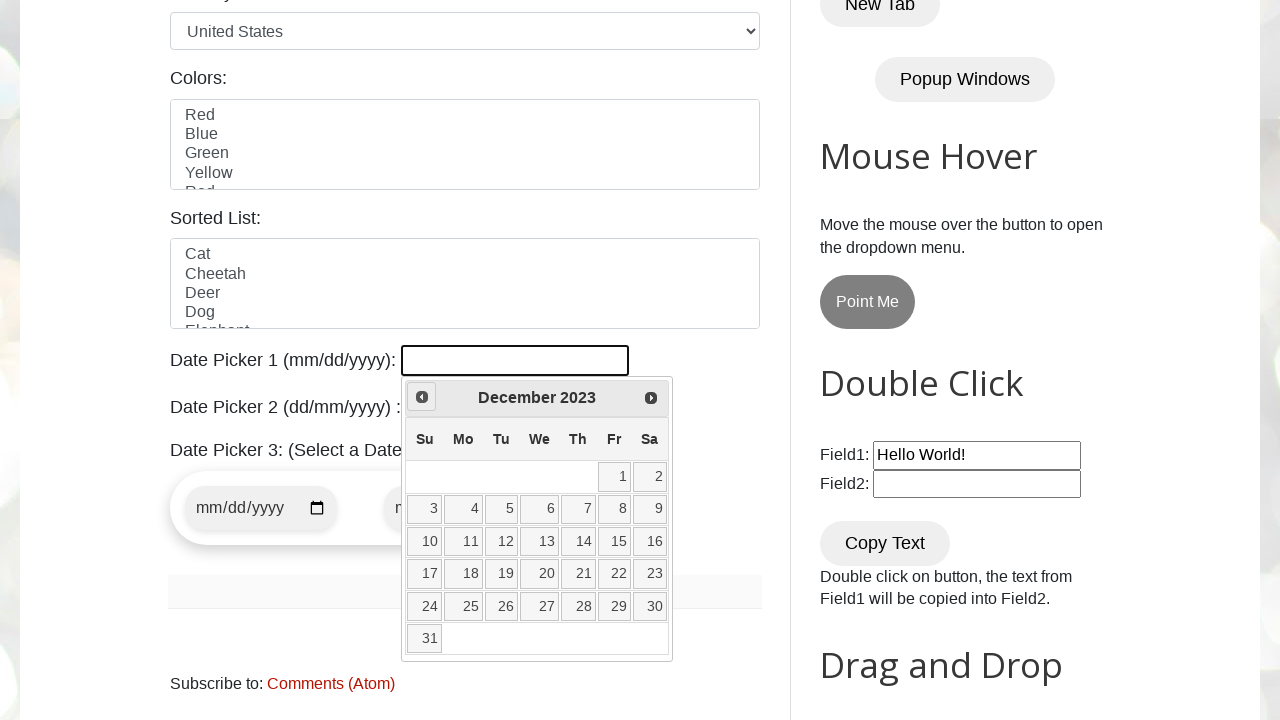

Clicked previous month button to navigate backwards in date picker at (422, 397) on xpath=//span[@class='ui-icon ui-icon-circle-triangle-w']
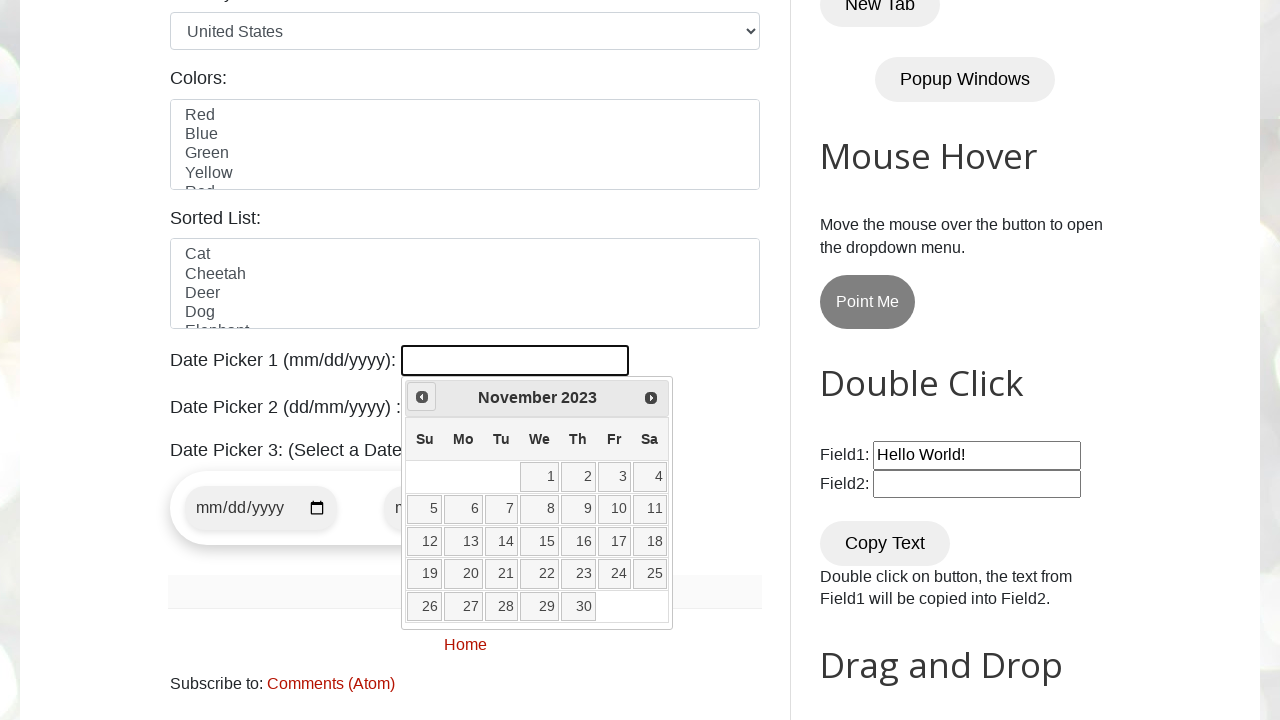

Retrieved current month from date picker
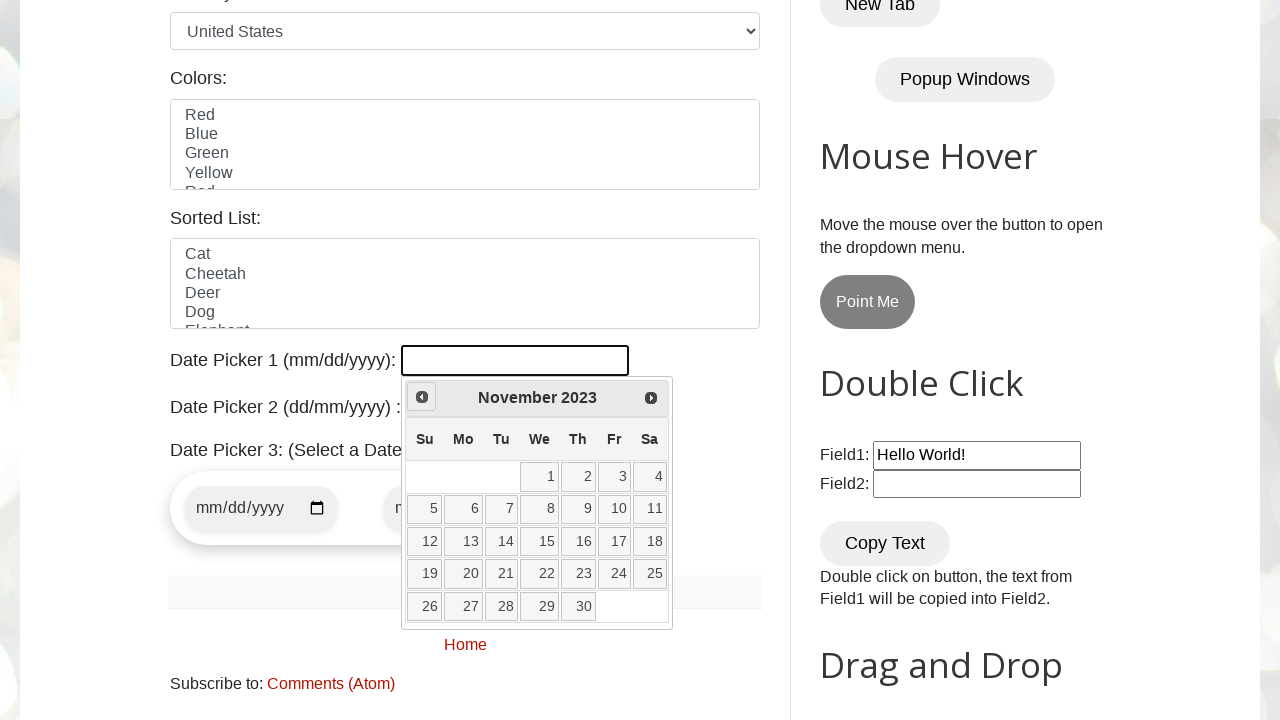

Retrieved current year from date picker
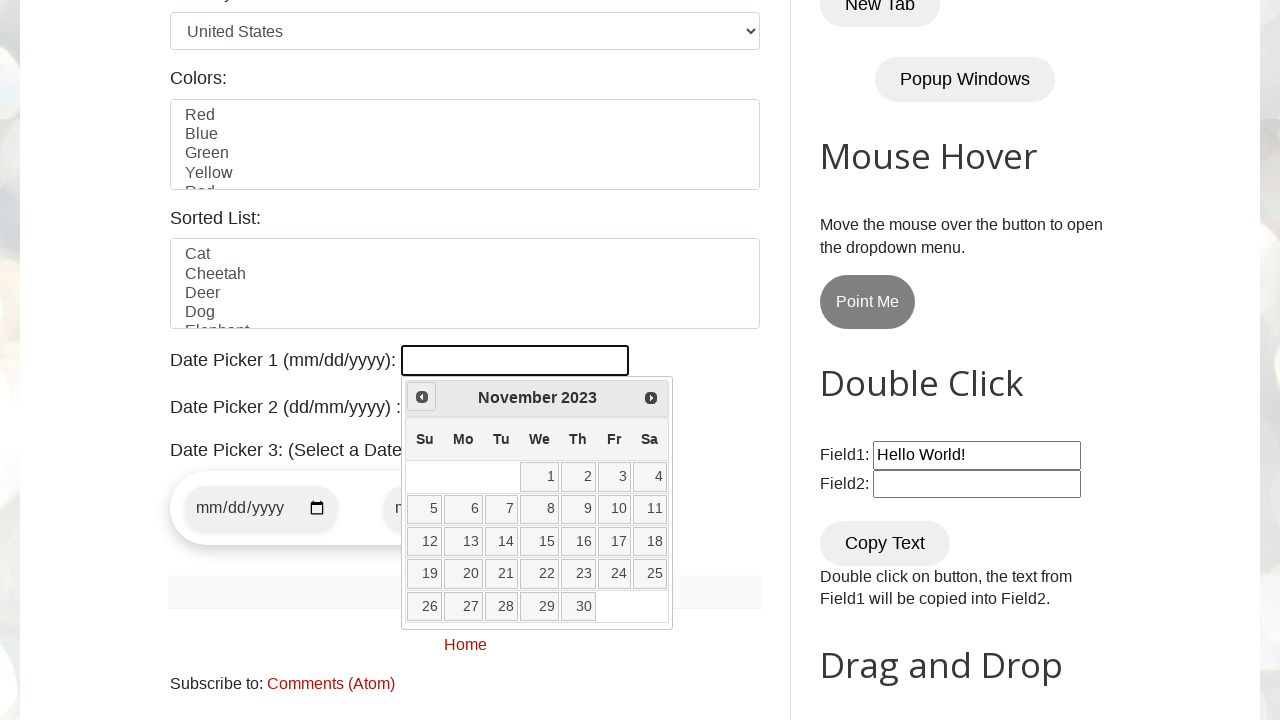

Reached target month/year (November 2023)
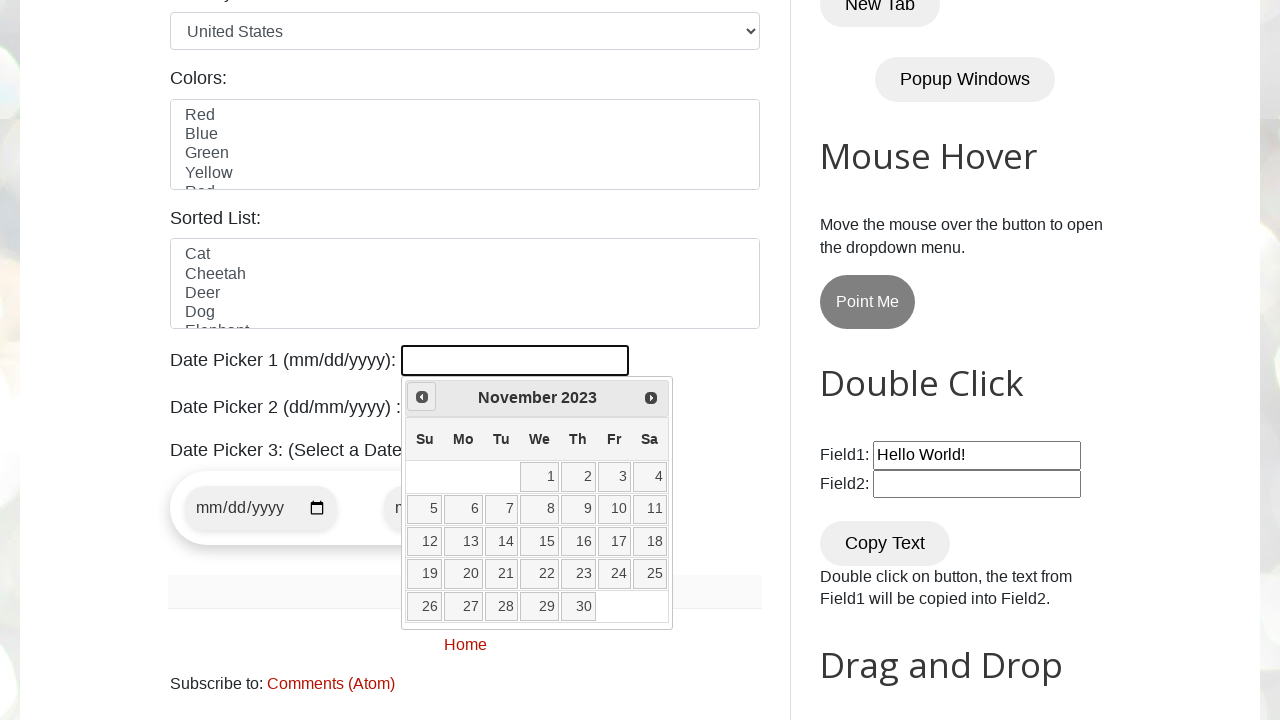

Retrieved all date elements from calendar
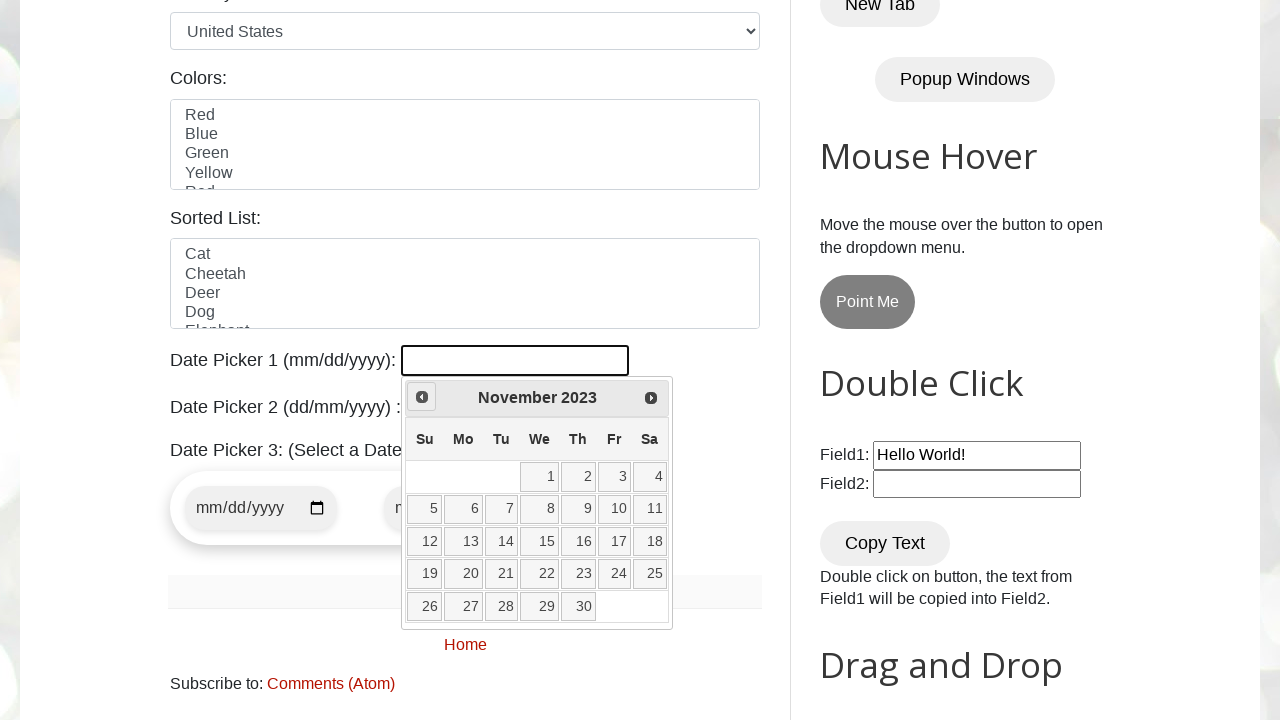

Selected date 27 from the calendar at (463, 606) on xpath=//table[@class='ui-datepicker-calendar']//tbody//tr//td/a >> nth=26
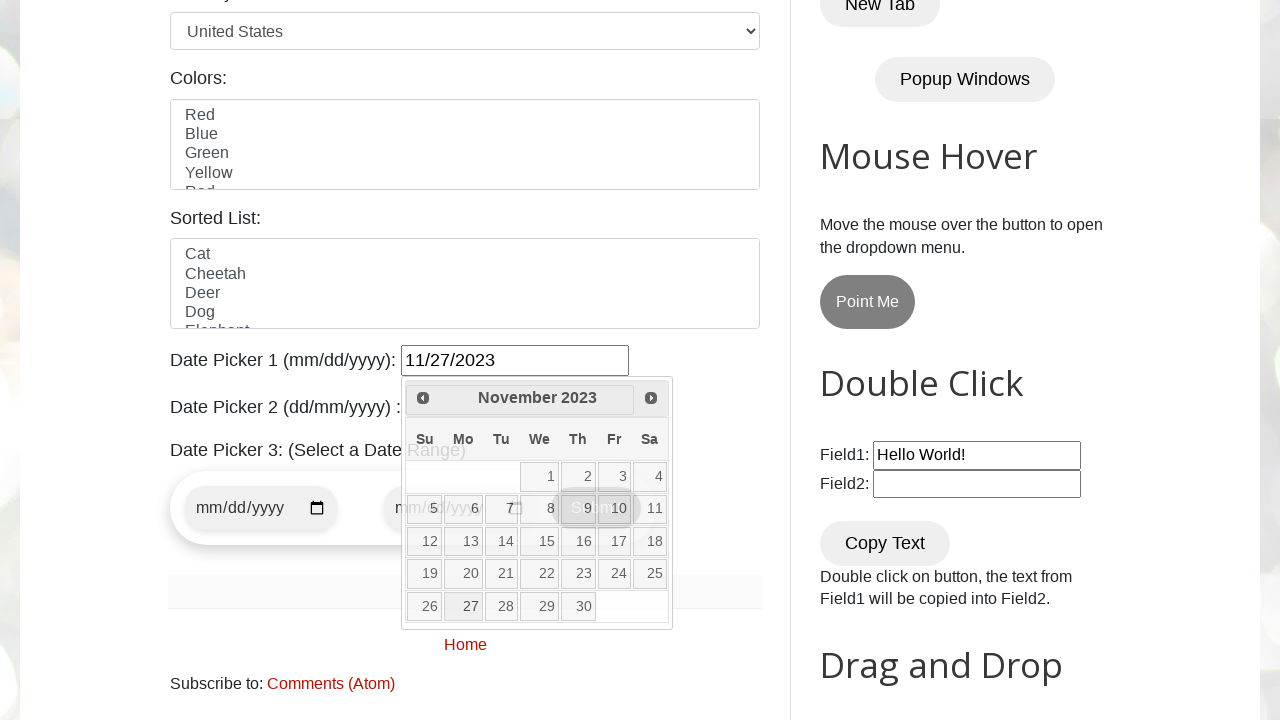

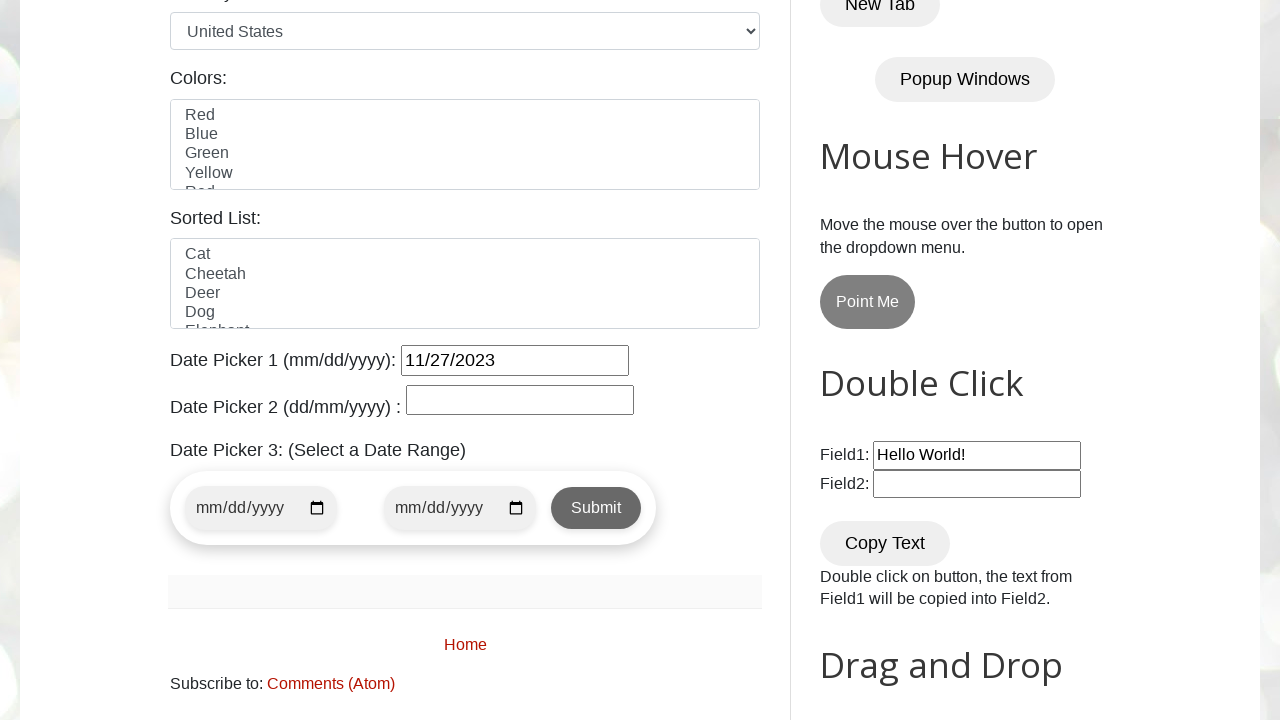